Completes the RPA Challenge by clicking Start, then filling out a form multiple times with personal information (first name, last name, company, role, address, email, phone) and submitting each round.

Starting URL: https://rpachallenge.com

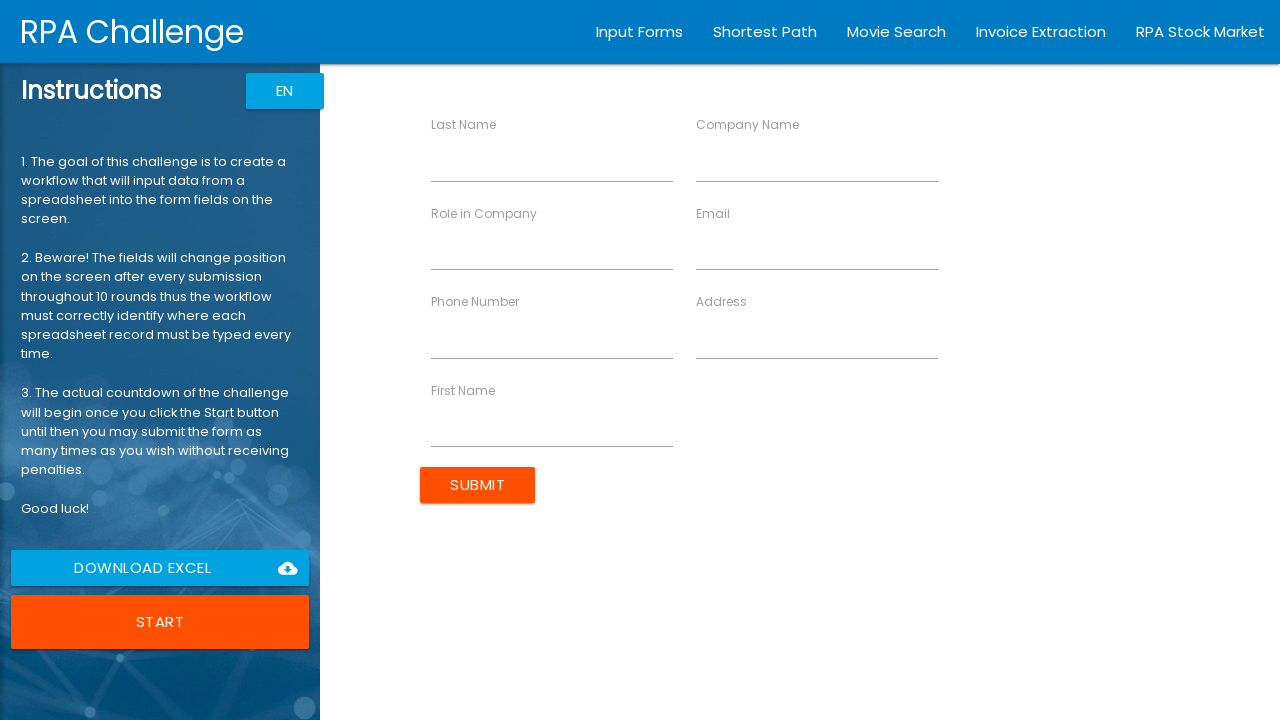

Clicked Start button to begin the RPA Challenge at (160, 622) on xpath=//button[text()="Start"]
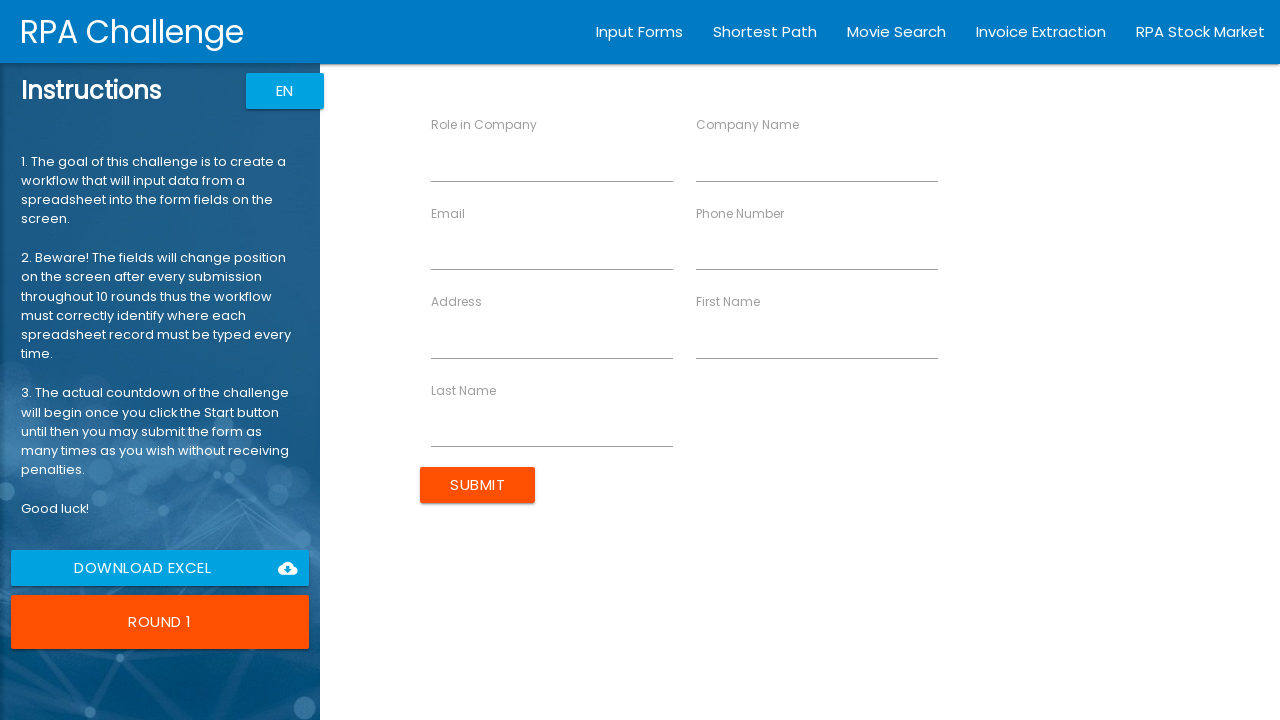

Filled Role in Company field with 'Developer' in round 1 on xpath=//label/parent::div >> nth=0 >> input
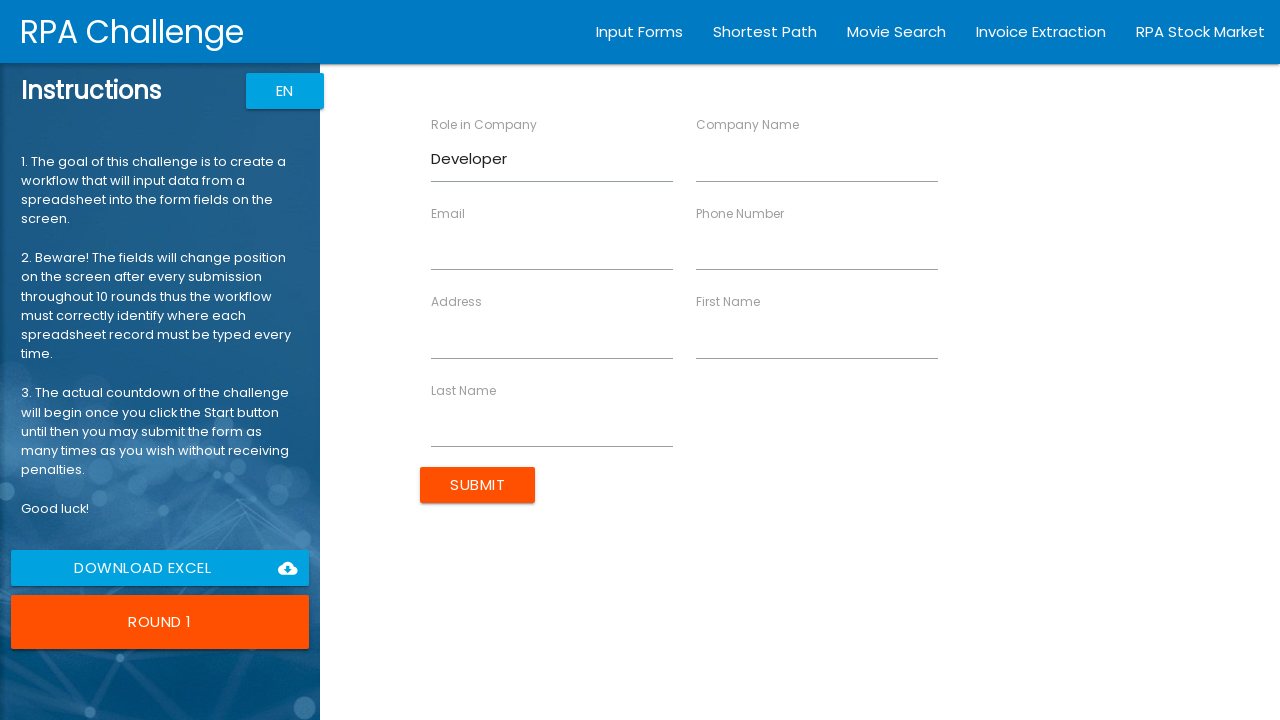

Filled Company Name field with 'Acme Corp' in round 1 on xpath=//label/parent::div >> nth=1 >> input
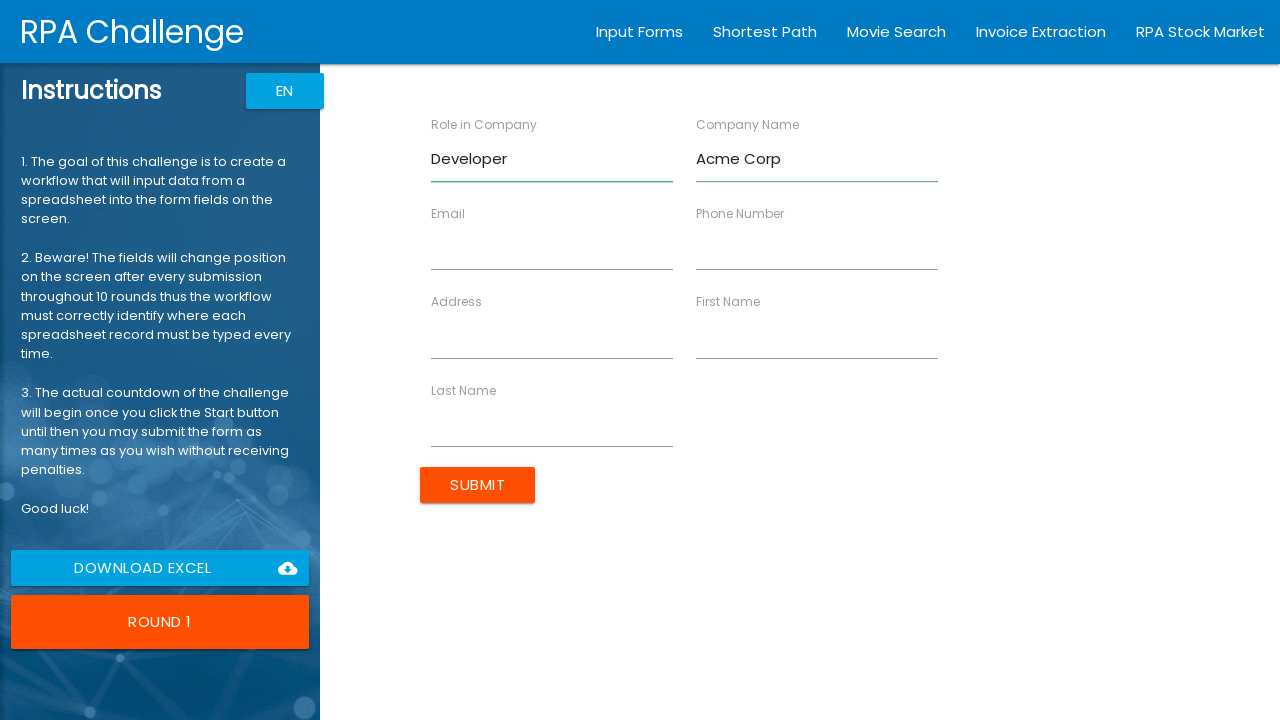

Filled Email field with 'john.smith@example.com' in round 1 on xpath=//label/parent::div >> nth=2 >> input
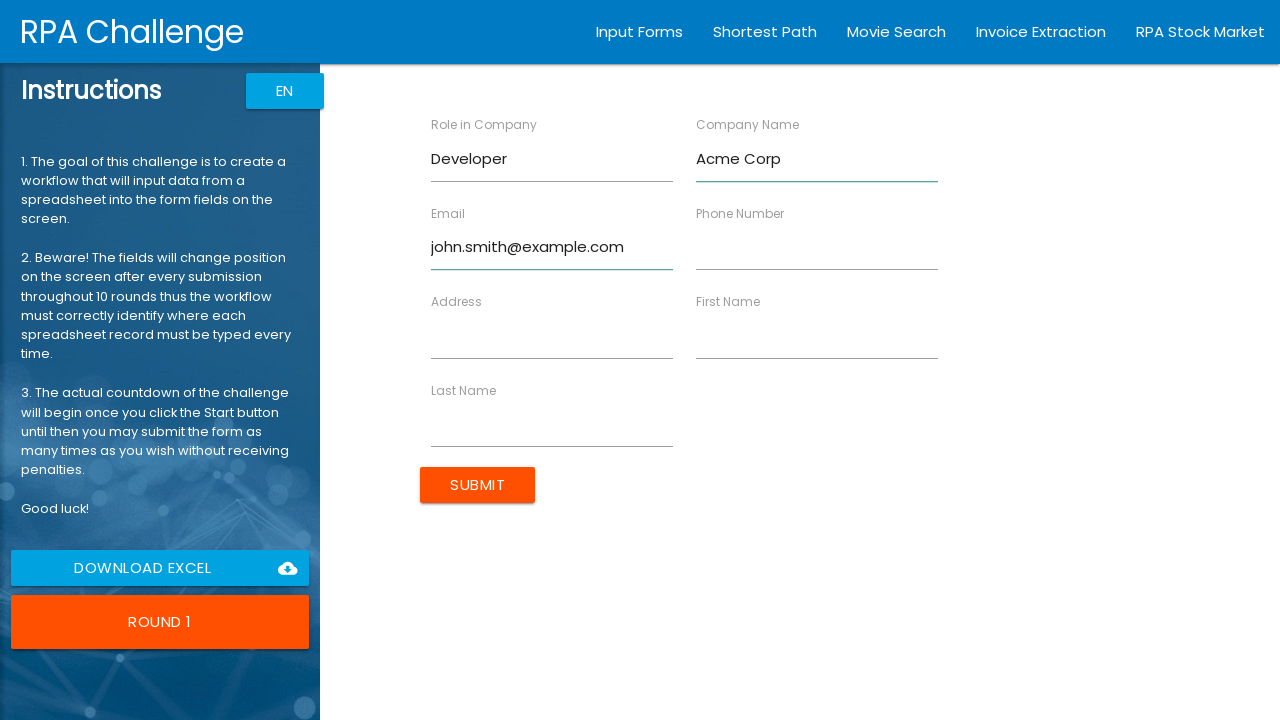

Filled Phone Number field with '555-0101' in round 1 on xpath=//label/parent::div >> nth=3 >> input
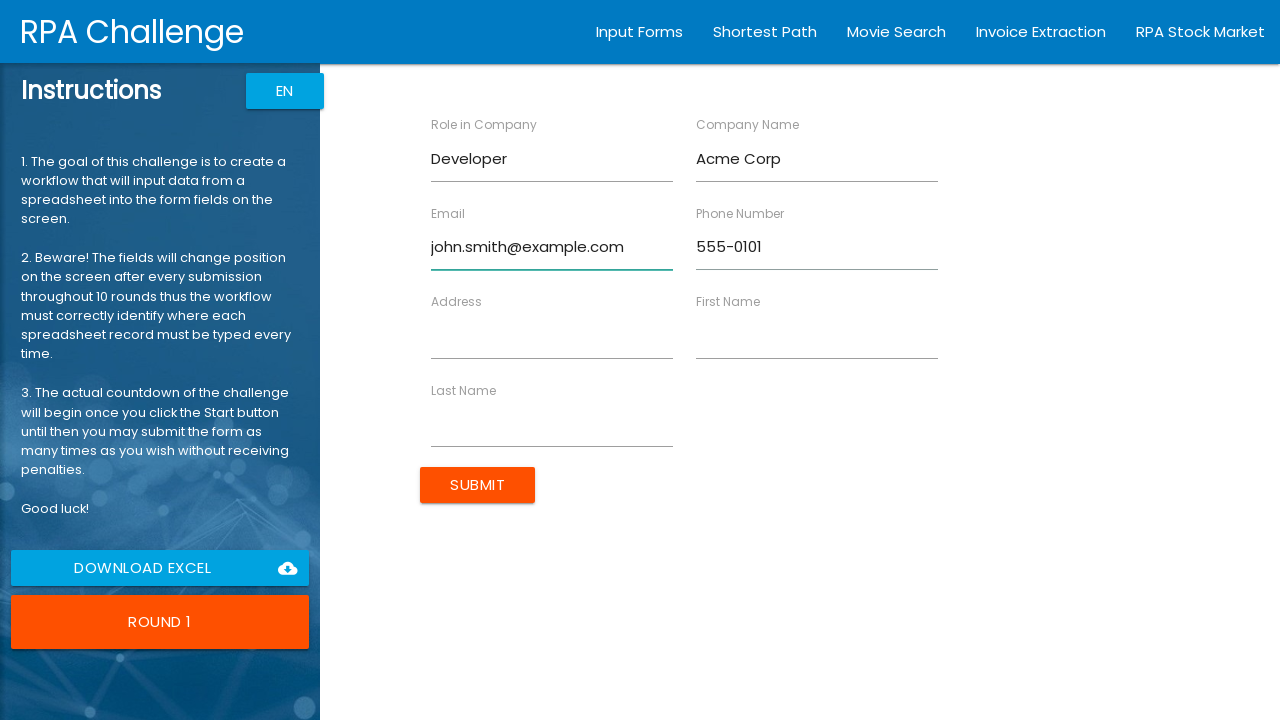

Filled Address field with '123 Main St' in round 1 on xpath=//label/parent::div >> nth=4 >> input
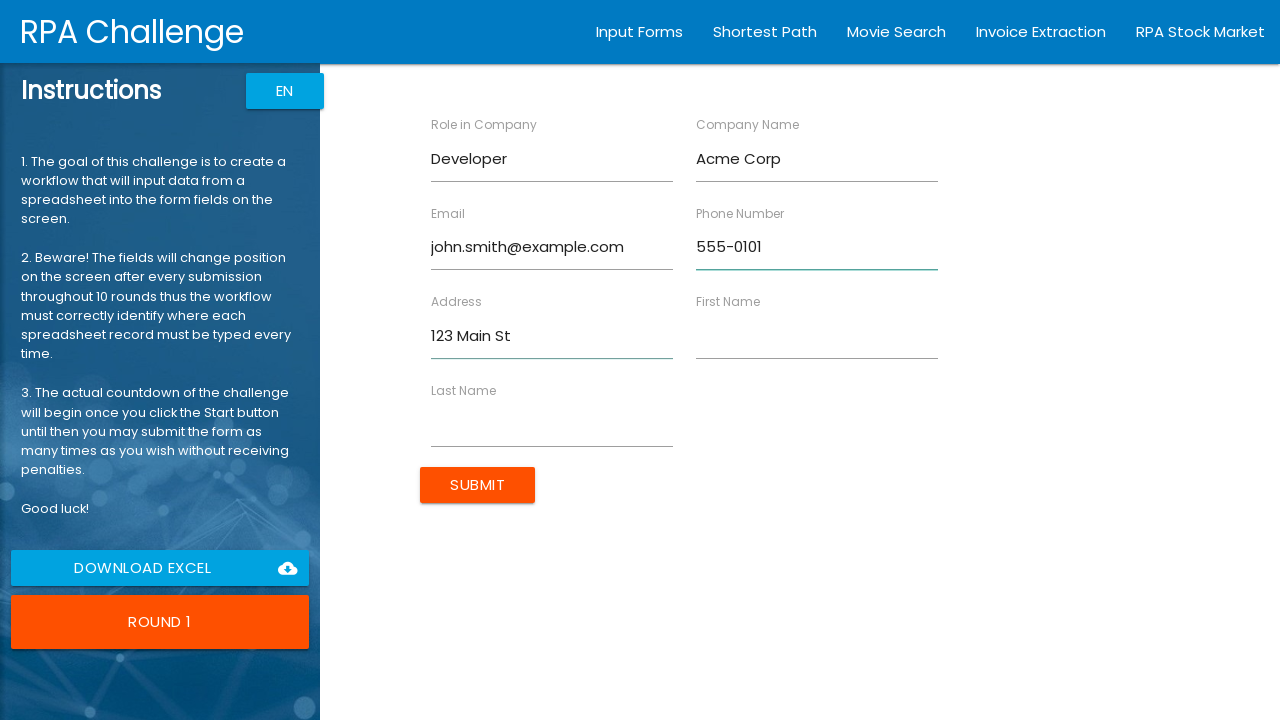

Filled First Name field with 'John' in round 1 on xpath=//label/parent::div >> nth=5 >> input
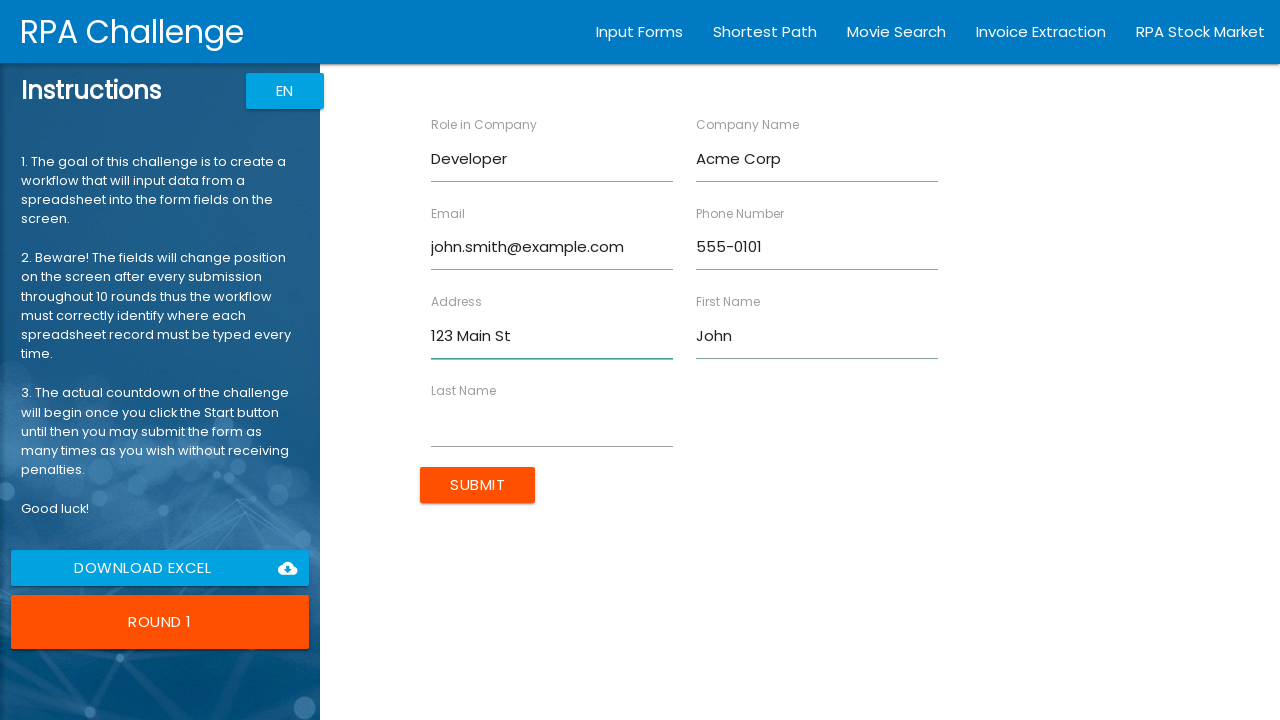

Filled Last Name field with 'Smith' in round 1 on xpath=//label/parent::div >> nth=6 >> input
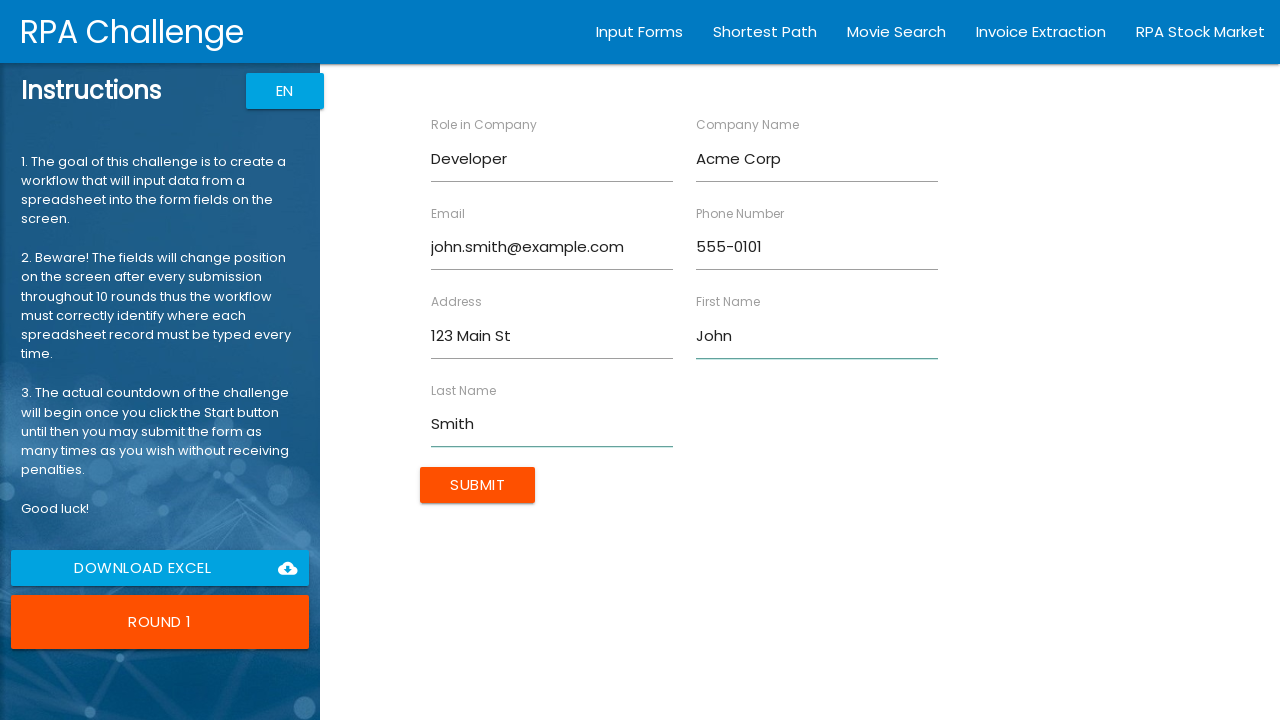

Clicked submit button to complete round 1 at (478, 485) on input[type="submit"]
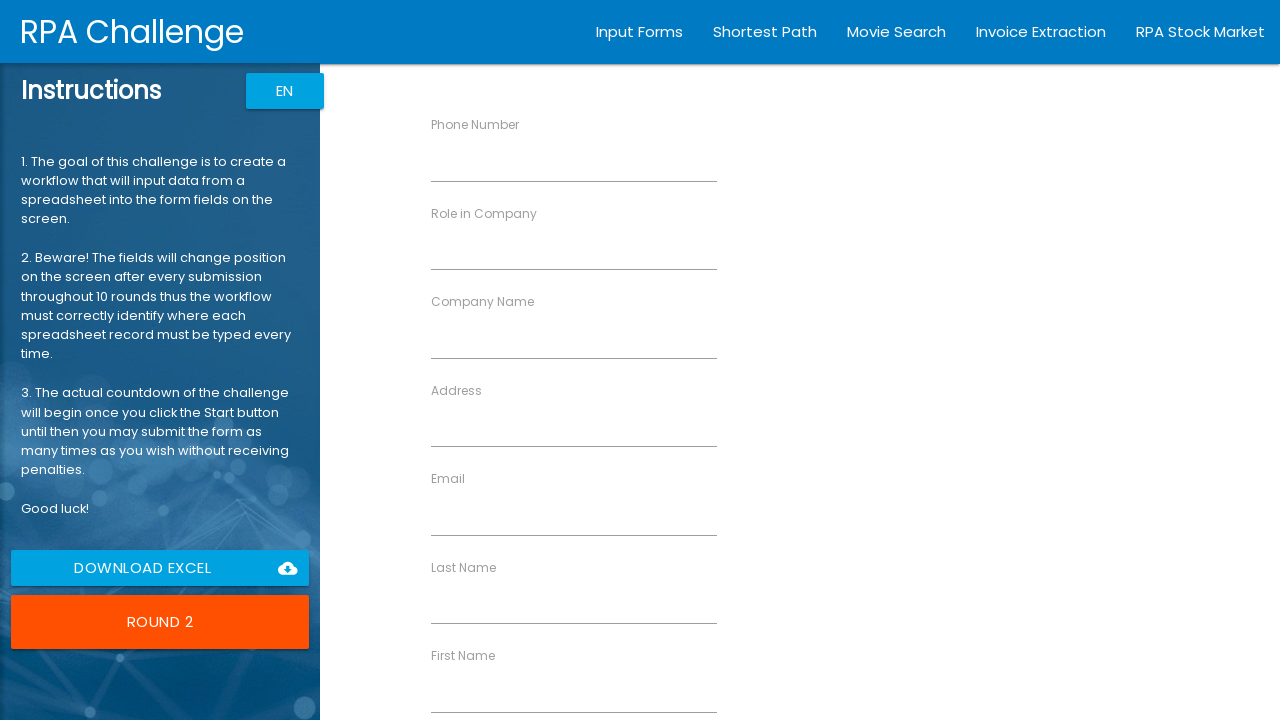

Filled Phone Number field with '555-0102' in round 2 on xpath=//label/parent::div >> nth=0 >> input
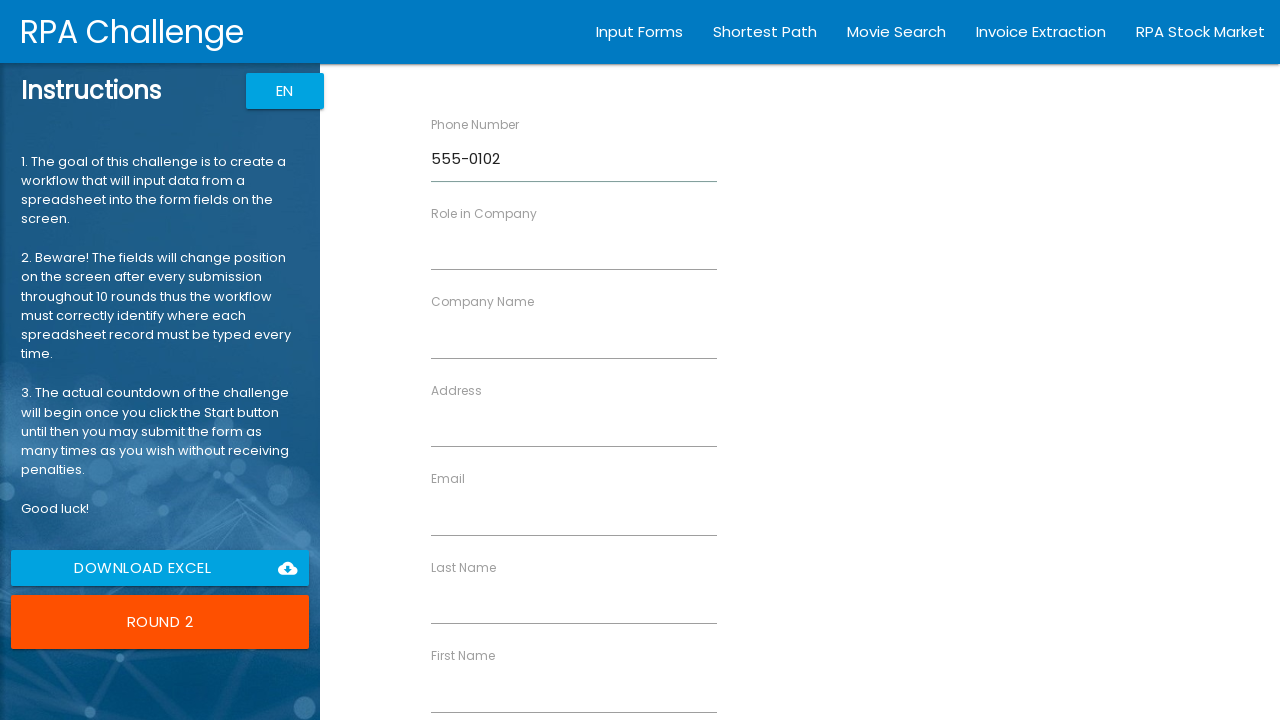

Filled Role in Company field with 'Manager' in round 2 on xpath=//label/parent::div >> nth=1 >> input
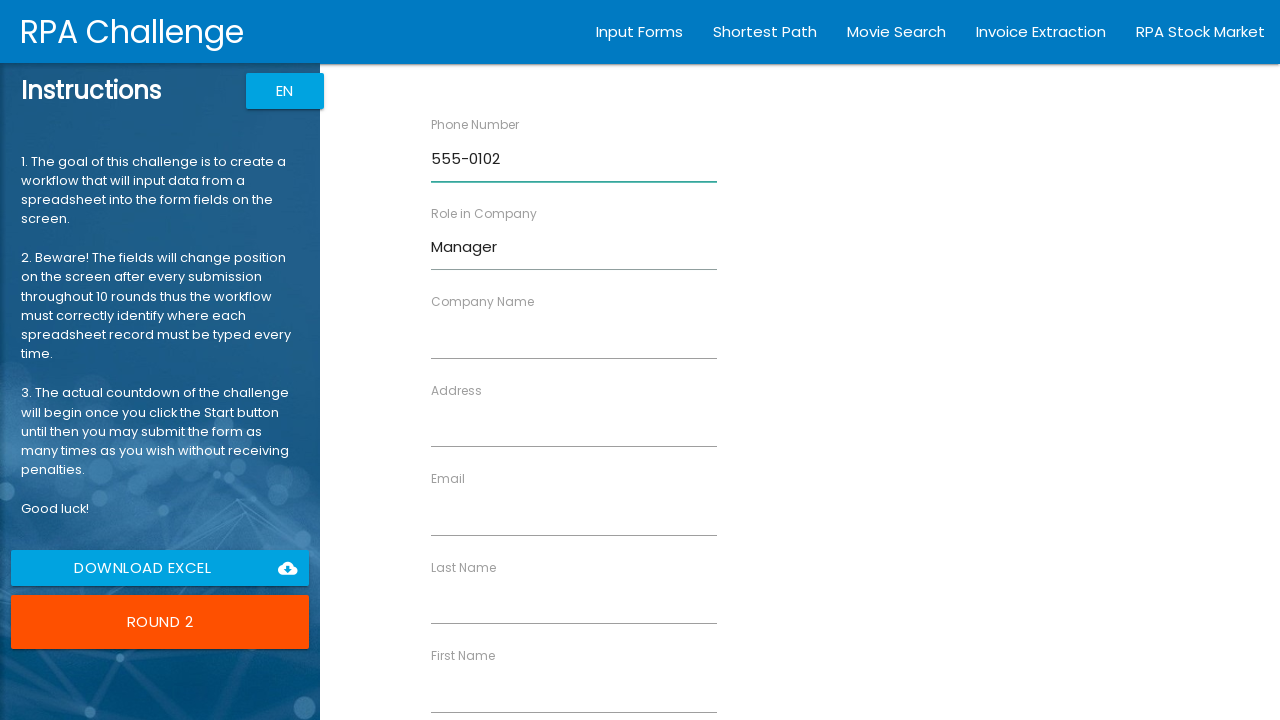

Filled Company Name field with 'Tech Inc' in round 2 on xpath=//label/parent::div >> nth=2 >> input
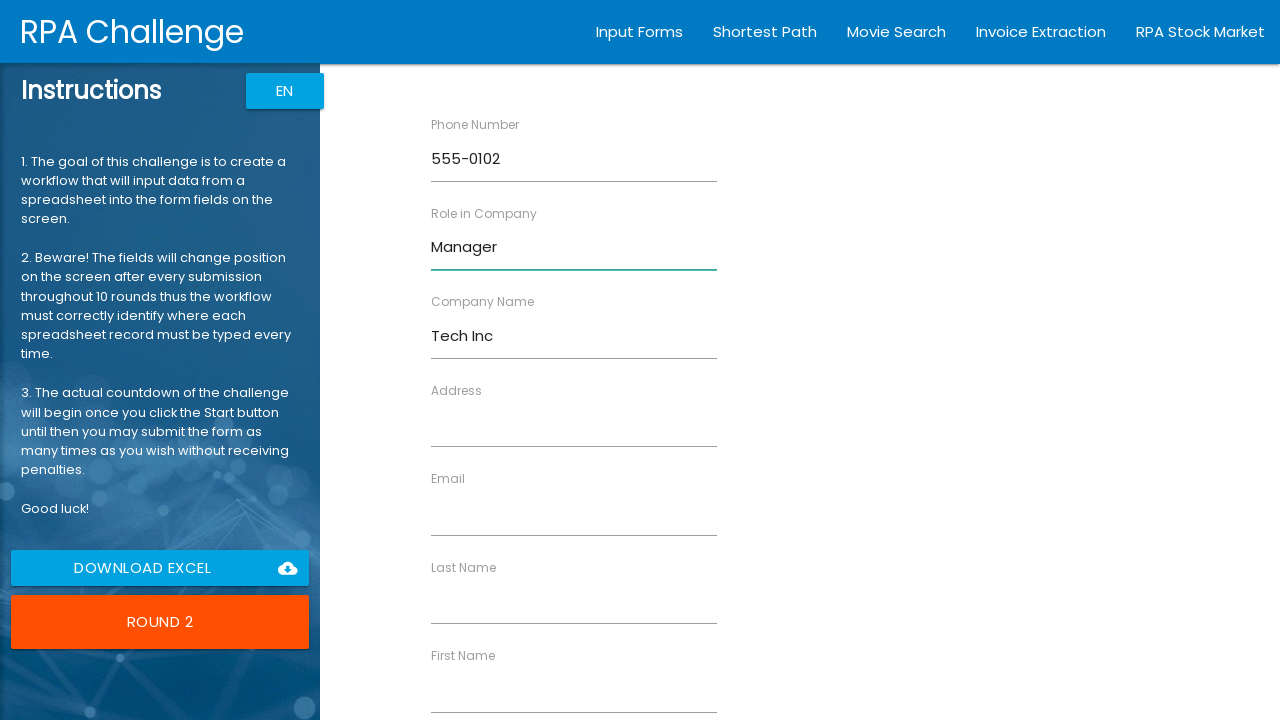

Filled Address field with '456 Oak Ave' in round 2 on xpath=//label/parent::div >> nth=3 >> input
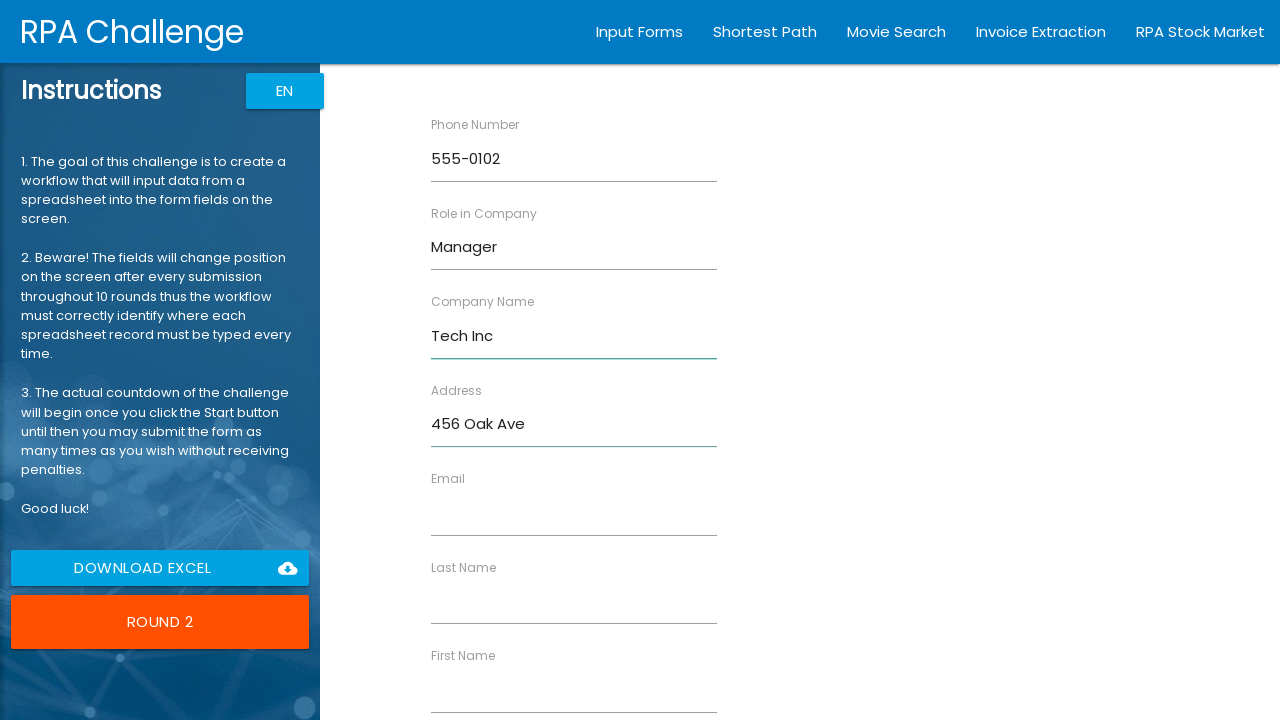

Filled Email field with 'jane.doe@example.com' in round 2 on xpath=//label/parent::div >> nth=4 >> input
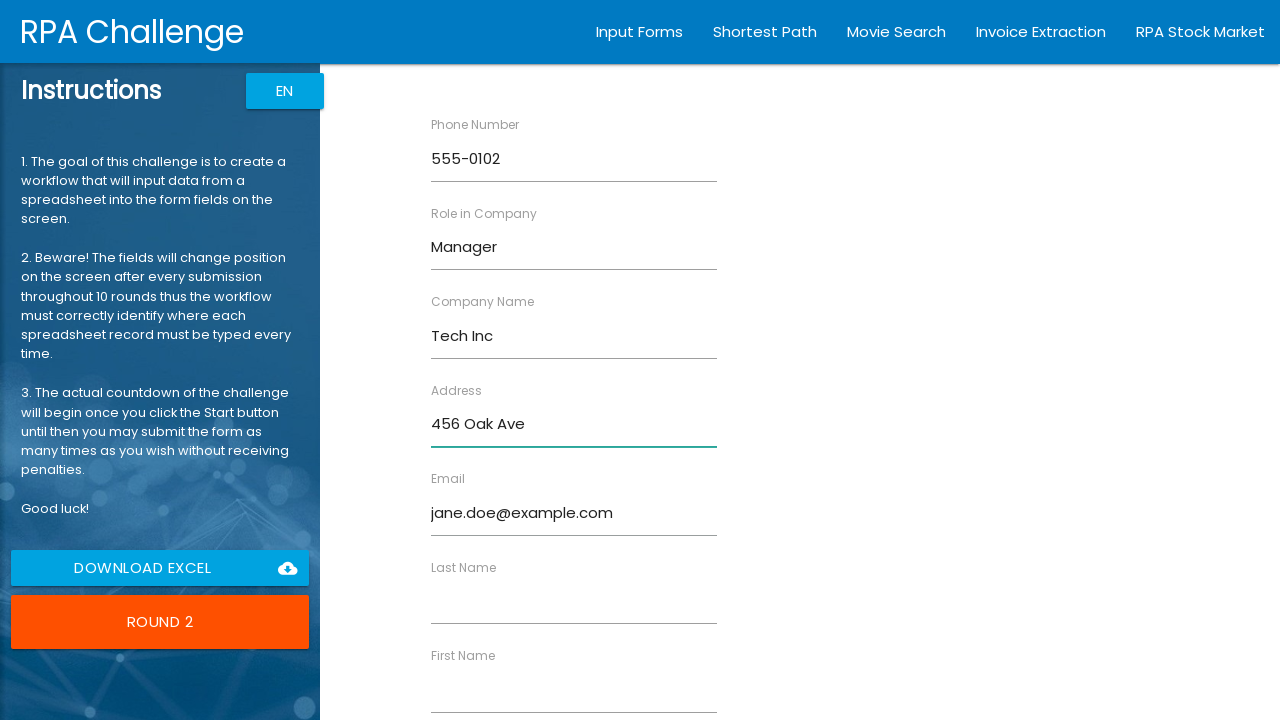

Filled Last Name field with 'Doe' in round 2 on xpath=//label/parent::div >> nth=5 >> input
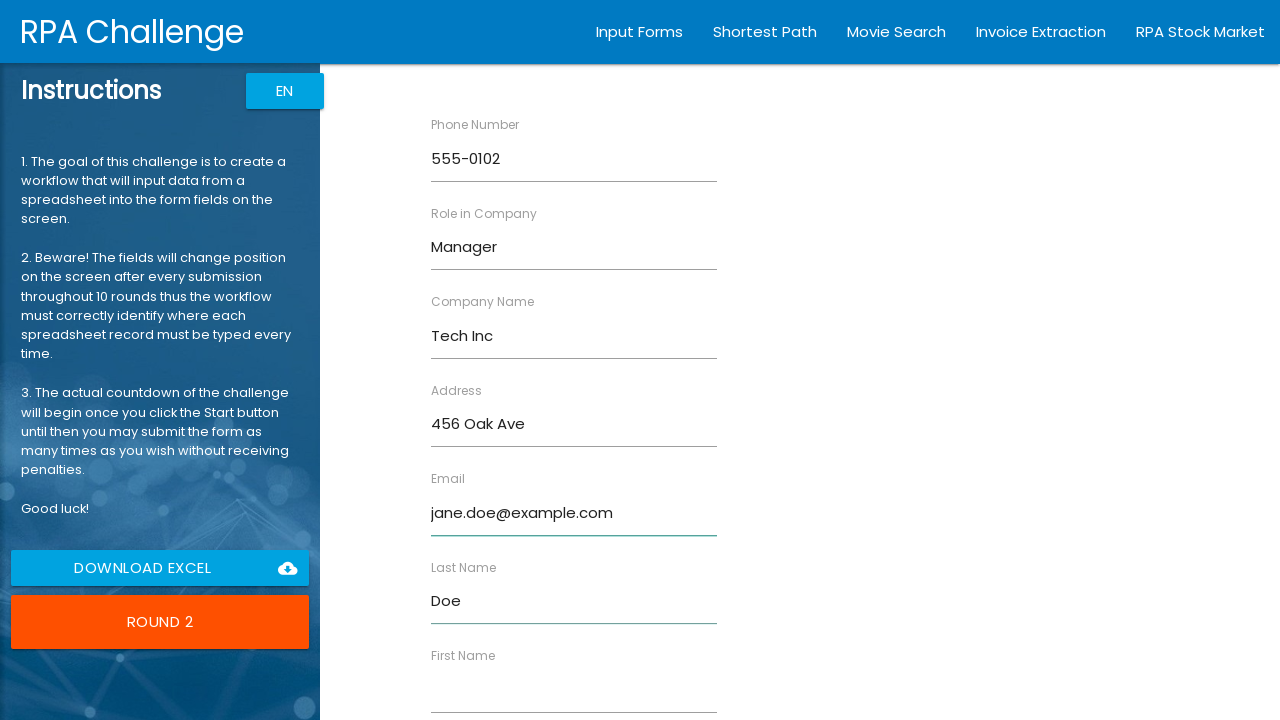

Filled First Name field with 'Jane' in round 2 on xpath=//label/parent::div >> nth=6 >> input
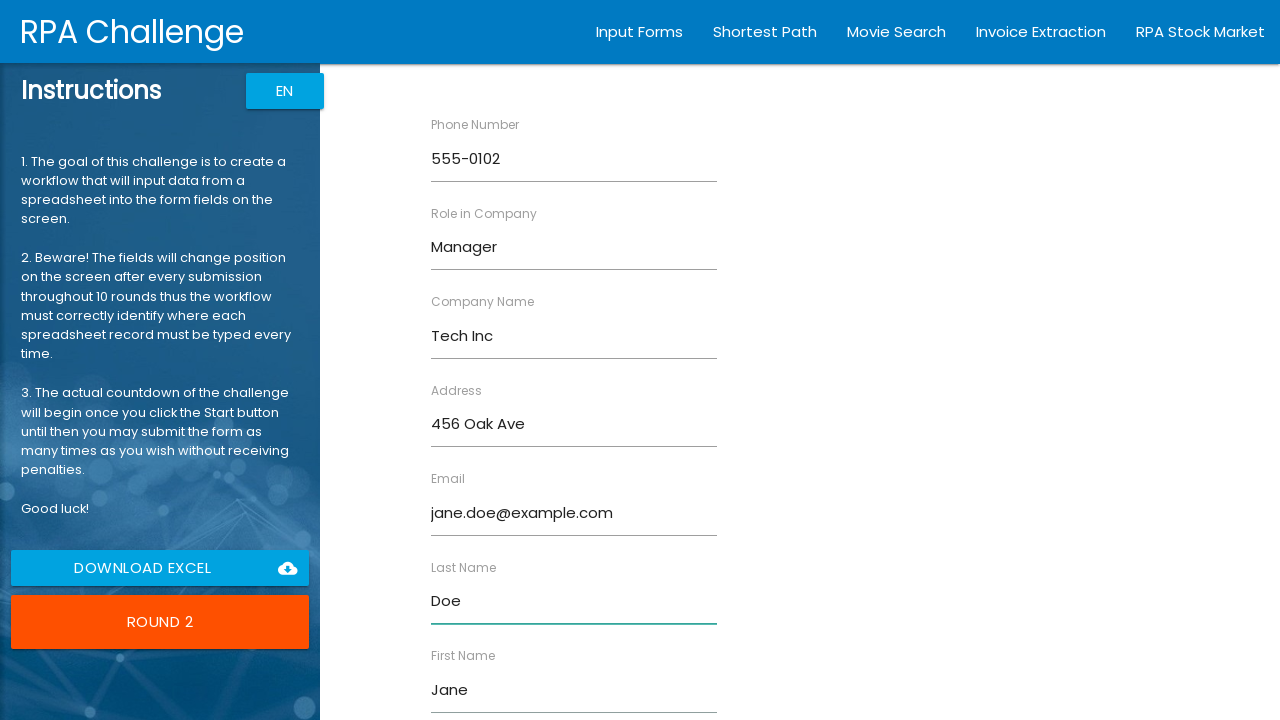

Clicked submit button to complete round 2 at (478, 688) on input[type="submit"]
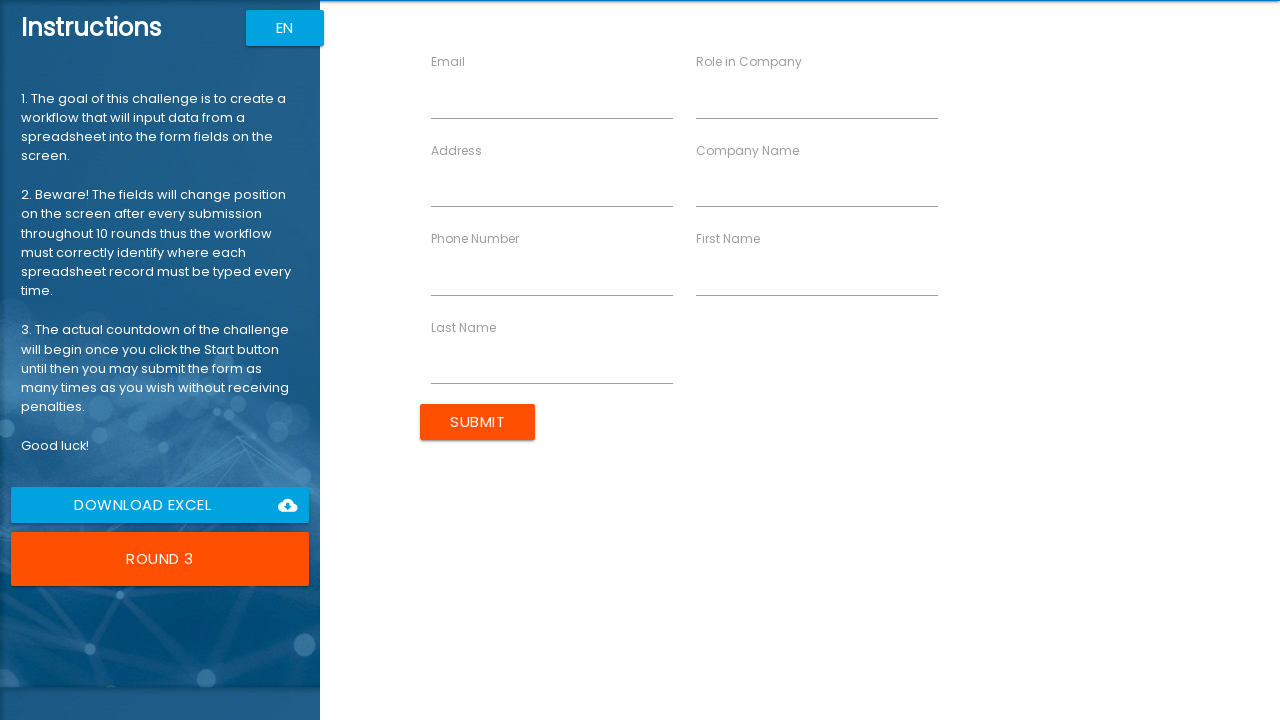

Filled Email field with 'r.johnson@example.com' in round 3 on xpath=//label/parent::div >> nth=0 >> input
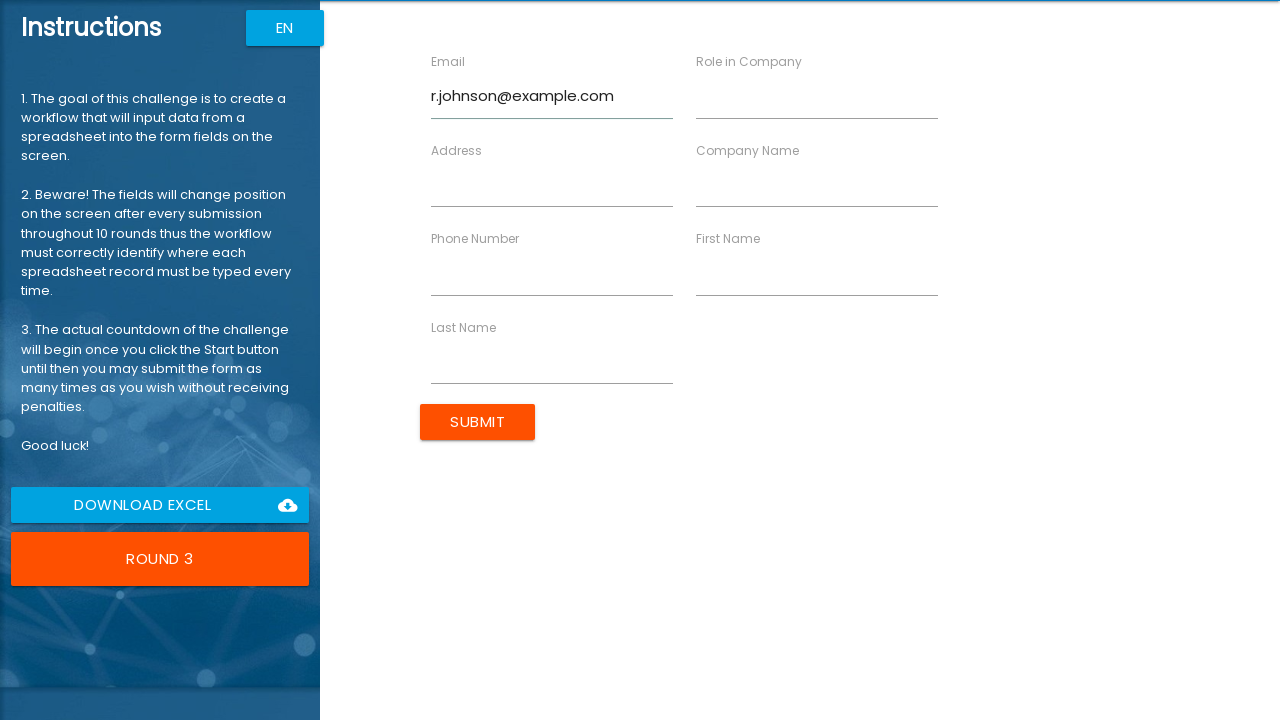

Filled Role in Company field with 'Analyst' in round 3 on xpath=//label/parent::div >> nth=1 >> input
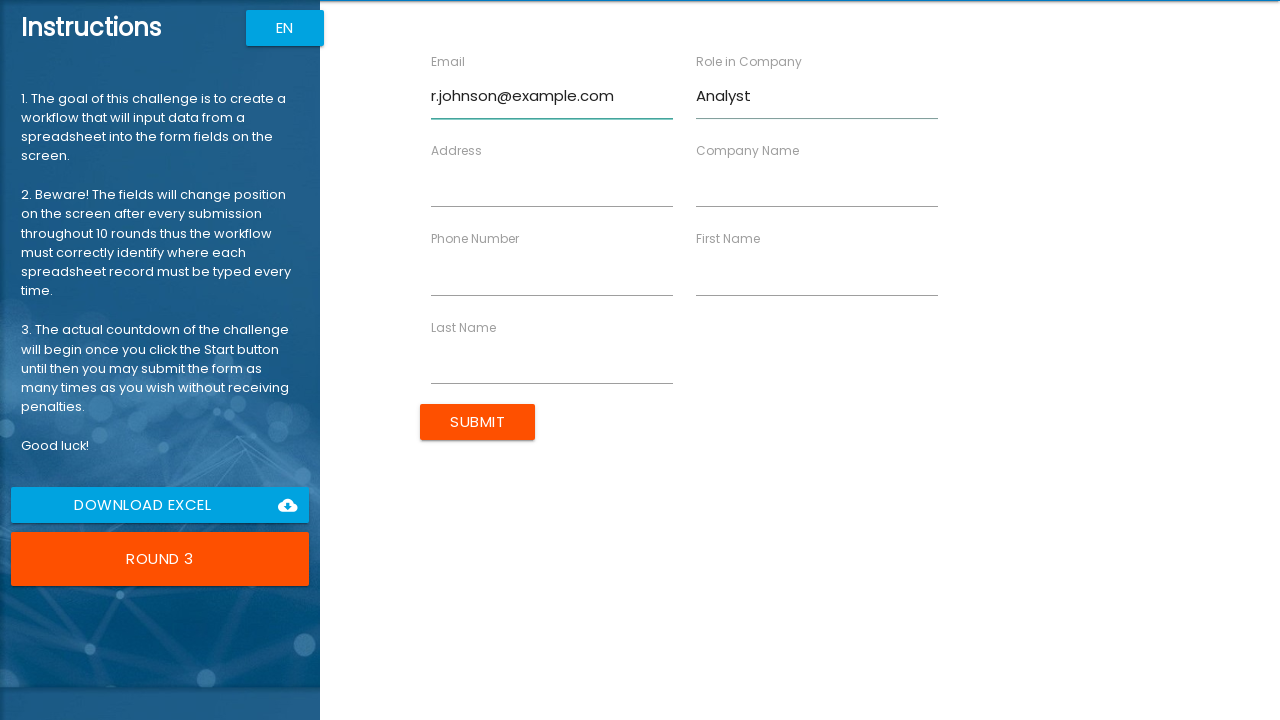

Filled Address field with '789 Pine Rd' in round 3 on xpath=//label/parent::div >> nth=2 >> input
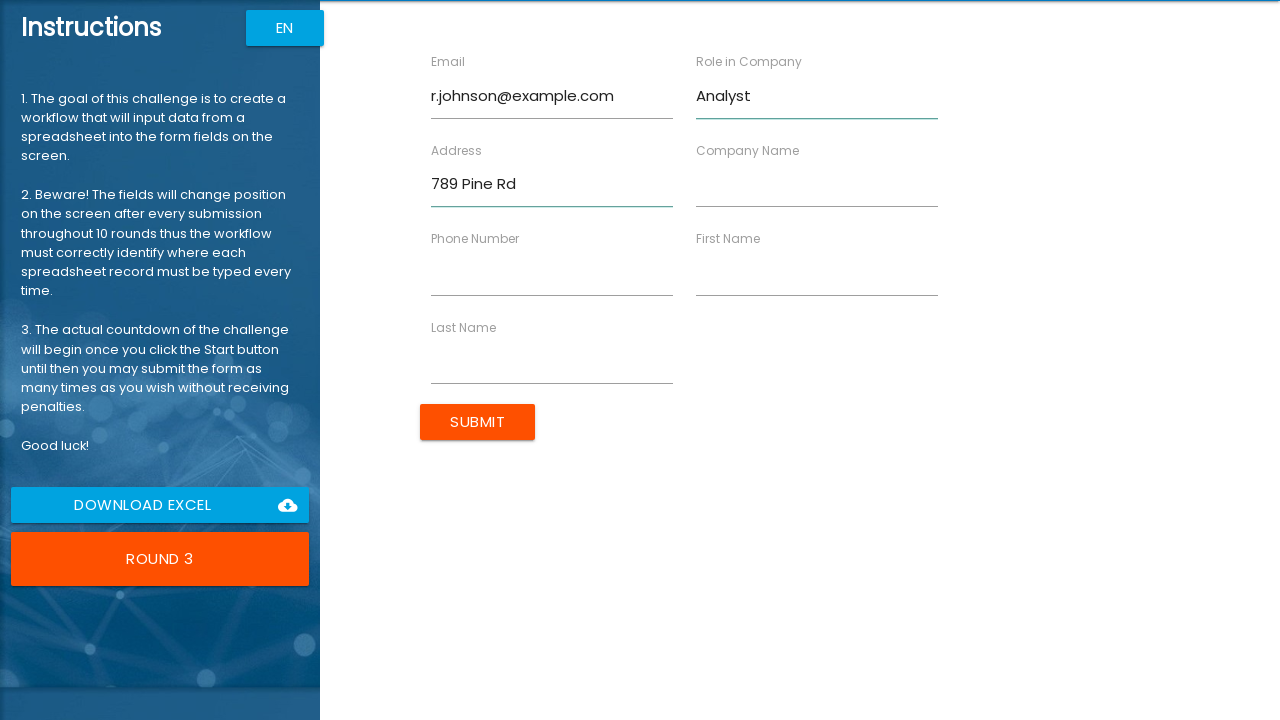

Filled Company Name field with 'Global Ltd' in round 3 on xpath=//label/parent::div >> nth=3 >> input
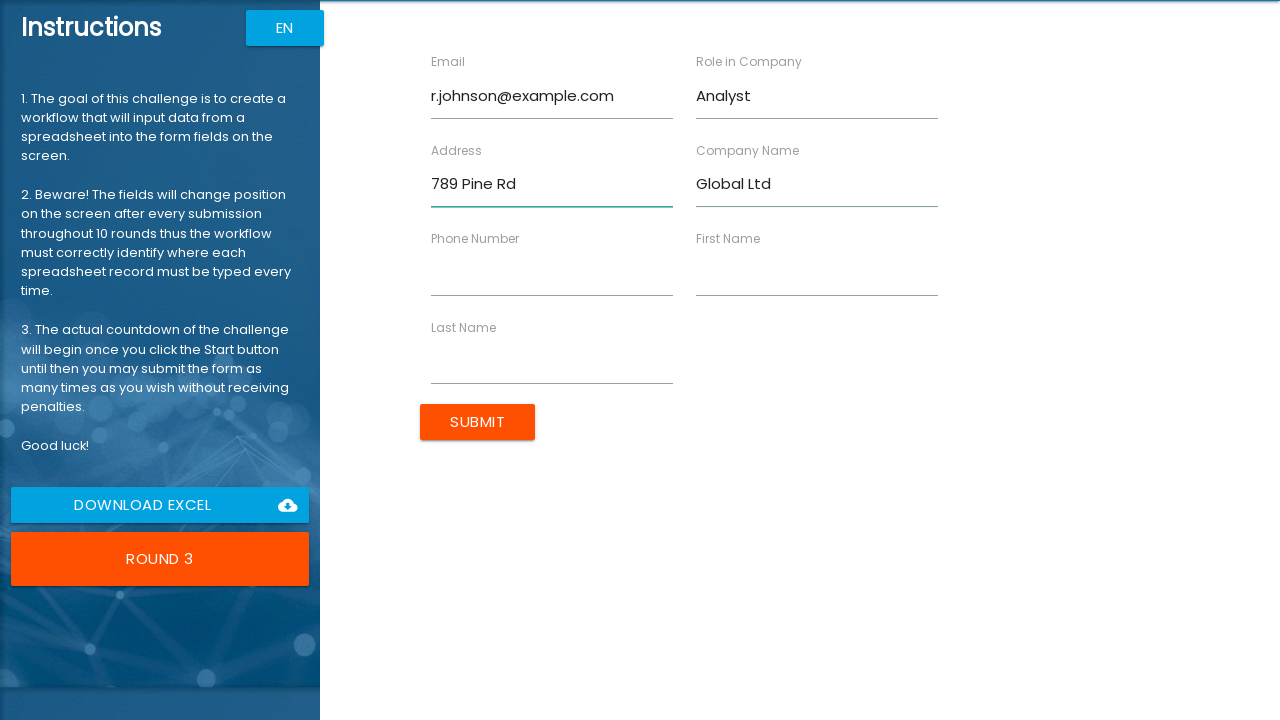

Filled Phone Number field with '555-0103' in round 3 on xpath=//label/parent::div >> nth=4 >> input
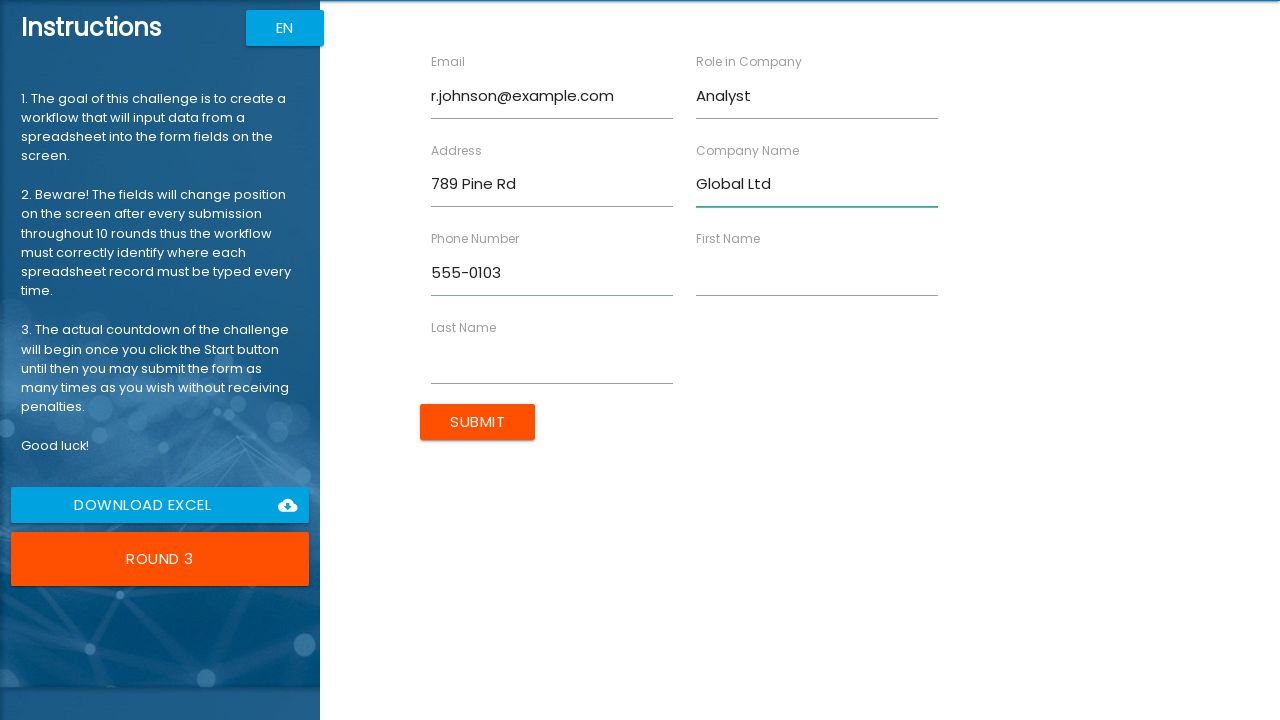

Filled First Name field with 'Robert' in round 3 on xpath=//label/parent::div >> nth=5 >> input
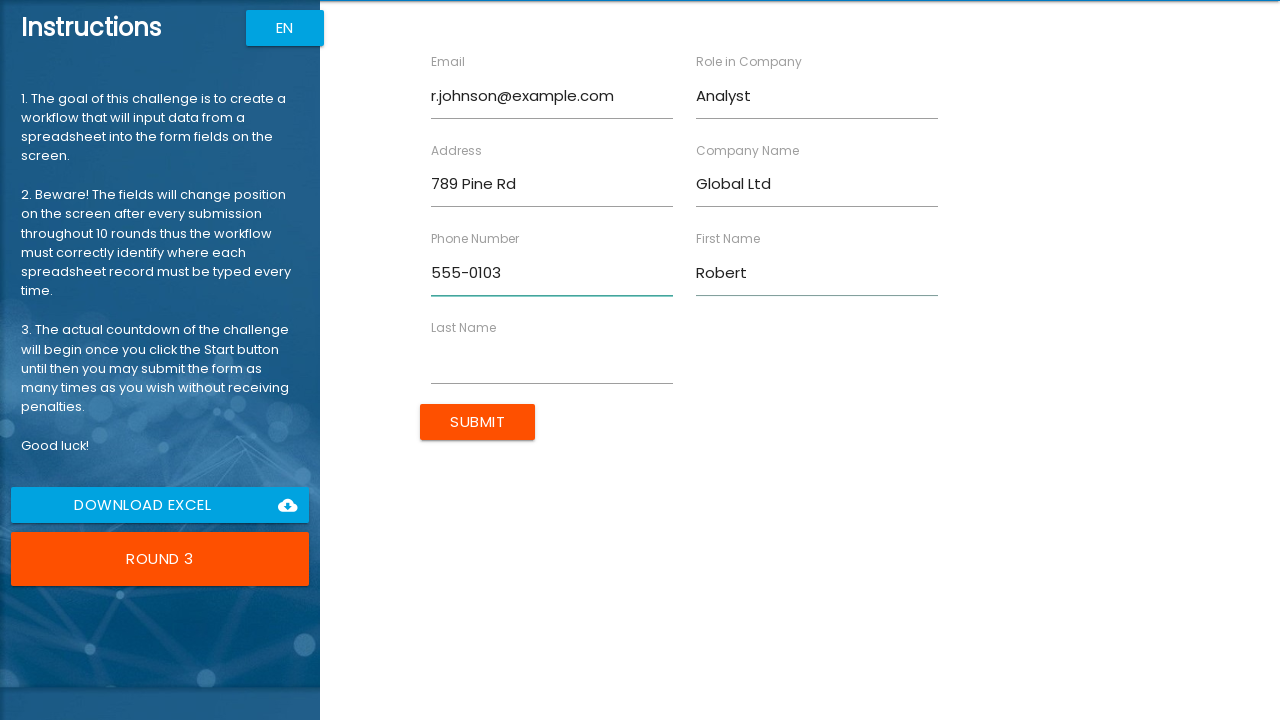

Filled Last Name field with 'Johnson' in round 3 on xpath=//label/parent::div >> nth=6 >> input
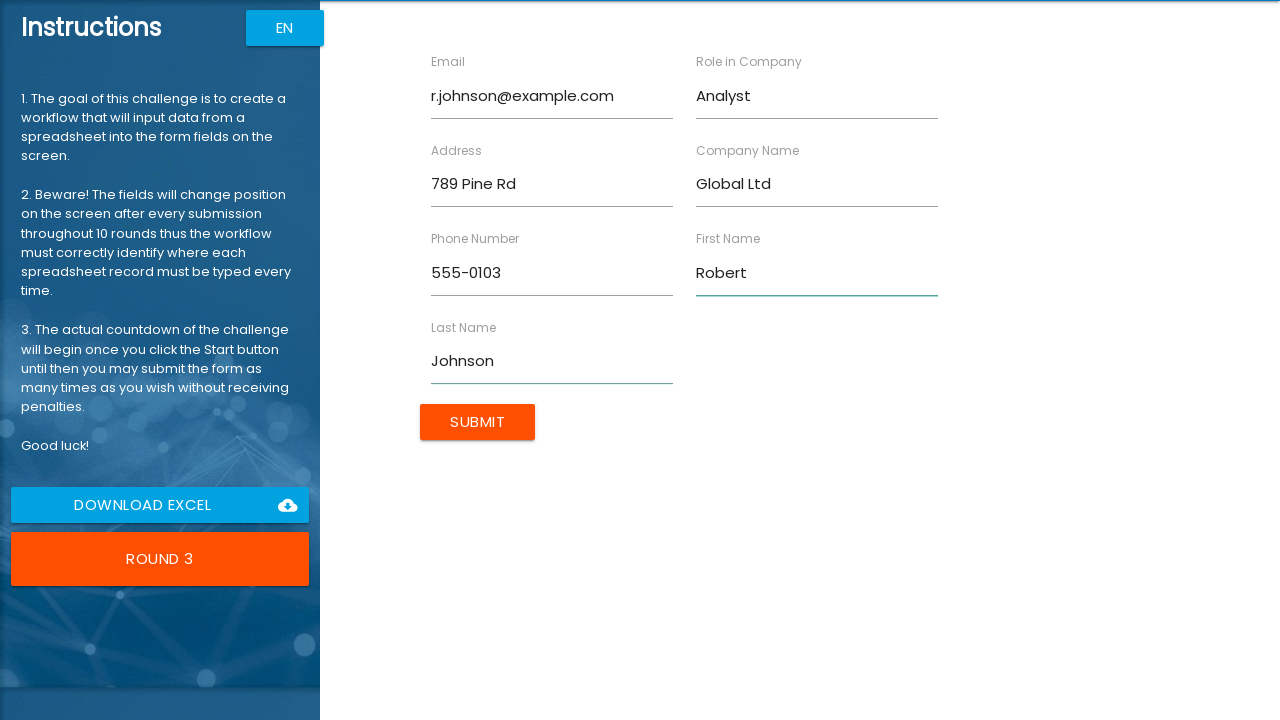

Clicked submit button to complete round 3 at (478, 422) on input[type="submit"]
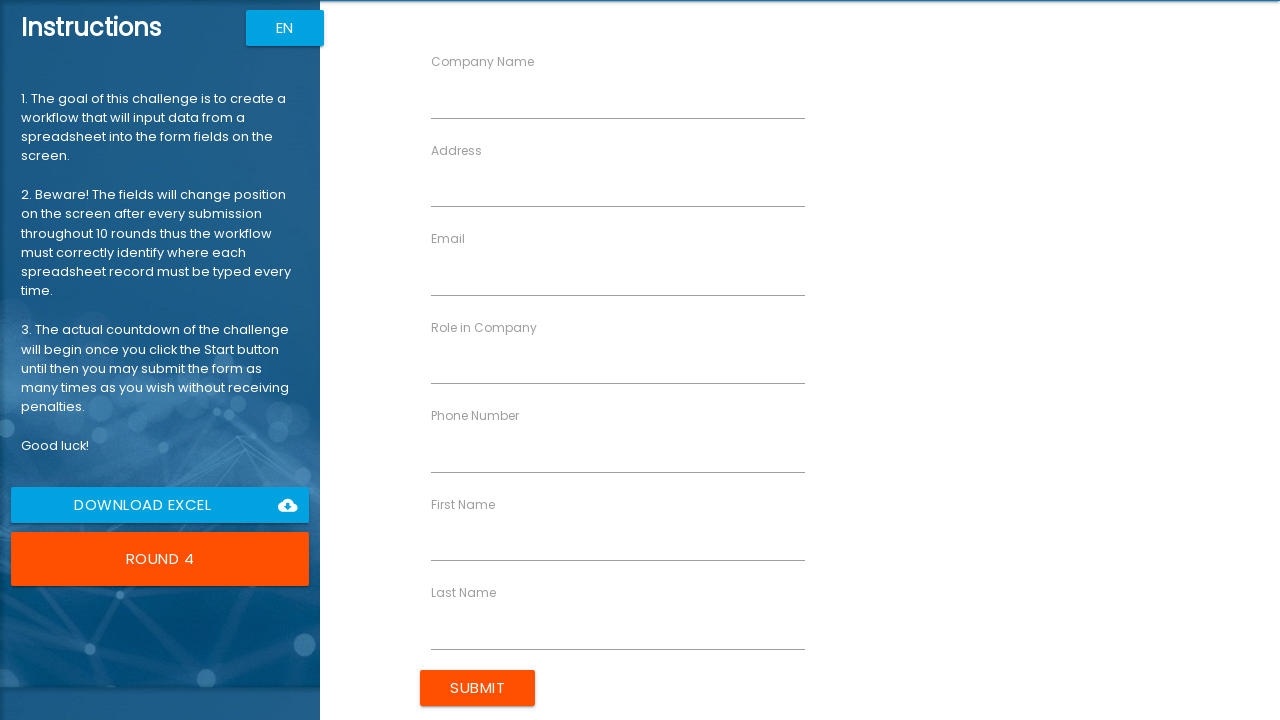

Filled Company Name field with 'StartUp Co' in round 4 on xpath=//label/parent::div >> nth=0 >> input
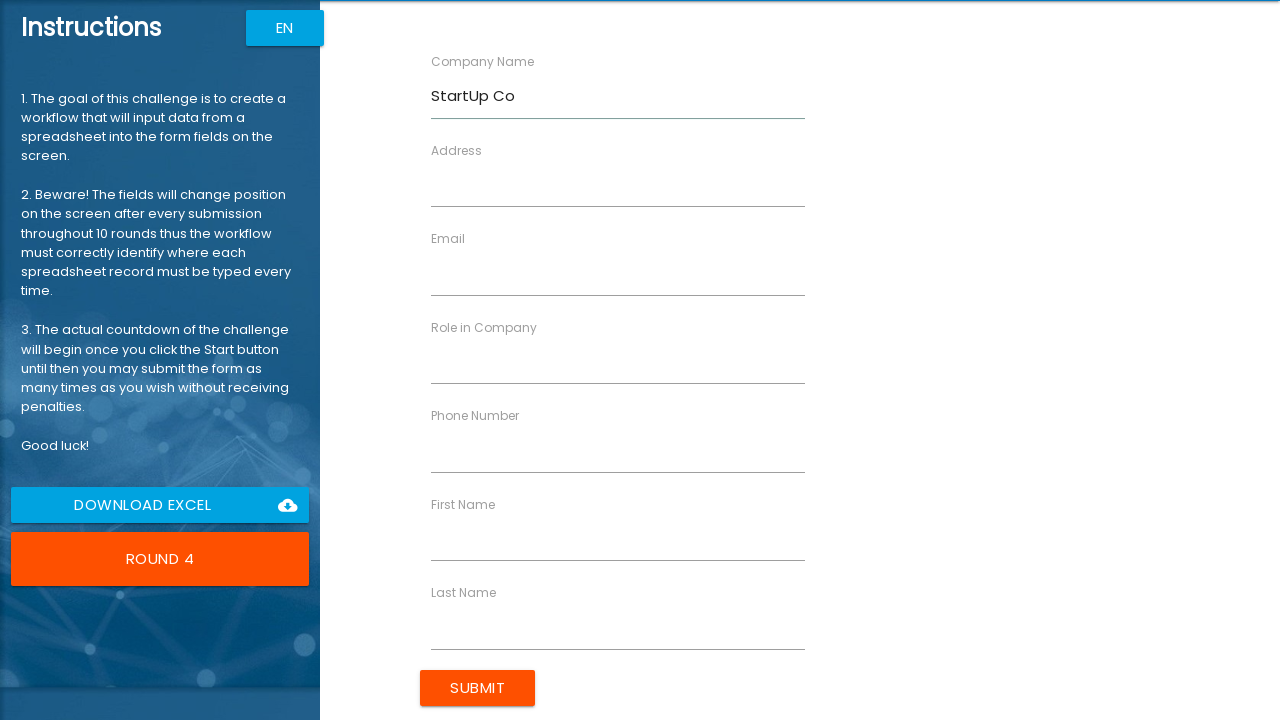

Filled Address field with '321 Elm St' in round 4 on xpath=//label/parent::div >> nth=1 >> input
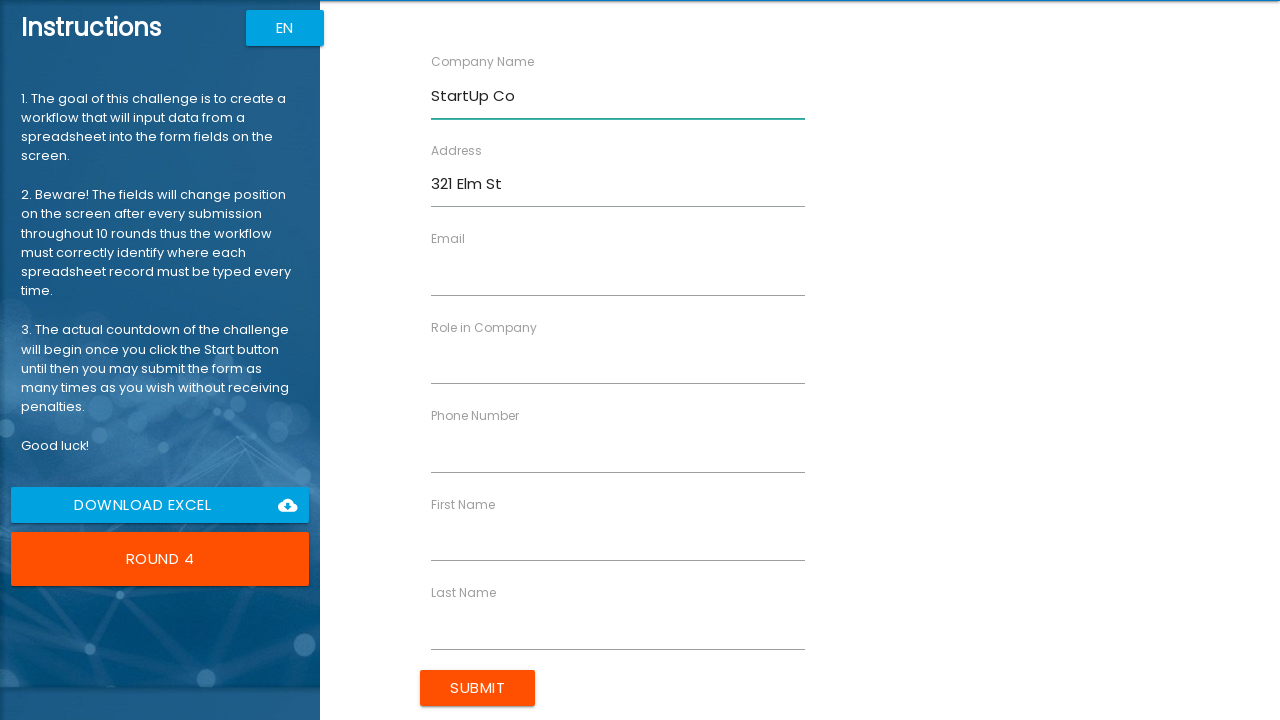

Filled Email field with 'emily.b@example.com' in round 4 on xpath=//label/parent::div >> nth=2 >> input
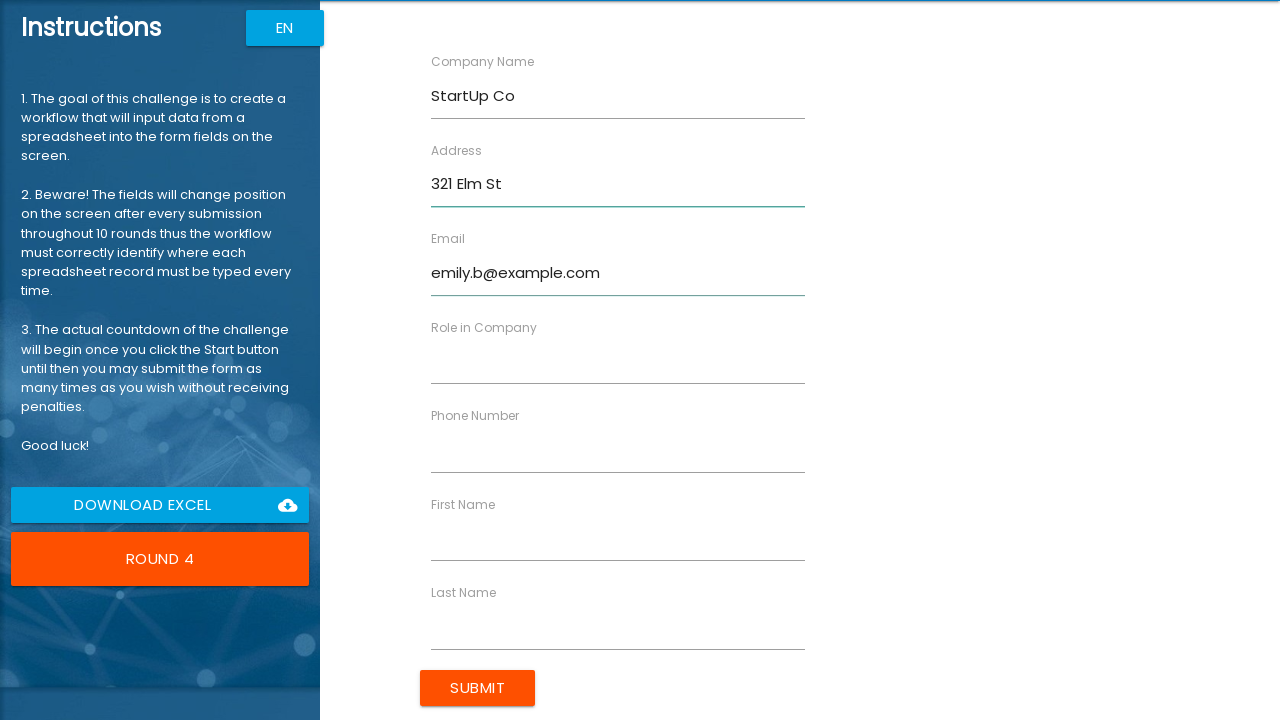

Filled Role in Company field with 'Designer' in round 4 on xpath=//label/parent::div >> nth=3 >> input
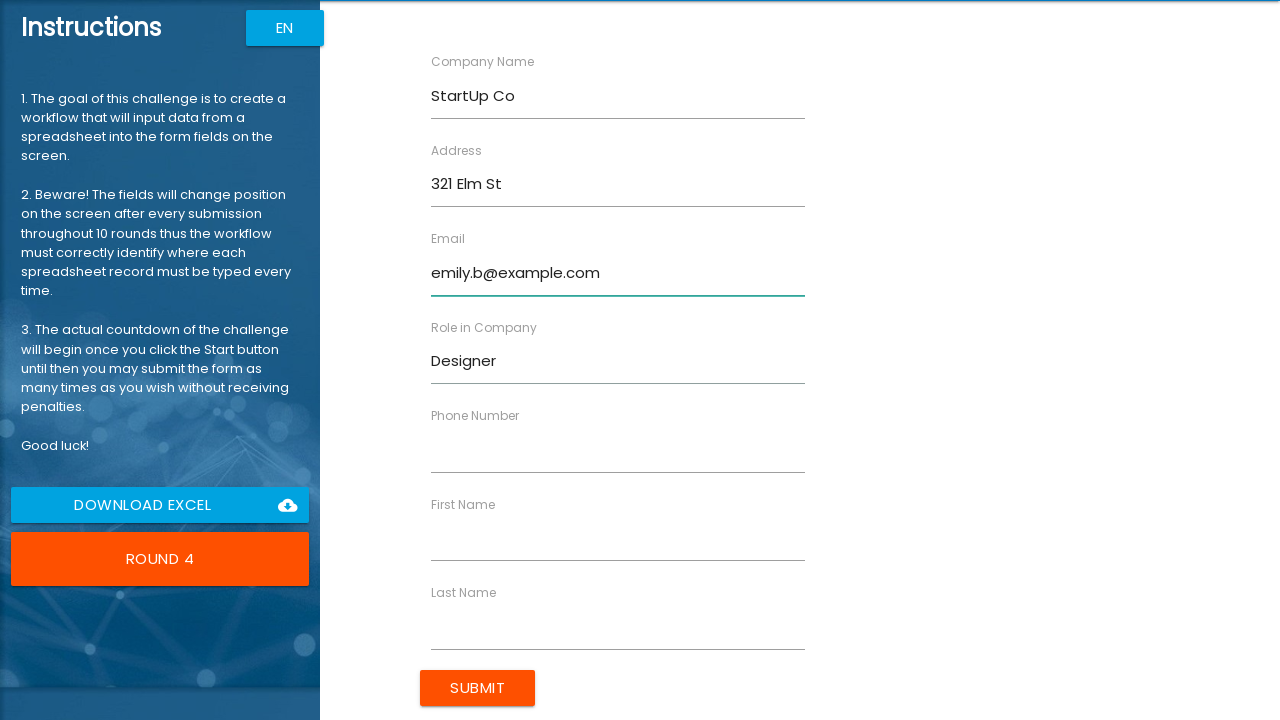

Filled Phone Number field with '555-0104' in round 4 on xpath=//label/parent::div >> nth=4 >> input
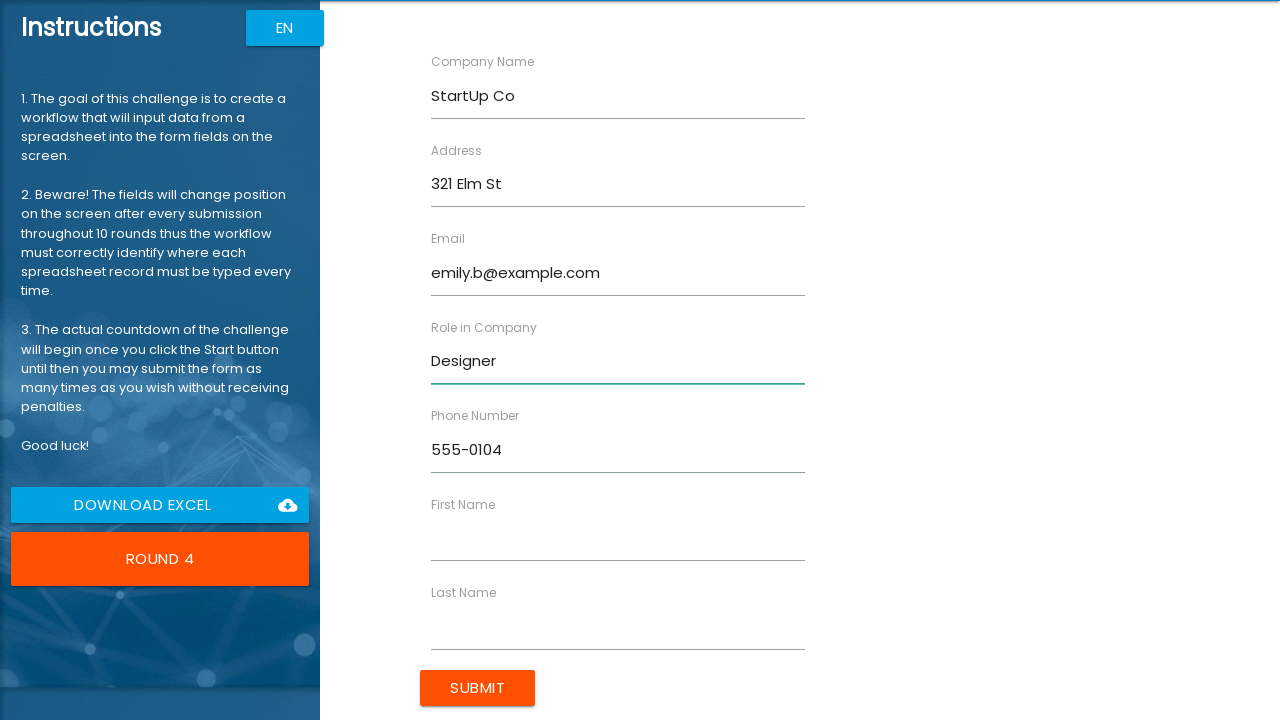

Filled First Name field with 'Emily' in round 4 on xpath=//label/parent::div >> nth=5 >> input
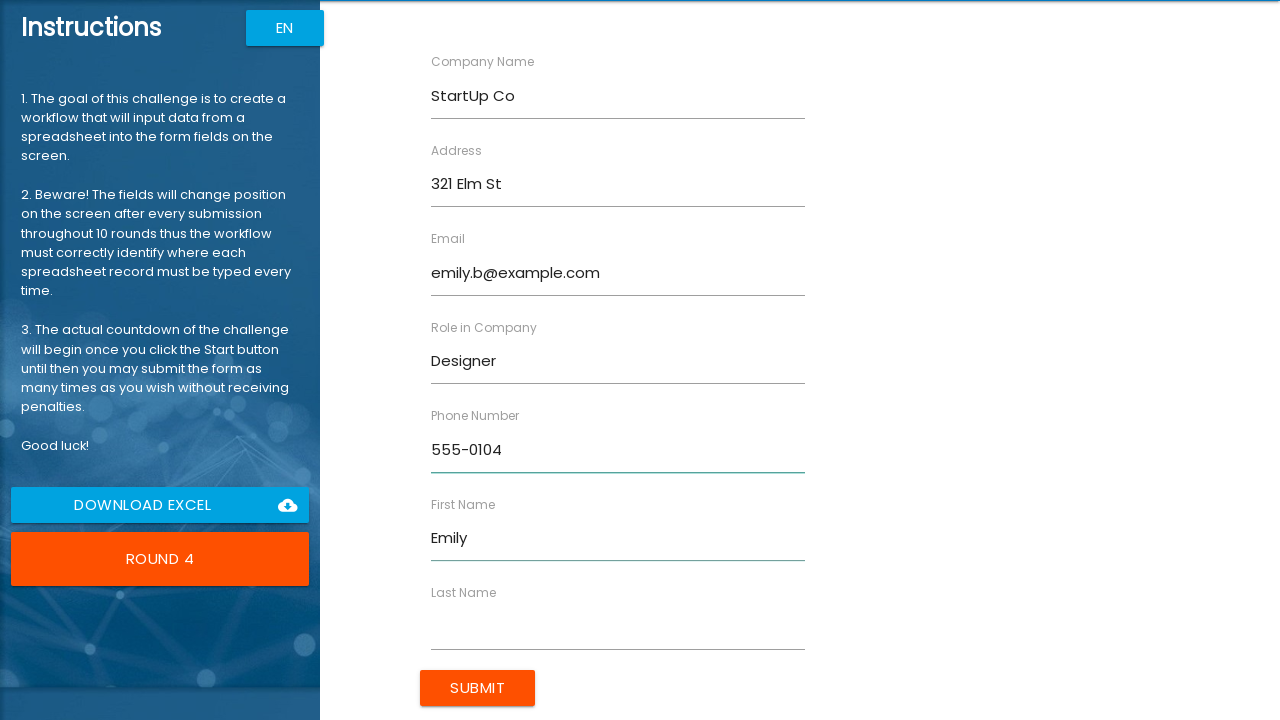

Filled Last Name field with 'Brown' in round 4 on xpath=//label/parent::div >> nth=6 >> input
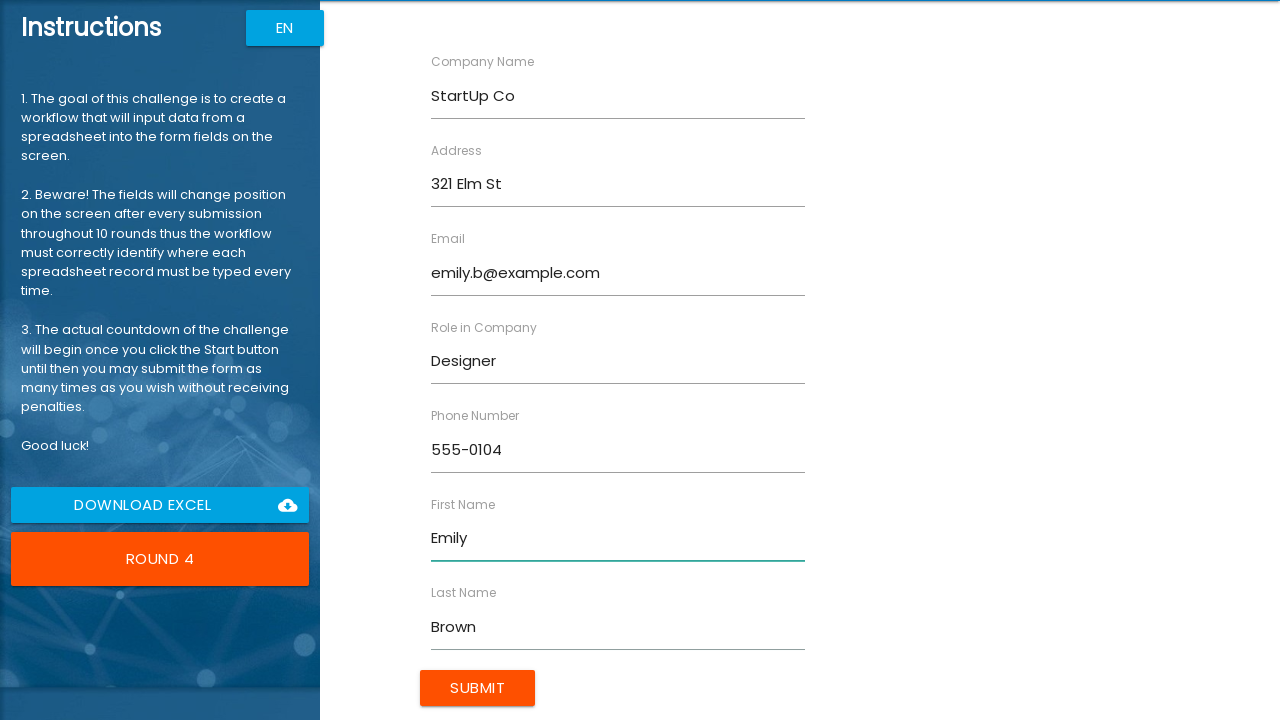

Clicked submit button to complete round 4 at (478, 688) on input[type="submit"]
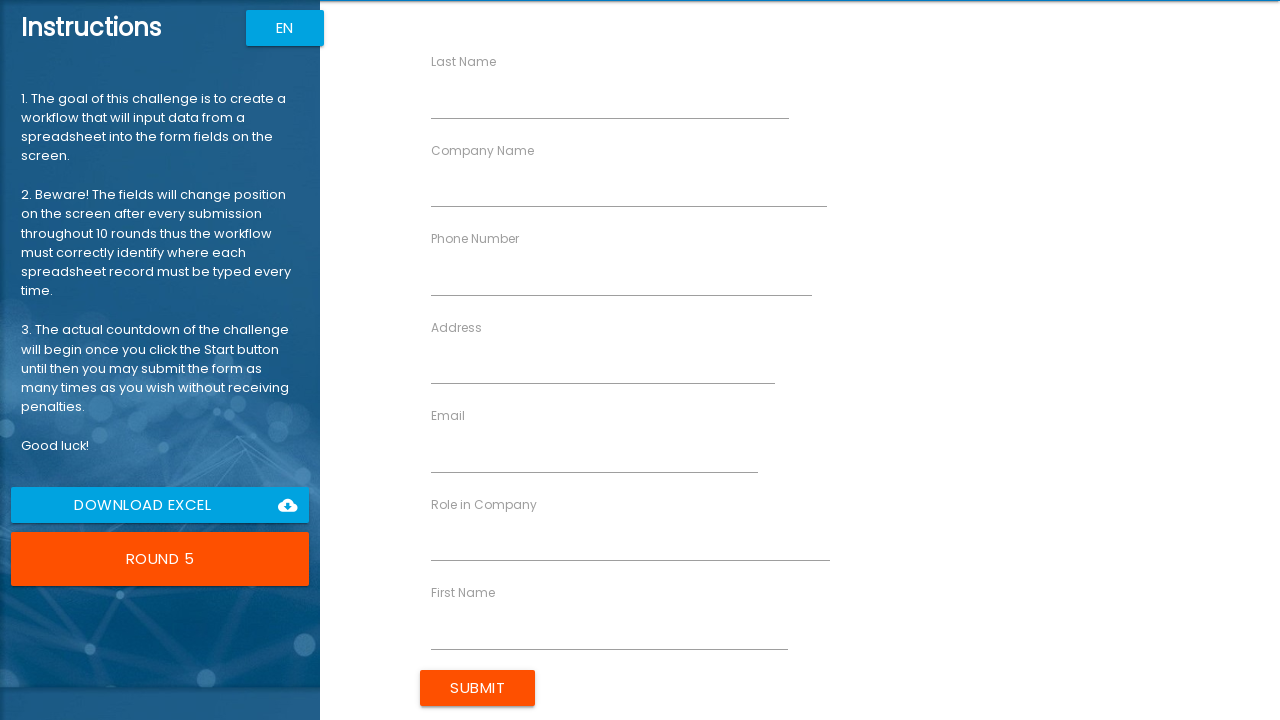

Filled Last Name field with 'Davis' in round 5 on xpath=//label/parent::div >> nth=0 >> input
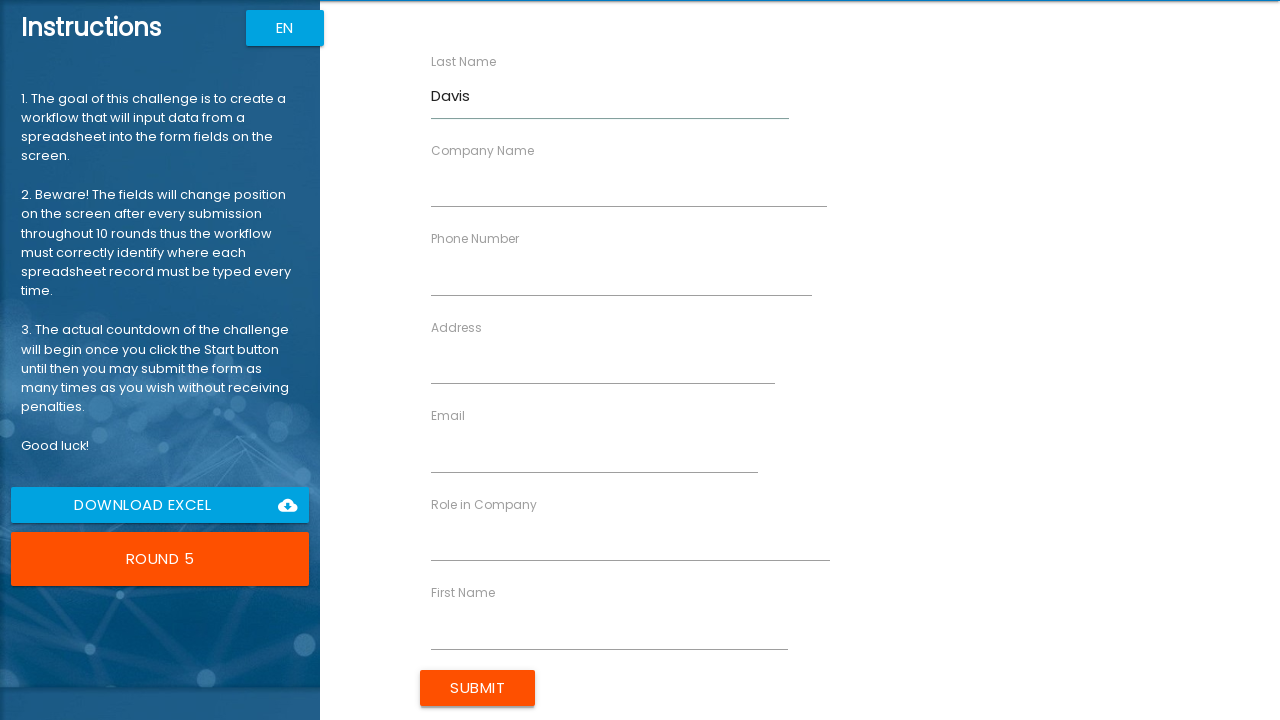

Filled Company Name field with 'Data Systems' in round 5 on xpath=//label/parent::div >> nth=1 >> input
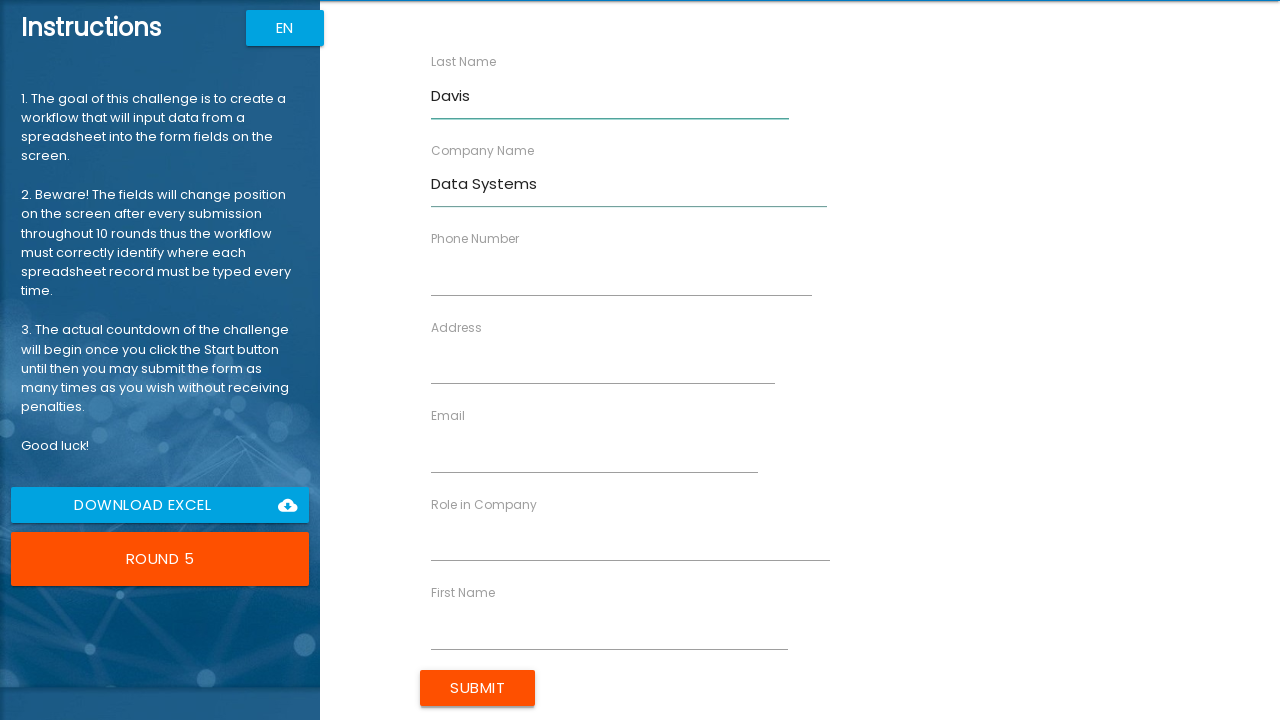

Filled Phone Number field with '555-0105' in round 5 on xpath=//label/parent::div >> nth=2 >> input
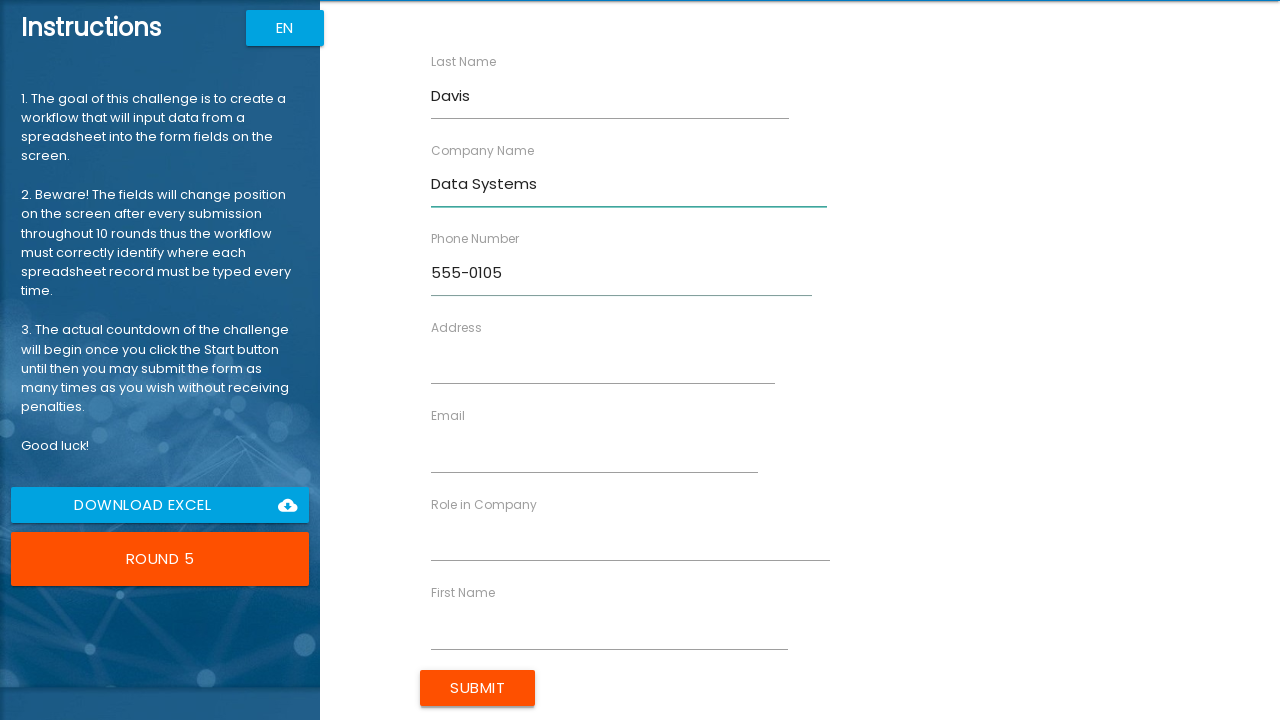

Filled Address field with '654 Maple Dr' in round 5 on xpath=//label/parent::div >> nth=3 >> input
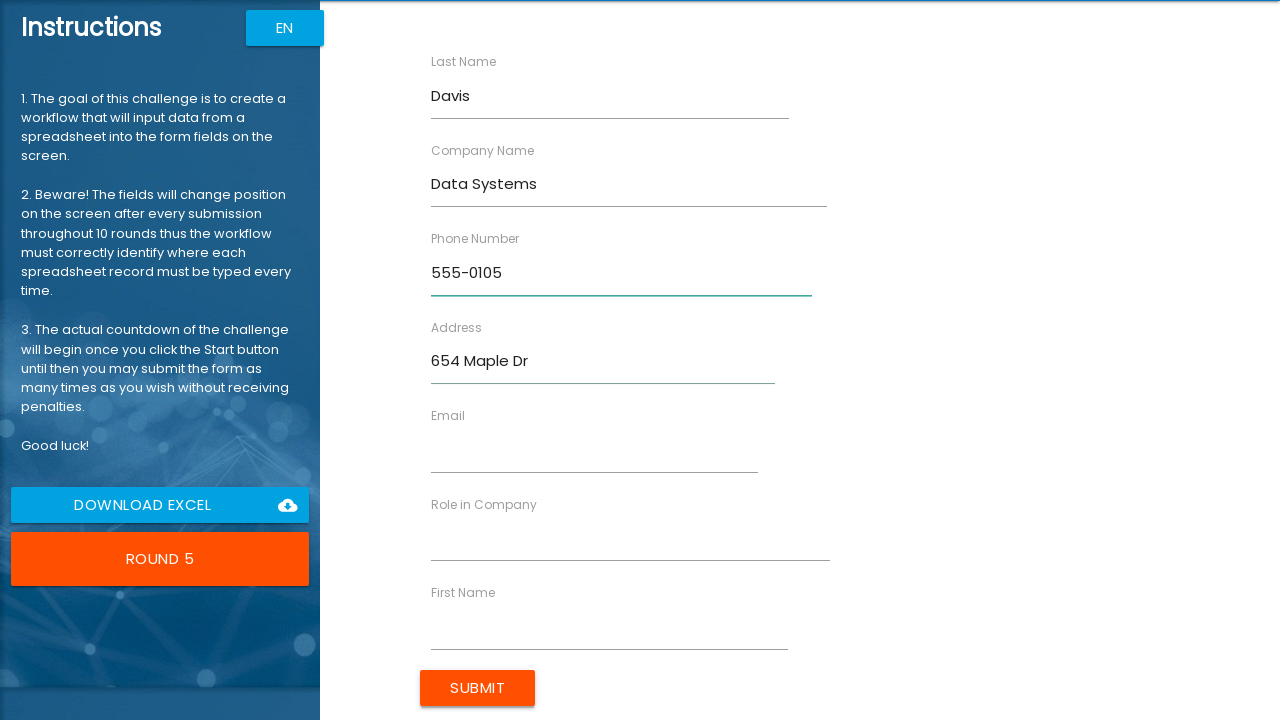

Filled Email field with 'm.davis@example.com' in round 5 on xpath=//label/parent::div >> nth=4 >> input
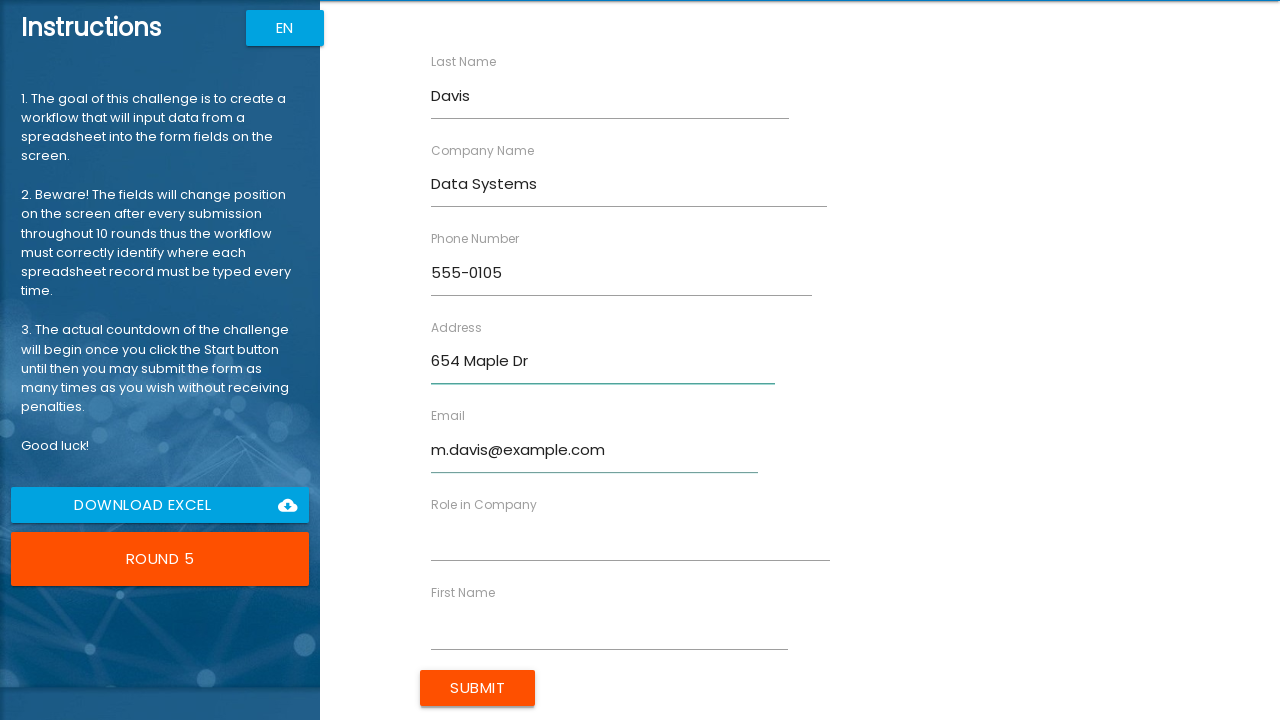

Filled Role in Company field with 'Engineer' in round 5 on xpath=//label/parent::div >> nth=5 >> input
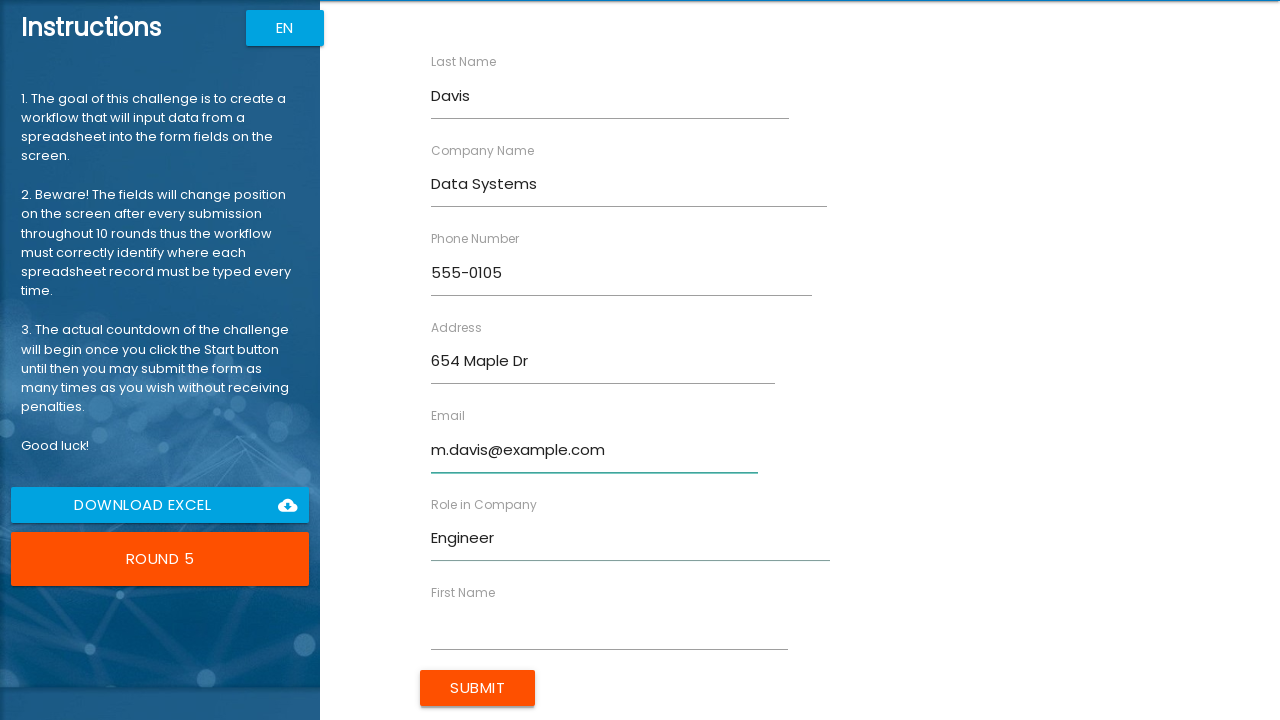

Filled First Name field with 'Michael' in round 5 on xpath=//label/parent::div >> nth=6 >> input
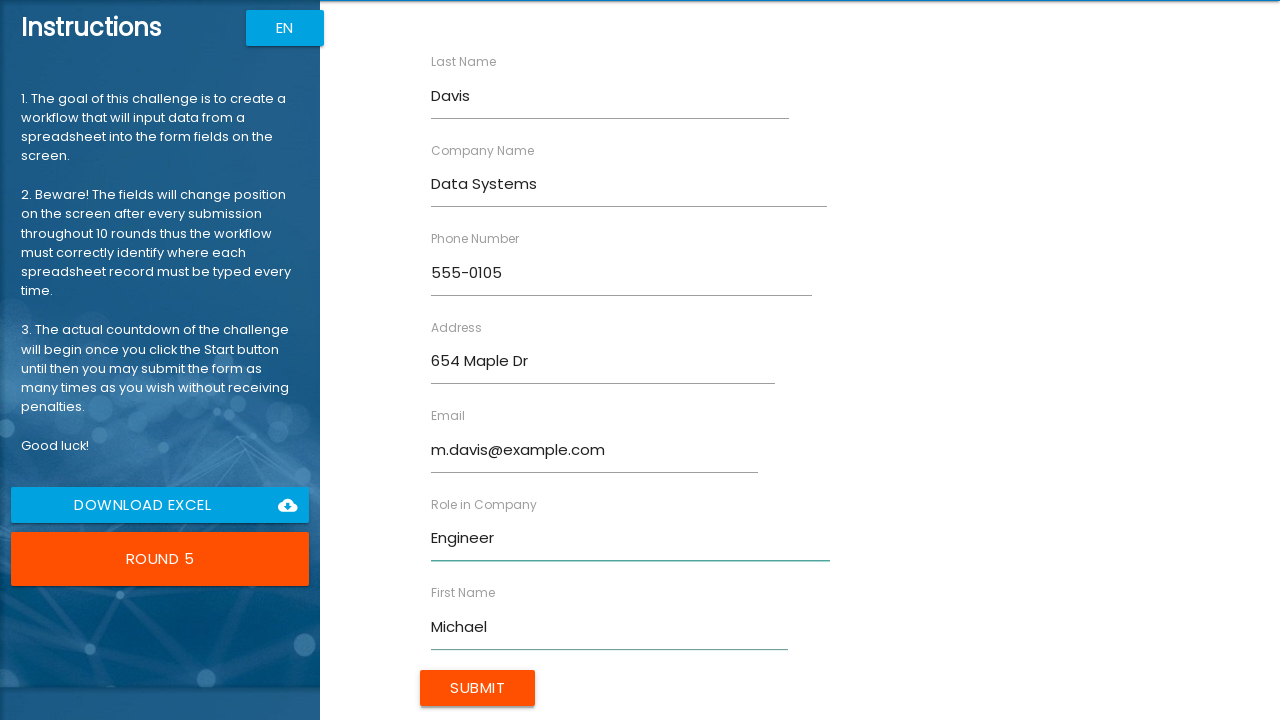

Clicked submit button to complete round 5 at (478, 688) on input[type="submit"]
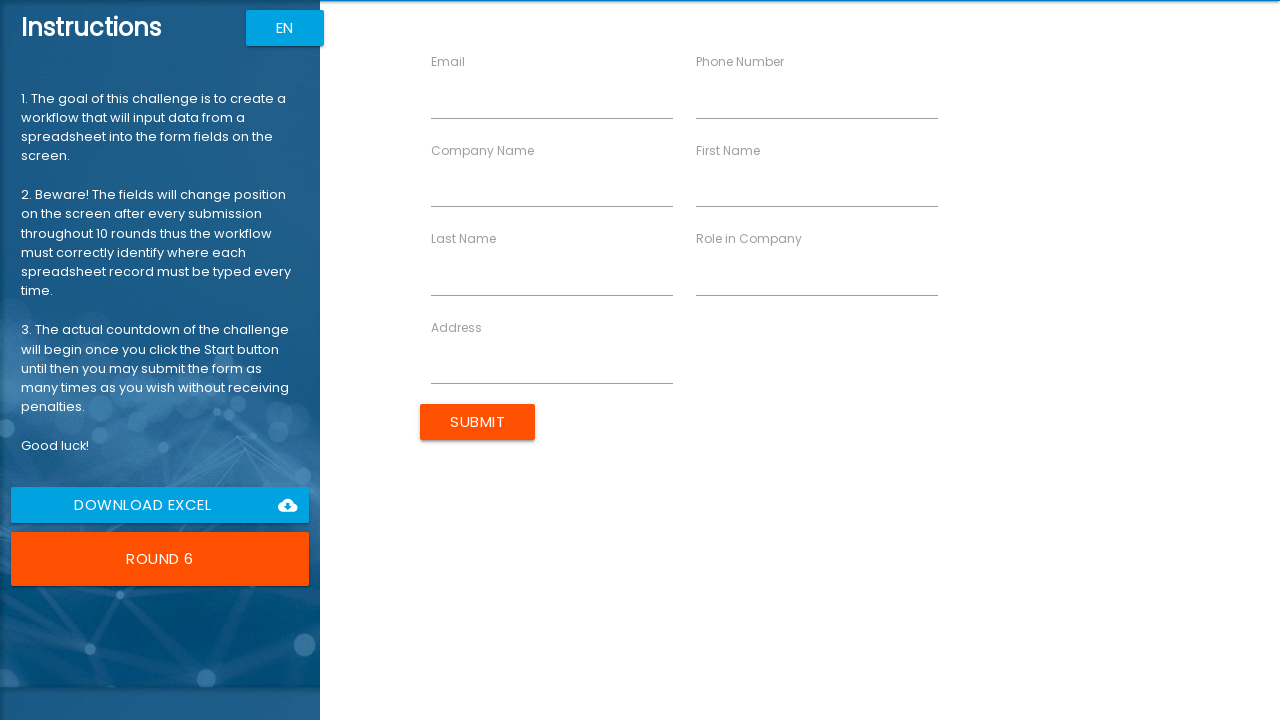

Filled Email field with 's.wilson@example.com' in round 6 on xpath=//label/parent::div >> nth=0 >> input
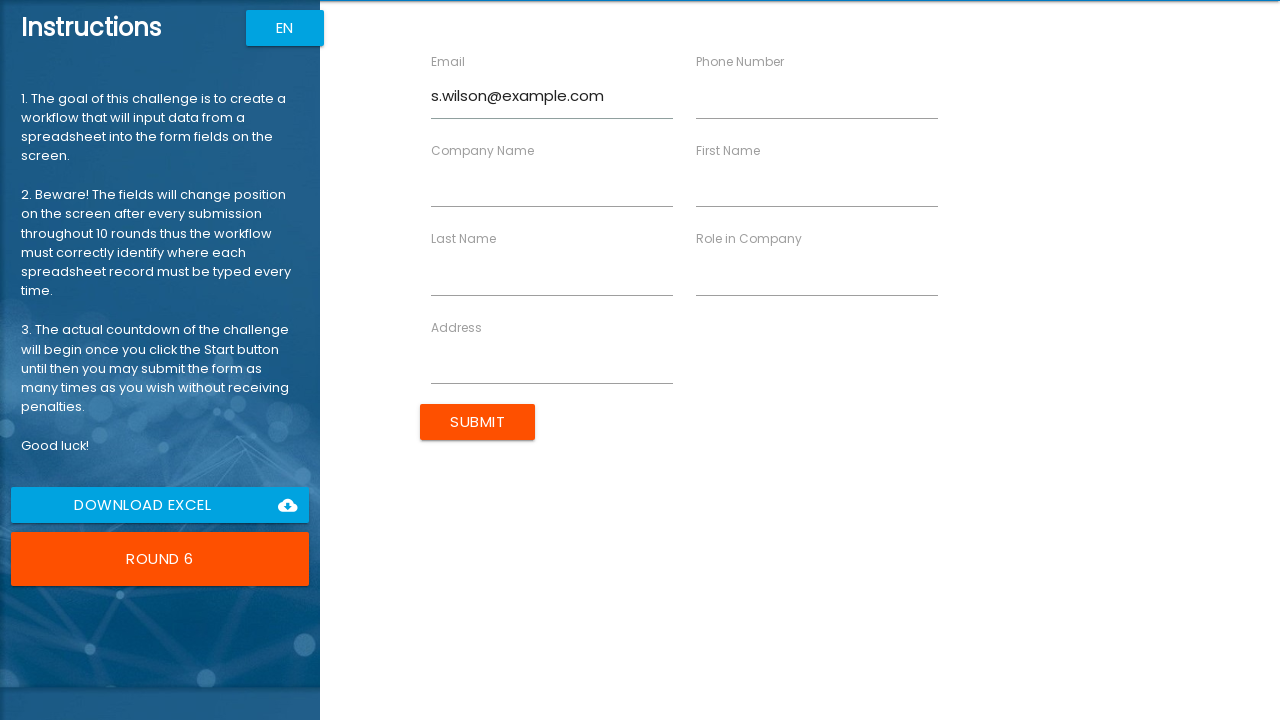

Filled Phone Number field with '555-0106' in round 6 on xpath=//label/parent::div >> nth=1 >> input
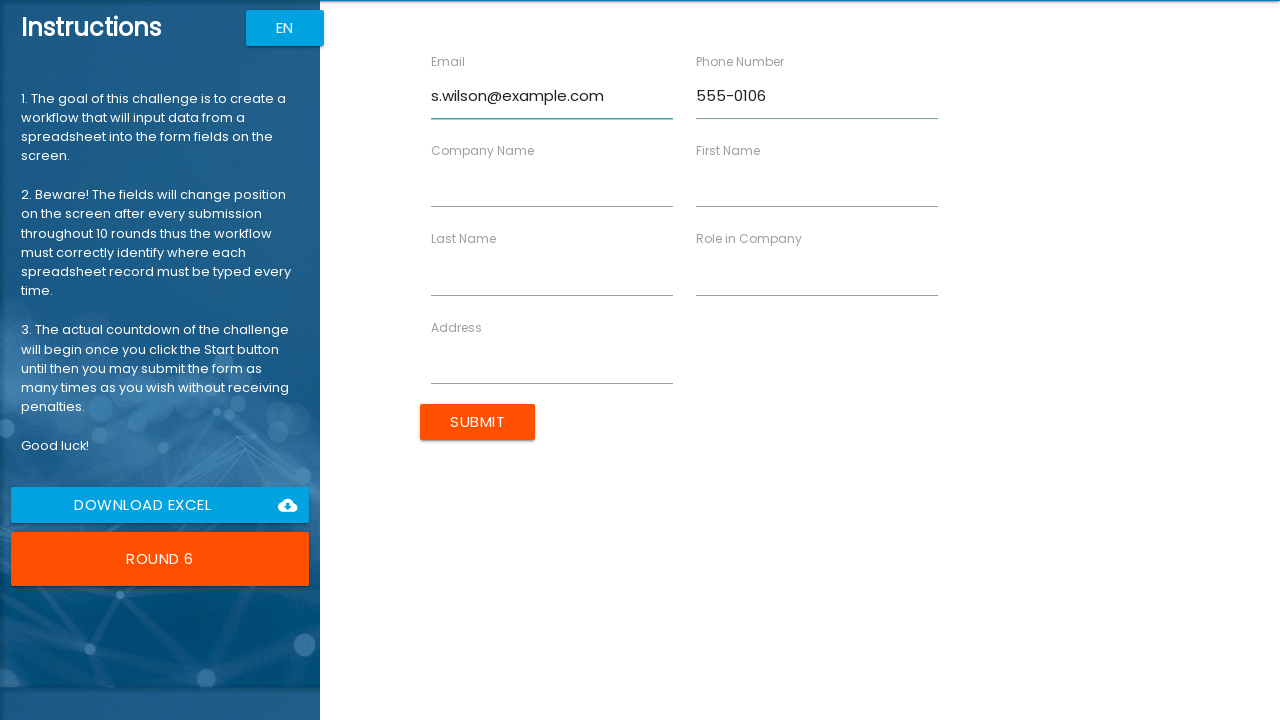

Filled Company Name field with 'Cloud Nine' in round 6 on xpath=//label/parent::div >> nth=2 >> input
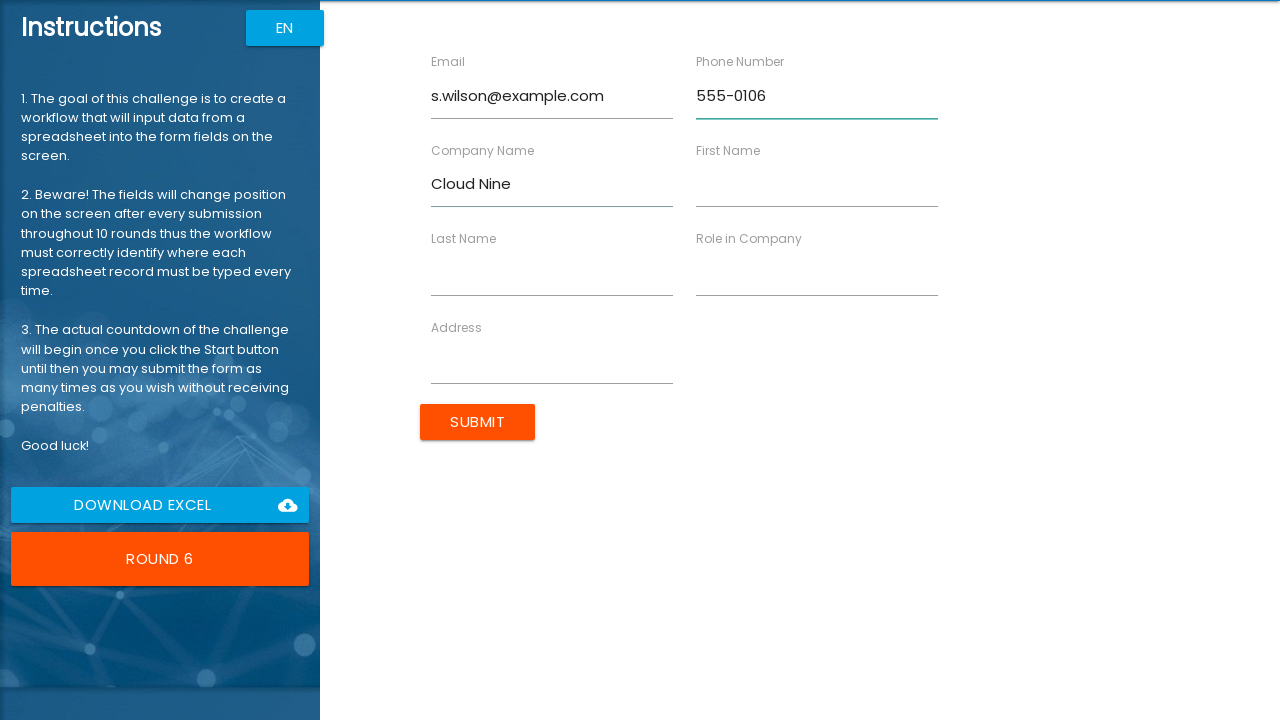

Filled First Name field with 'Sarah' in round 6 on xpath=//label/parent::div >> nth=3 >> input
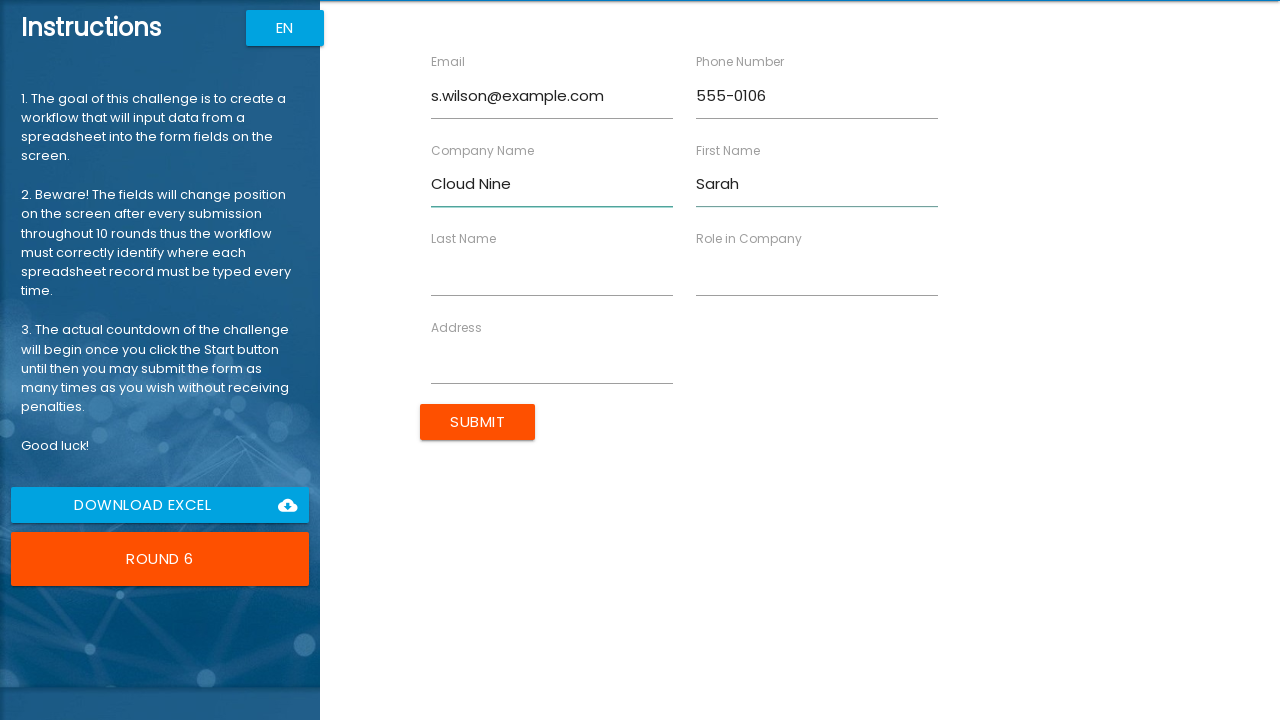

Filled Last Name field with 'Wilson' in round 6 on xpath=//label/parent::div >> nth=4 >> input
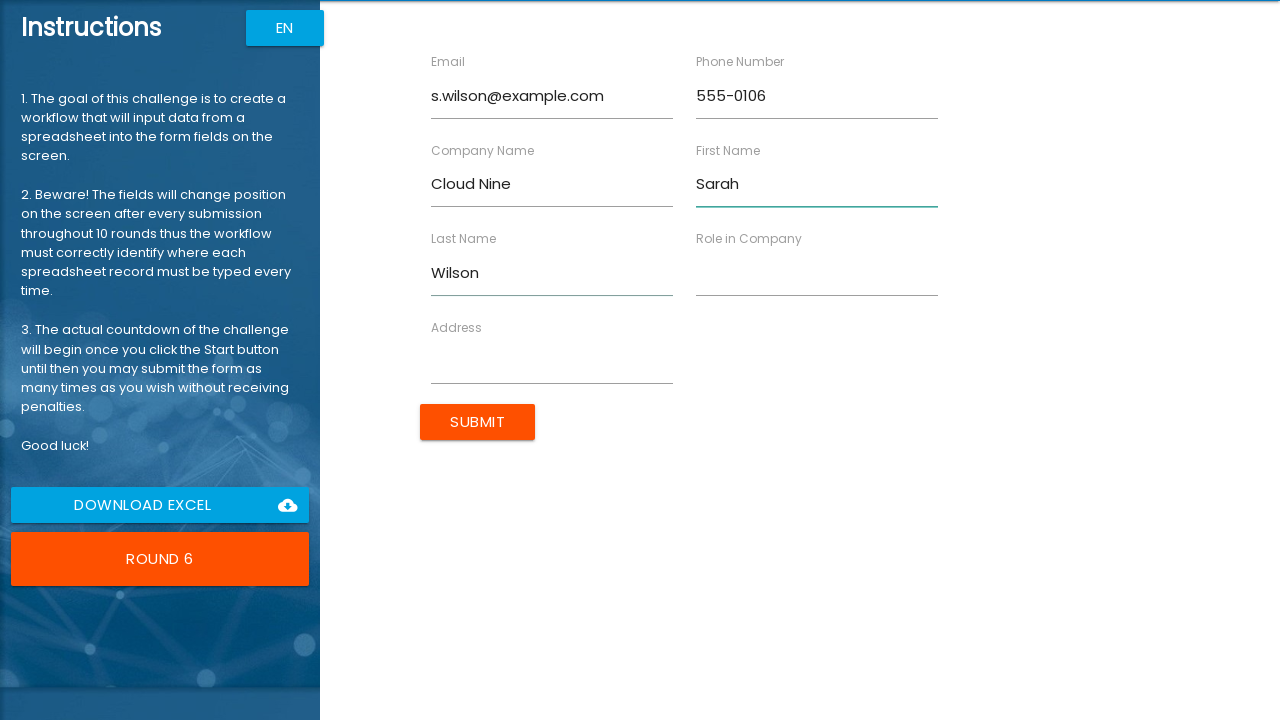

Filled Role in Company field with 'Director' in round 6 on xpath=//label/parent::div >> nth=5 >> input
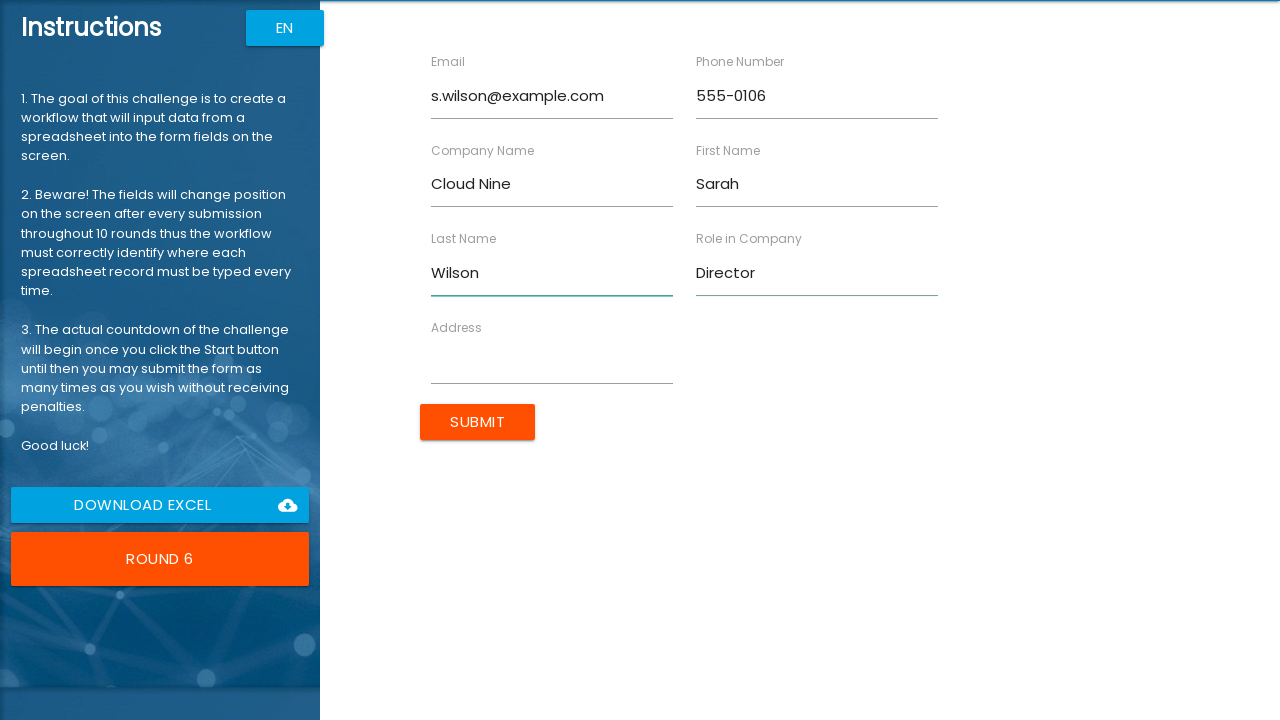

Filled Address field with '987 Cedar Ln' in round 6 on xpath=//label/parent::div >> nth=6 >> input
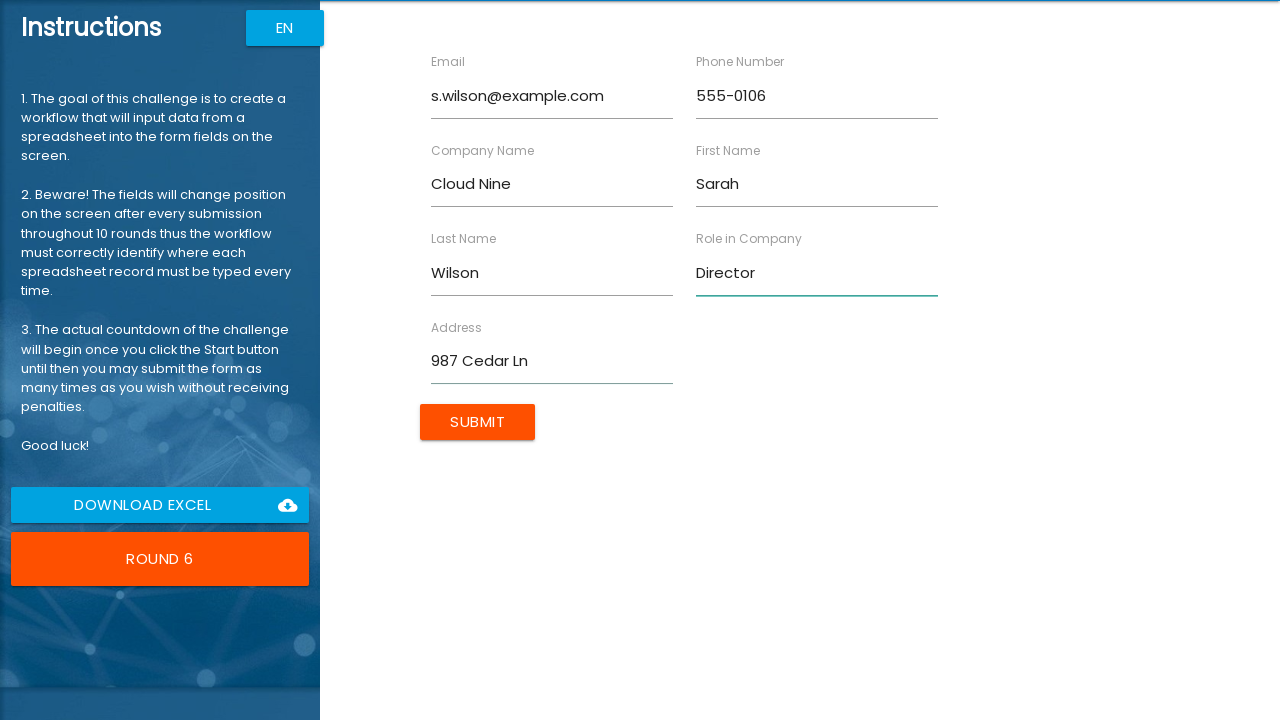

Clicked submit button to complete round 6 at (478, 422) on input[type="submit"]
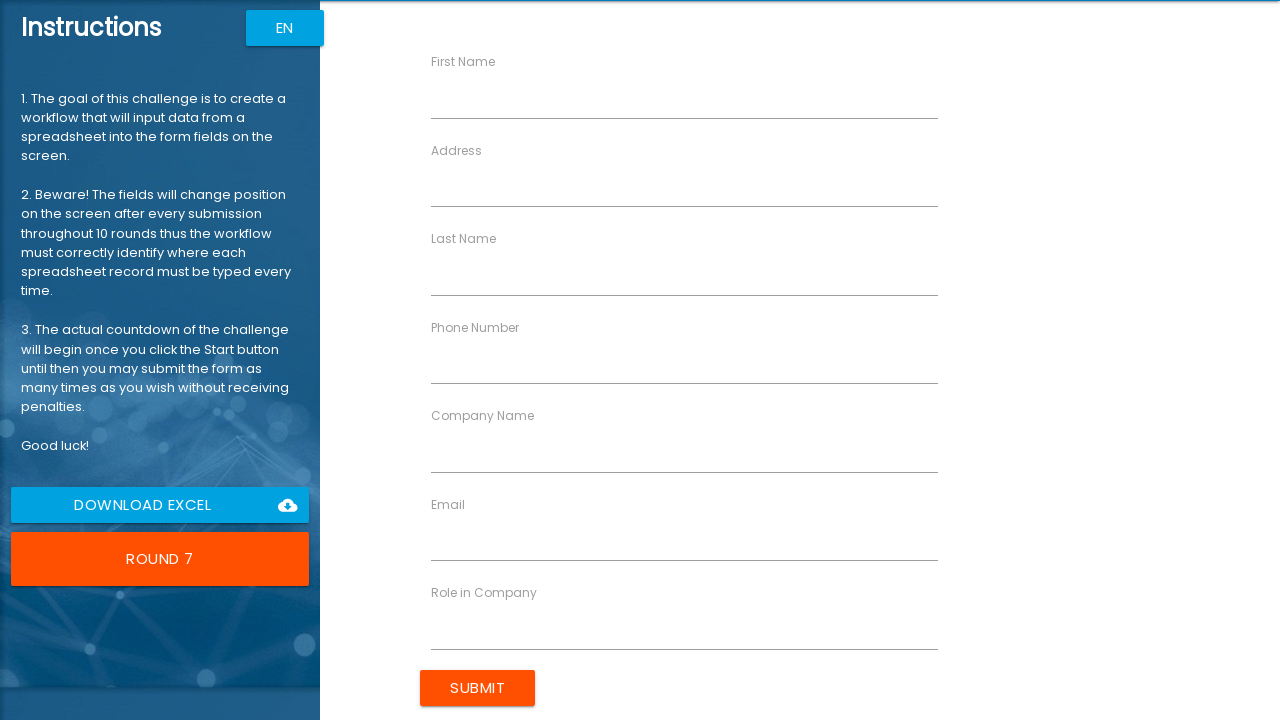

Filled First Name field with 'David' in round 7 on xpath=//label/parent::div >> nth=0 >> input
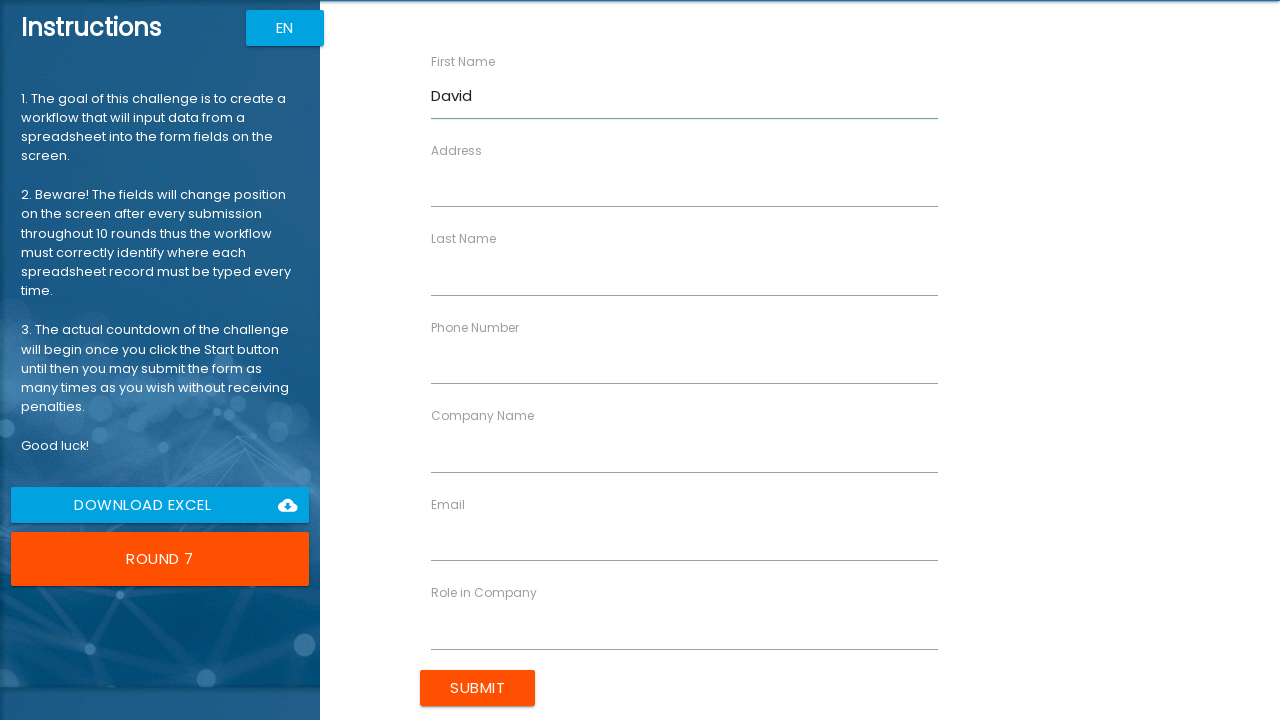

Filled Address field with '147 Birch Way' in round 7 on xpath=//label/parent::div >> nth=1 >> input
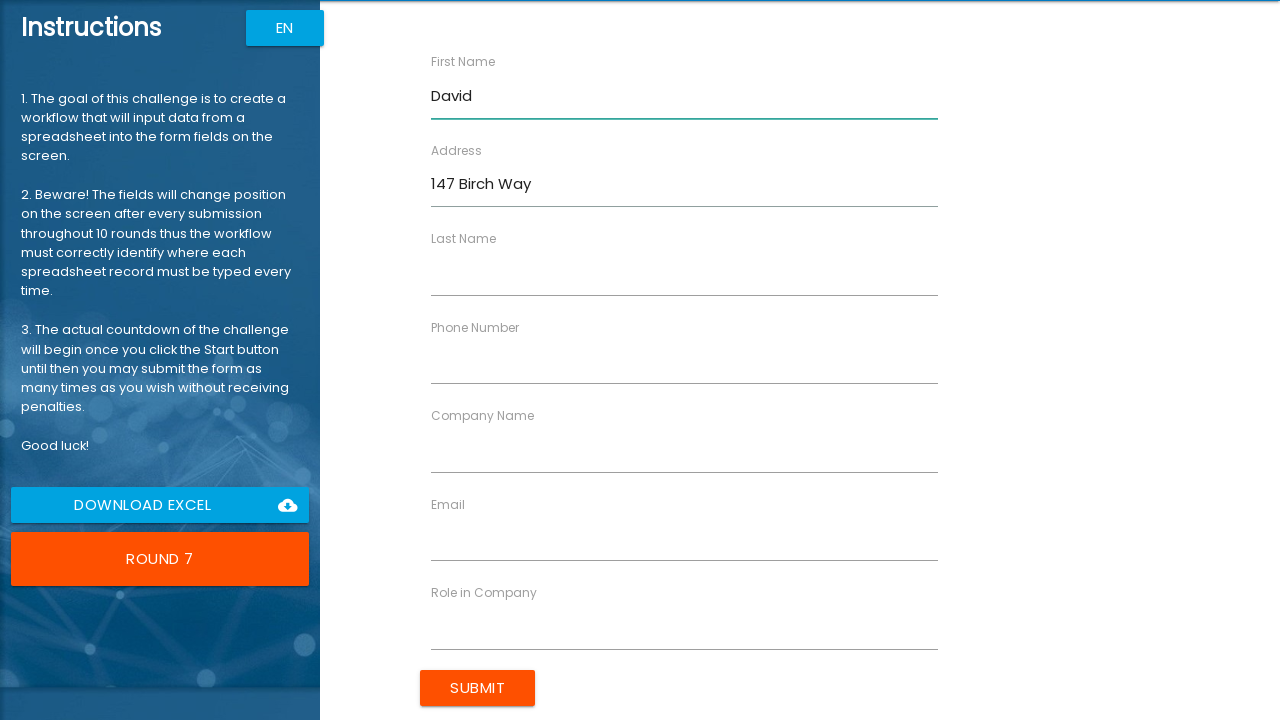

Filled Last Name field with 'Taylor' in round 7 on xpath=//label/parent::div >> nth=2 >> input
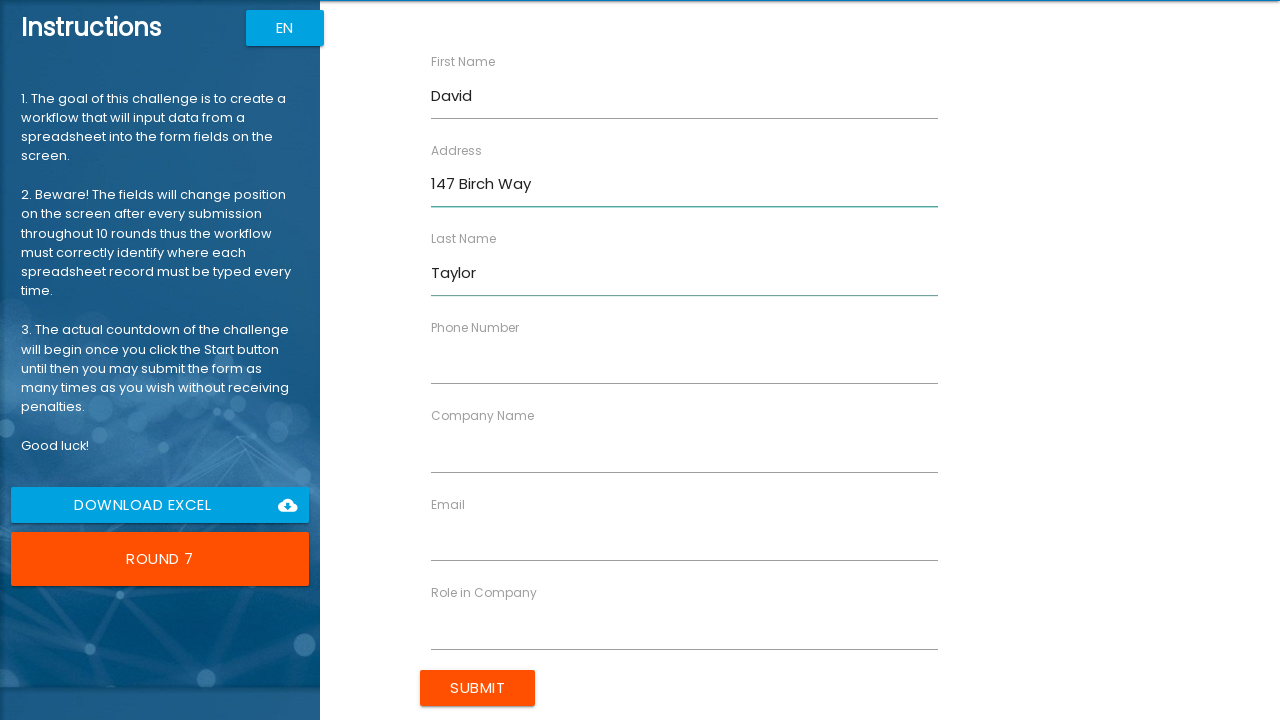

Filled Phone Number field with '555-0107' in round 7 on xpath=//label/parent::div >> nth=3 >> input
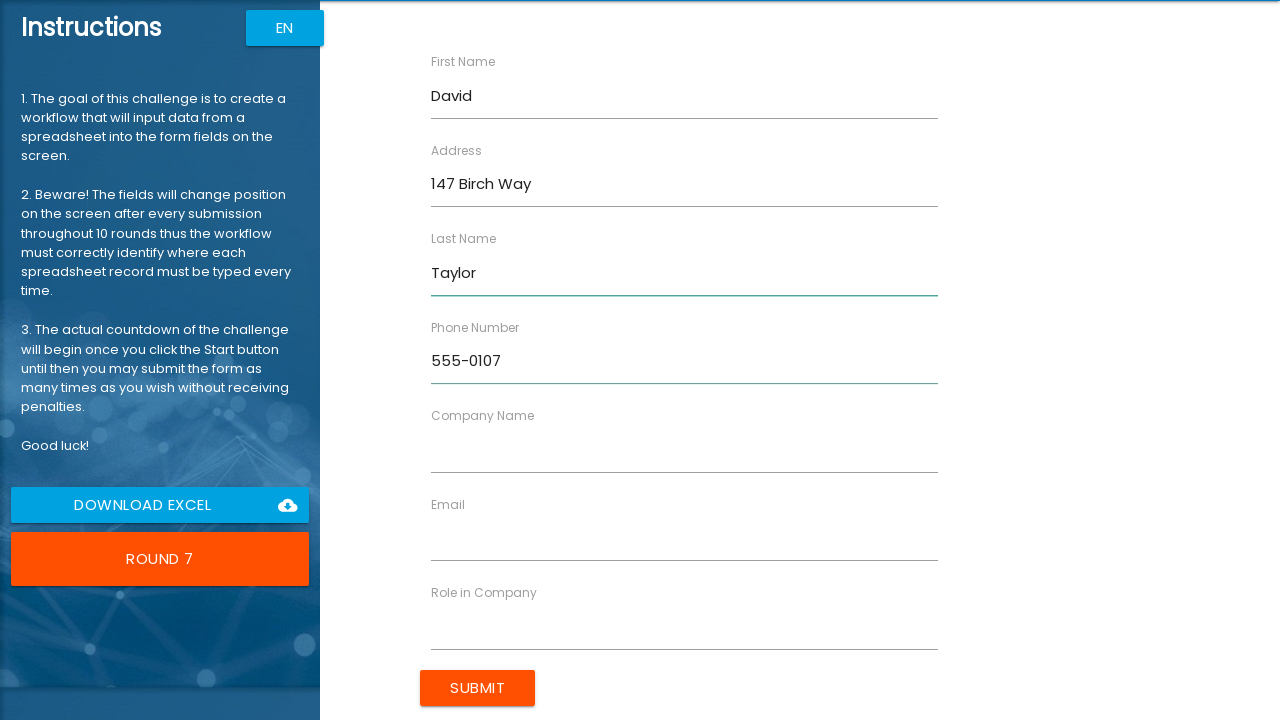

Filled Company Name field with 'Innovation Hub' in round 7 on xpath=//label/parent::div >> nth=4 >> input
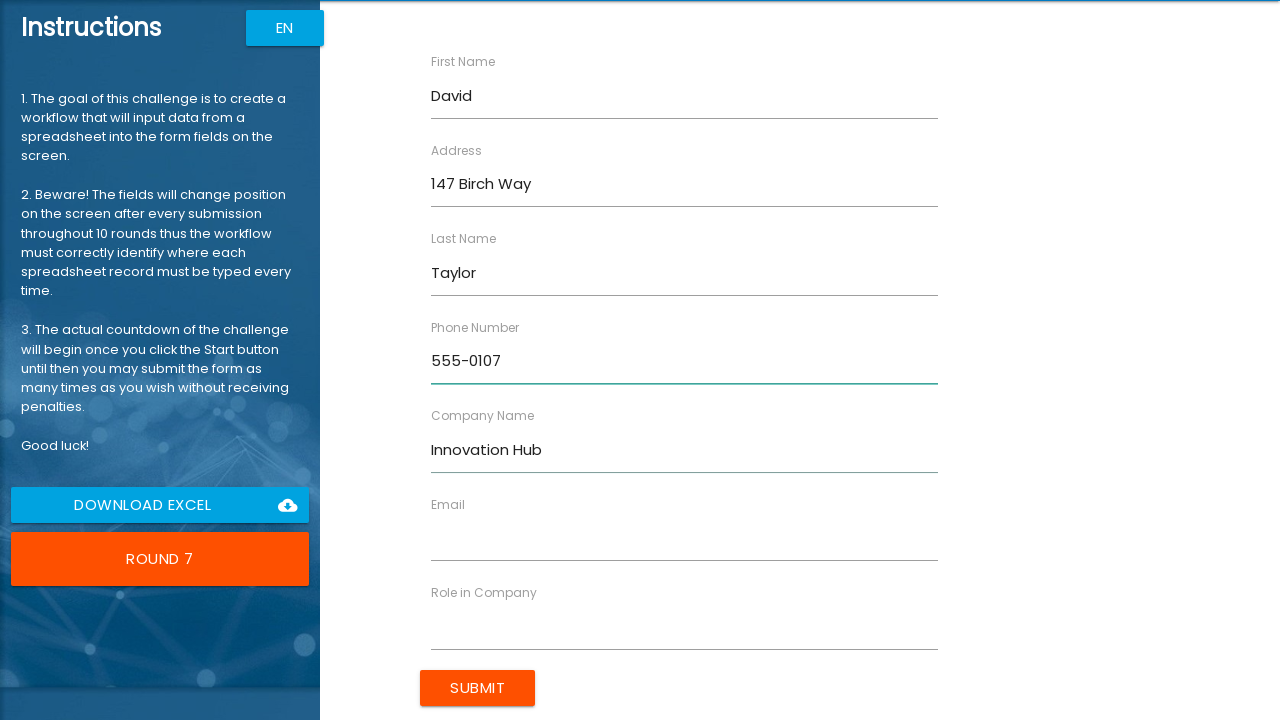

Filled Email field with 'd.taylor@example.com' in round 7 on xpath=//label/parent::div >> nth=5 >> input
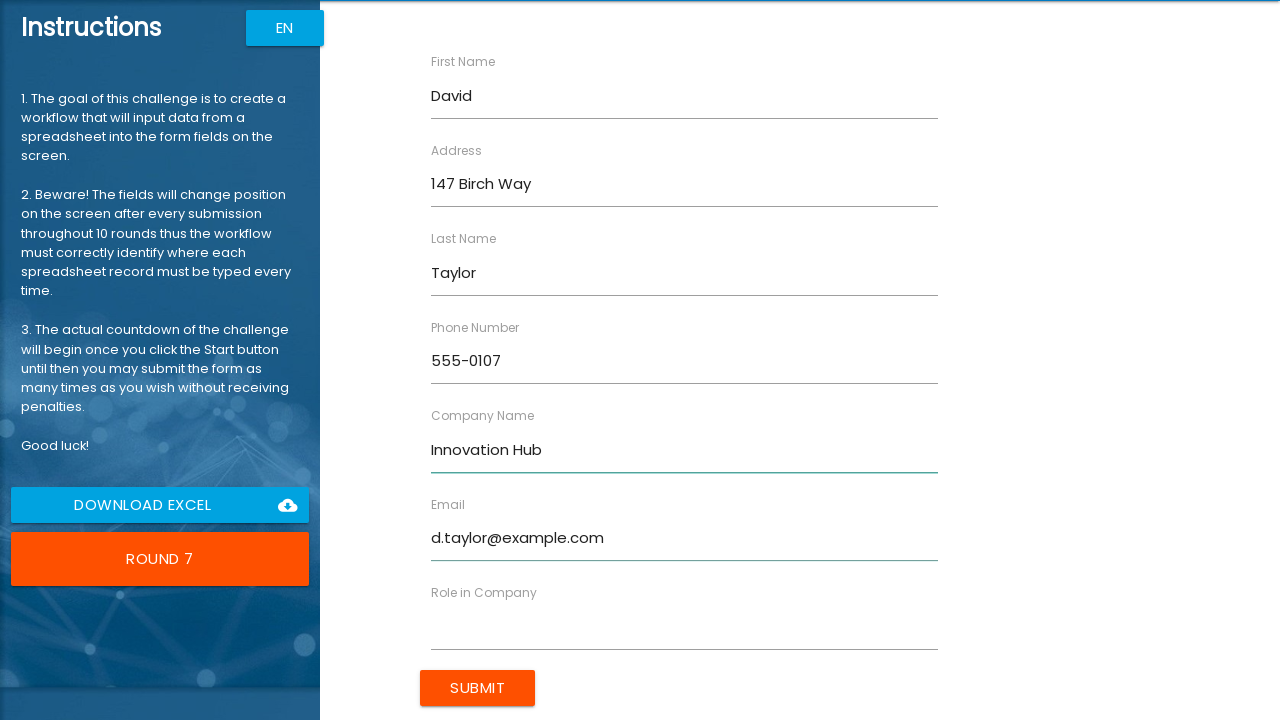

Filled Role in Company field with 'Consultant' in round 7 on xpath=//label/parent::div >> nth=6 >> input
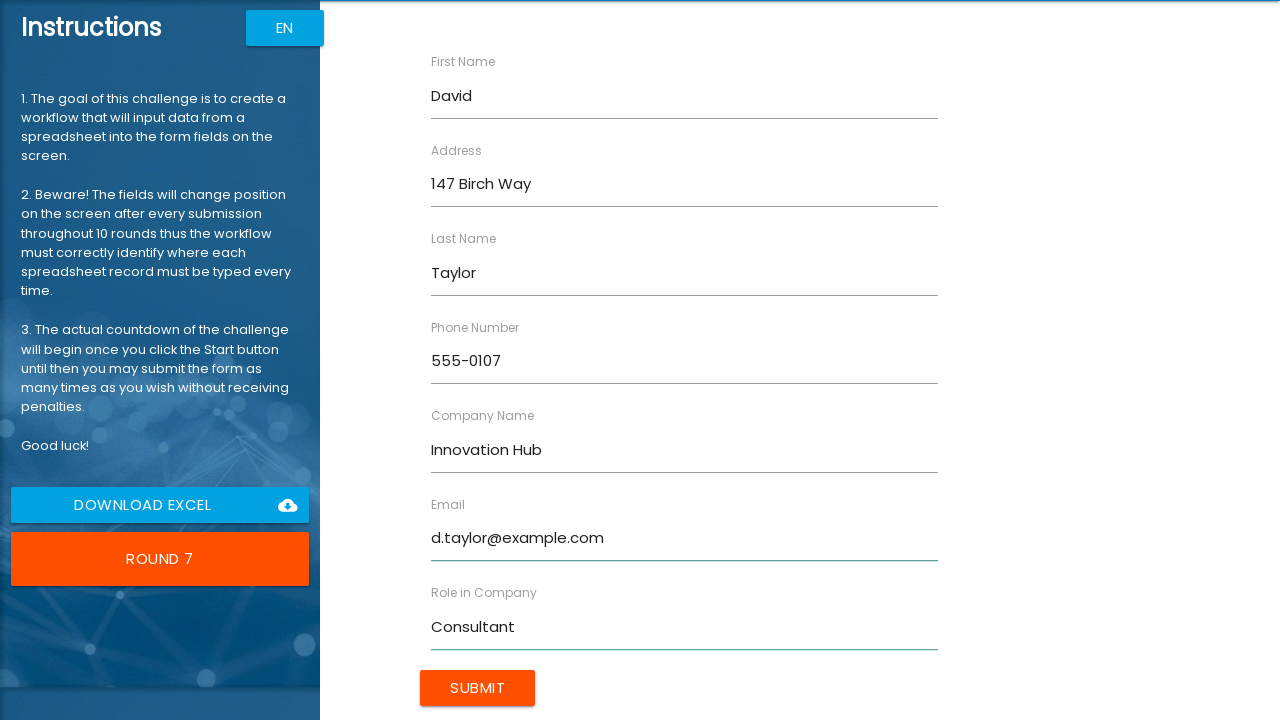

Clicked submit button to complete round 7 at (478, 688) on input[type="submit"]
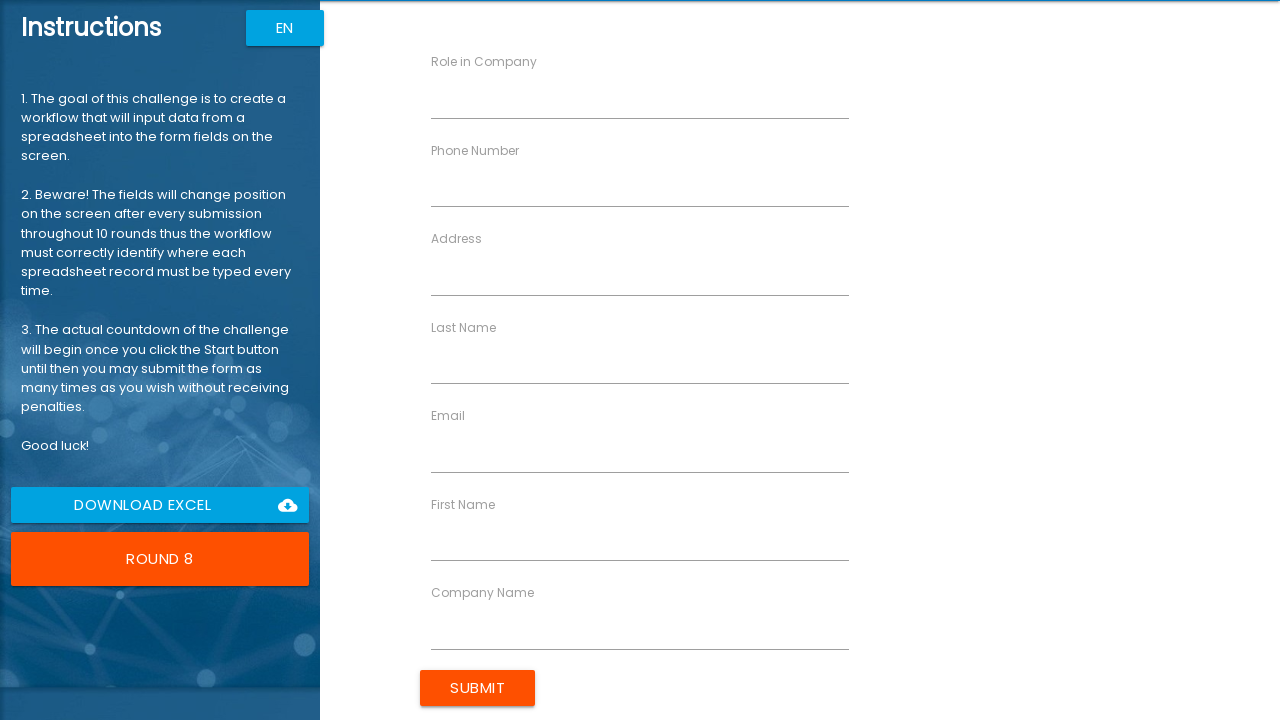

Filled Role in Company field with 'Architect' in round 8 on xpath=//label/parent::div >> nth=0 >> input
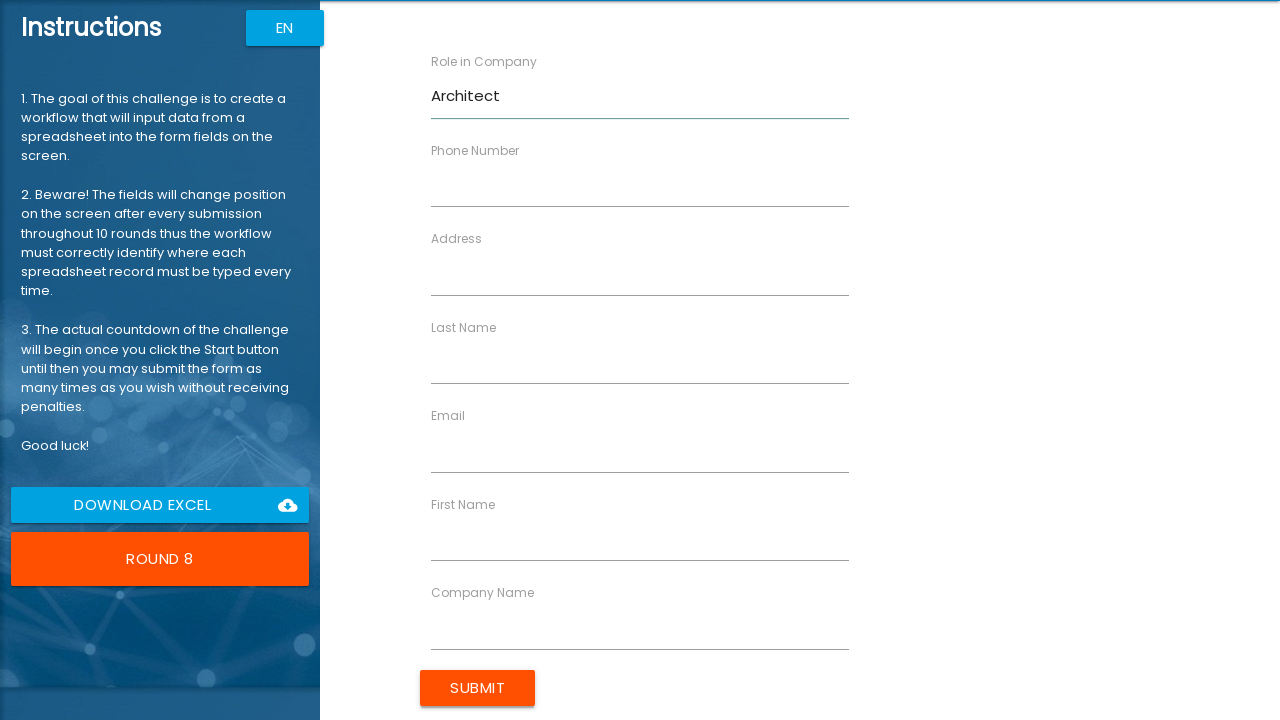

Filled Phone Number field with '555-0108' in round 8 on xpath=//label/parent::div >> nth=1 >> input
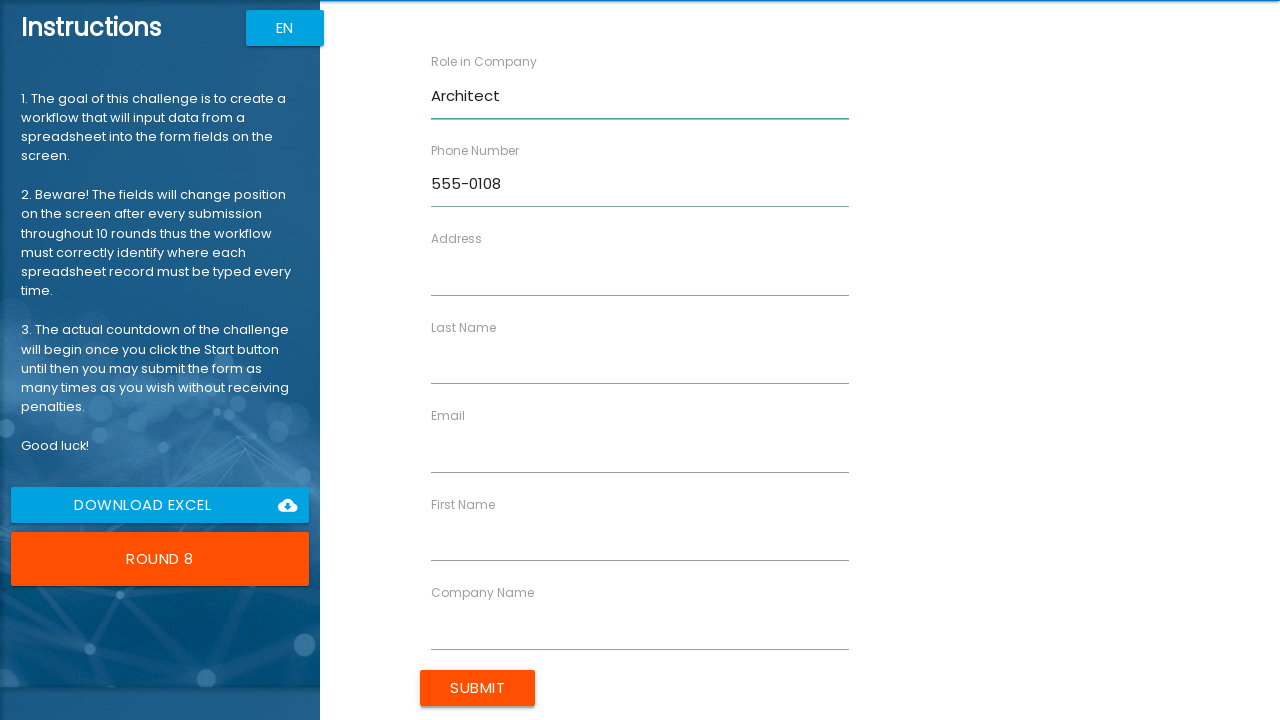

Filled Address field with '258 Spruce Ct' in round 8 on xpath=//label/parent::div >> nth=2 >> input
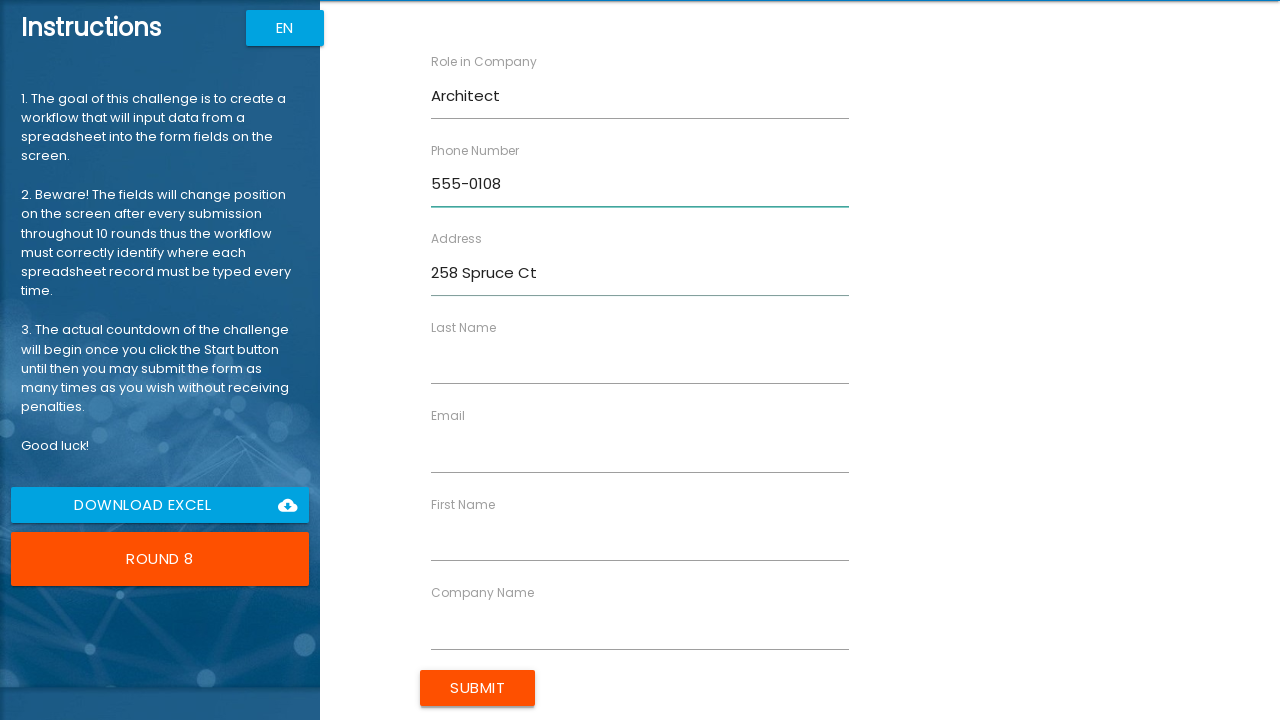

Filled Last Name field with 'Anderson' in round 8 on xpath=//label/parent::div >> nth=3 >> input
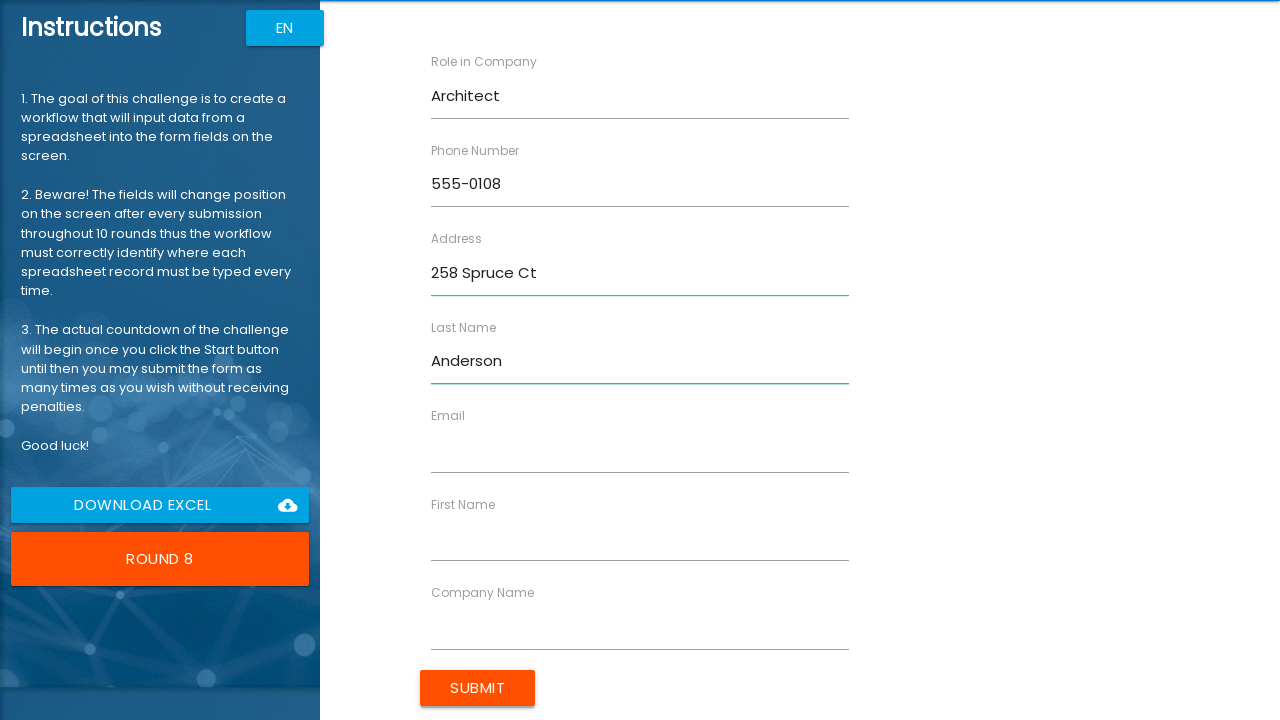

Filled Email field with 'l.anderson@example.com' in round 8 on xpath=//label/parent::div >> nth=4 >> input
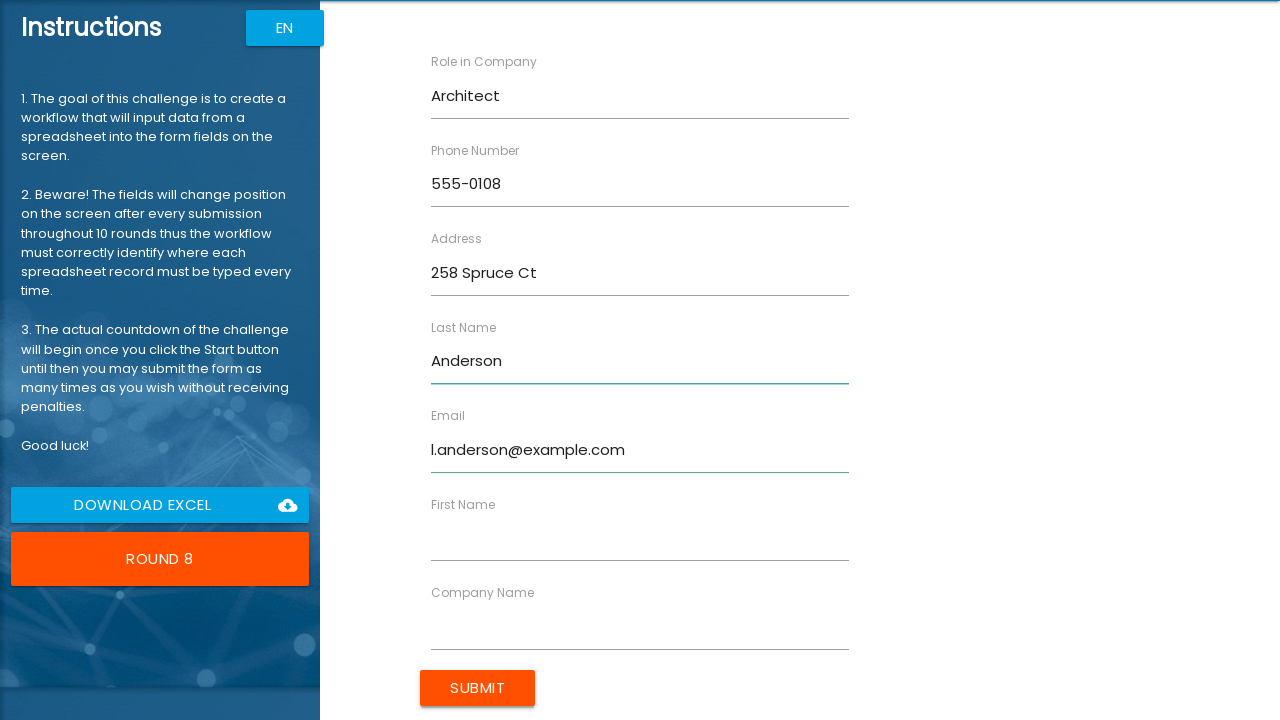

Filled First Name field with 'Lisa' in round 8 on xpath=//label/parent::div >> nth=5 >> input
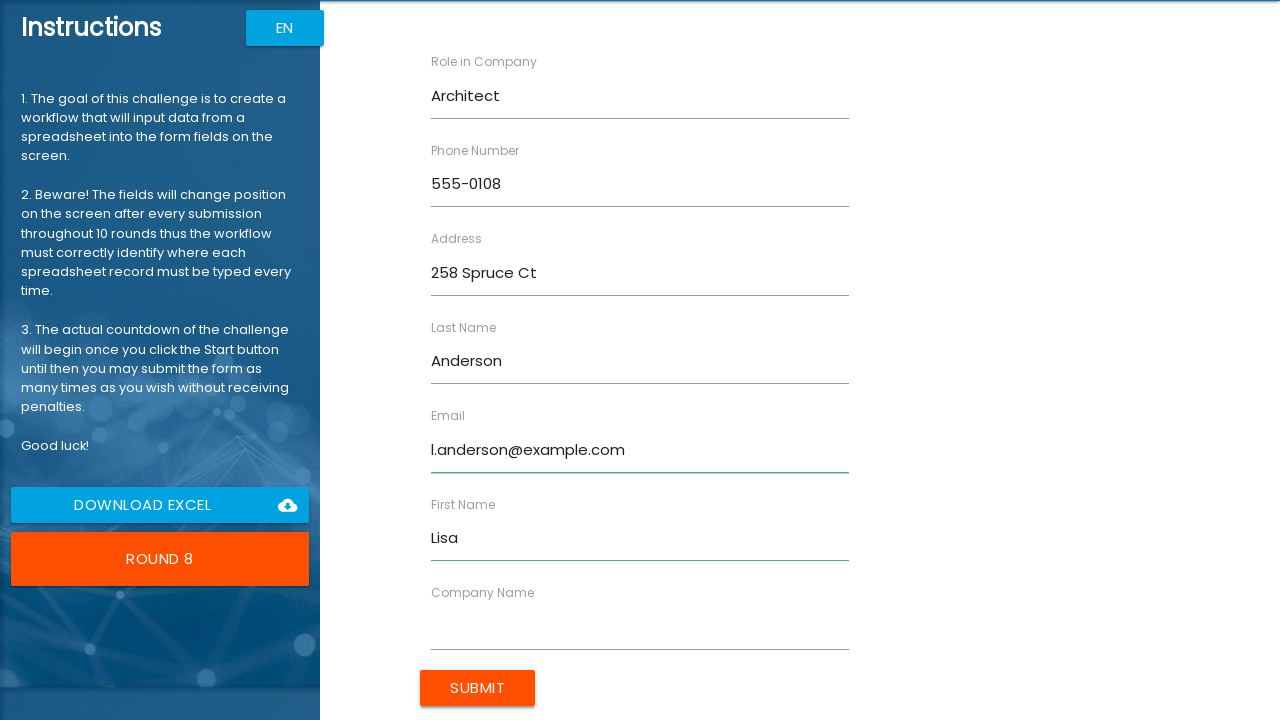

Filled Company Name field with 'Future Tech' in round 8 on xpath=//label/parent::div >> nth=6 >> input
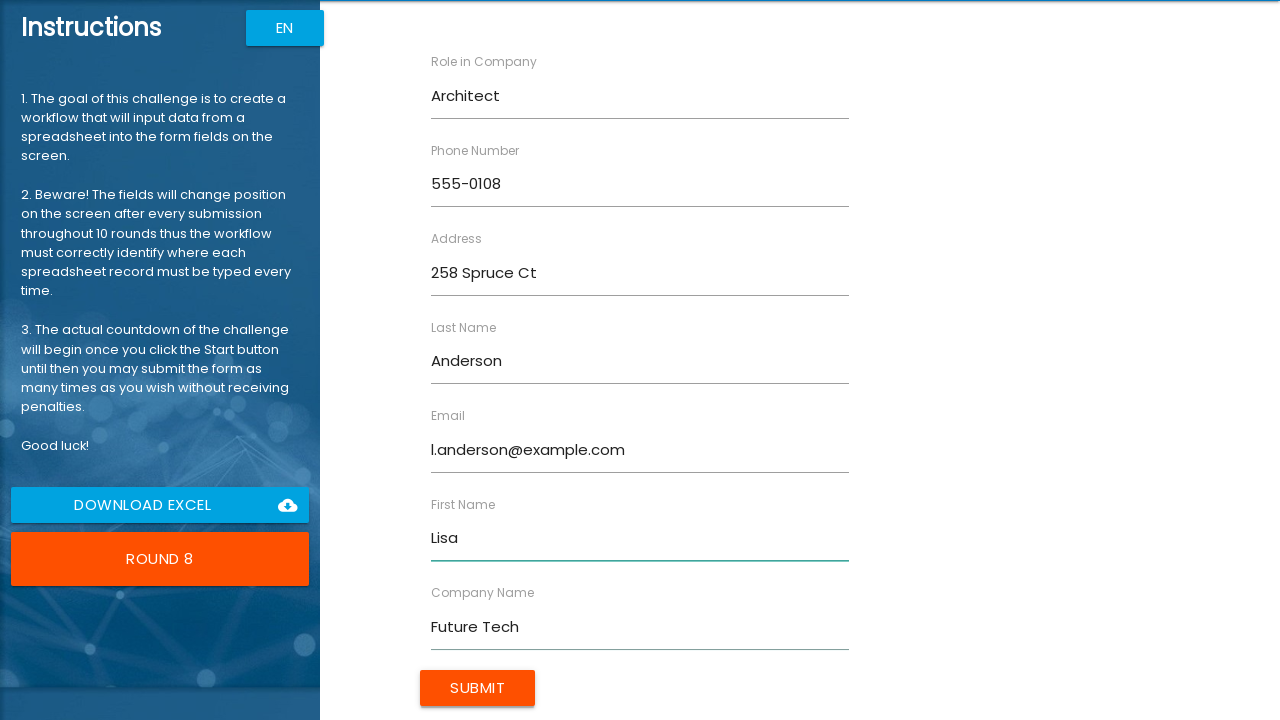

Clicked submit button to complete round 8 at (478, 688) on input[type="submit"]
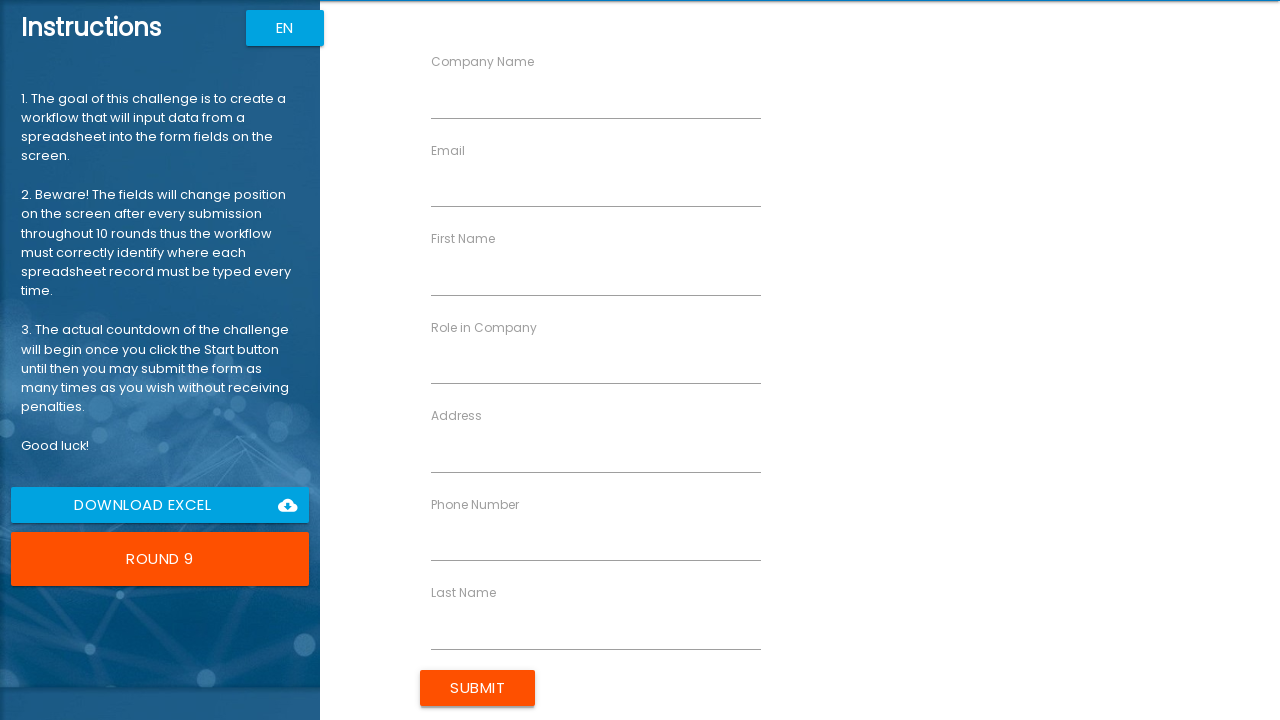

Filled Company Name field with 'Digital Corp' in round 9 on xpath=//label/parent::div >> nth=0 >> input
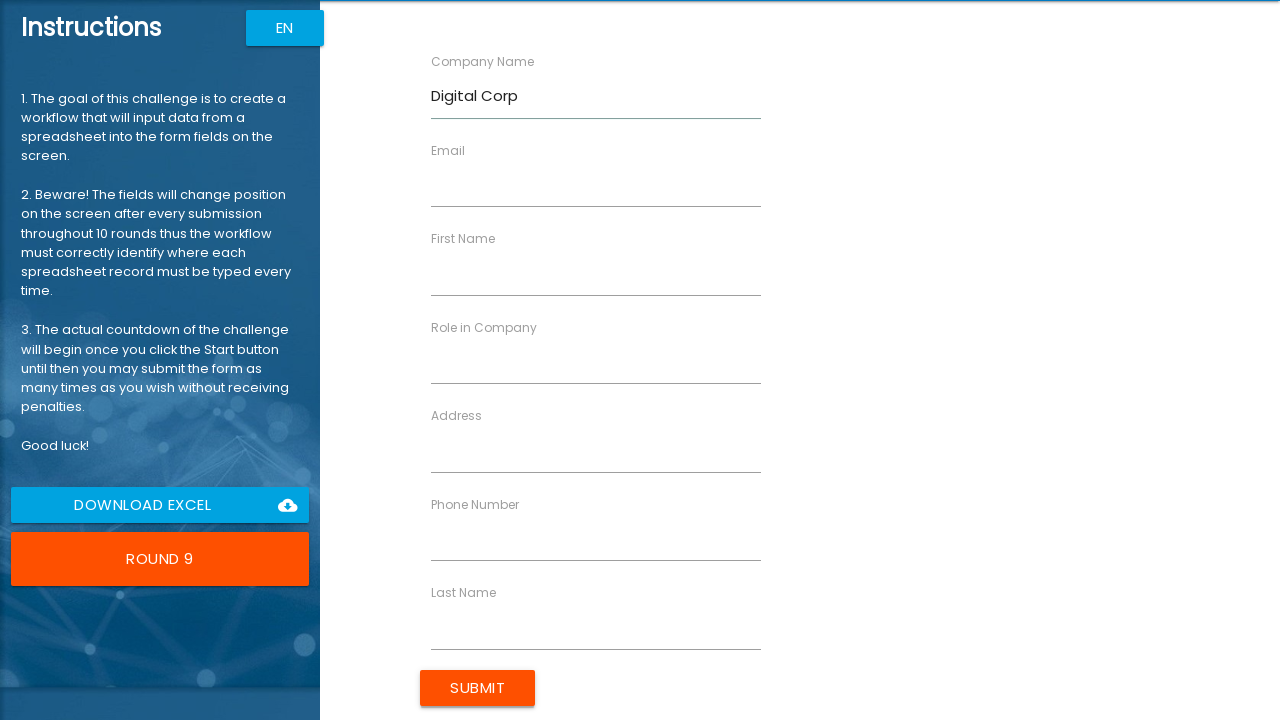

Filled Email field with 'j.thomas@example.com' in round 9 on xpath=//label/parent::div >> nth=1 >> input
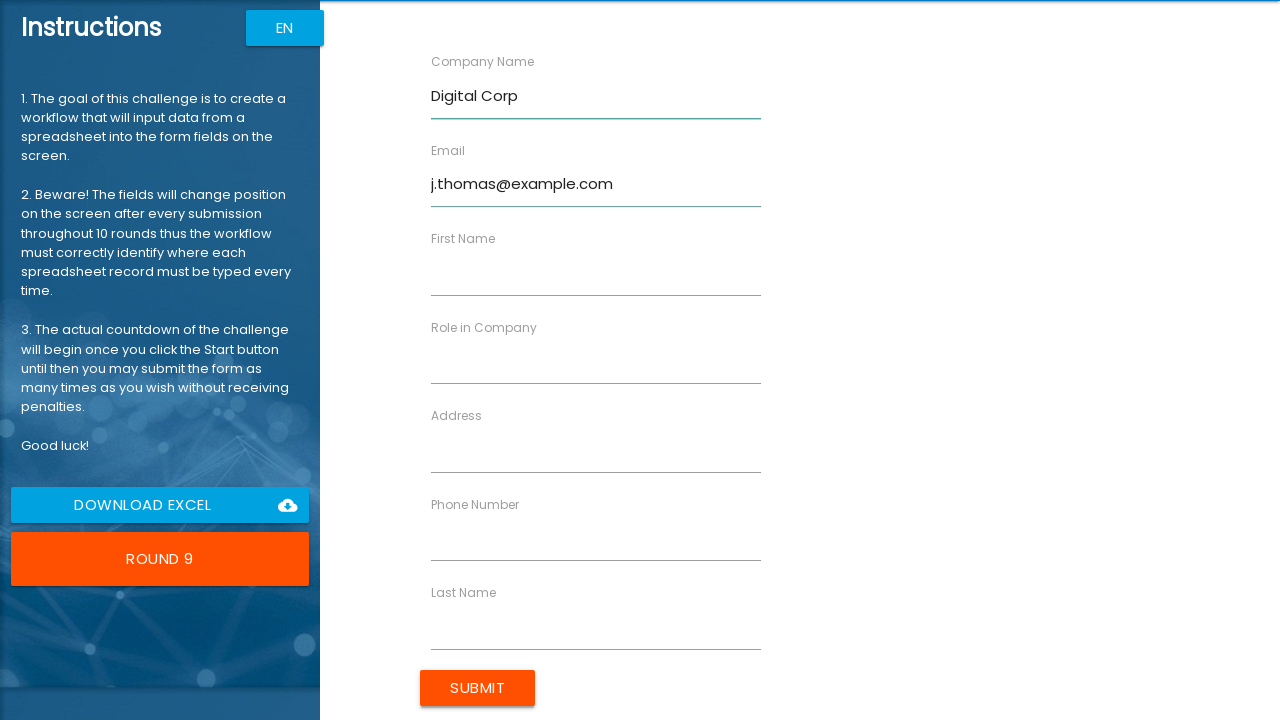

Filled First Name field with 'James' in round 9 on xpath=//label/parent::div >> nth=2 >> input
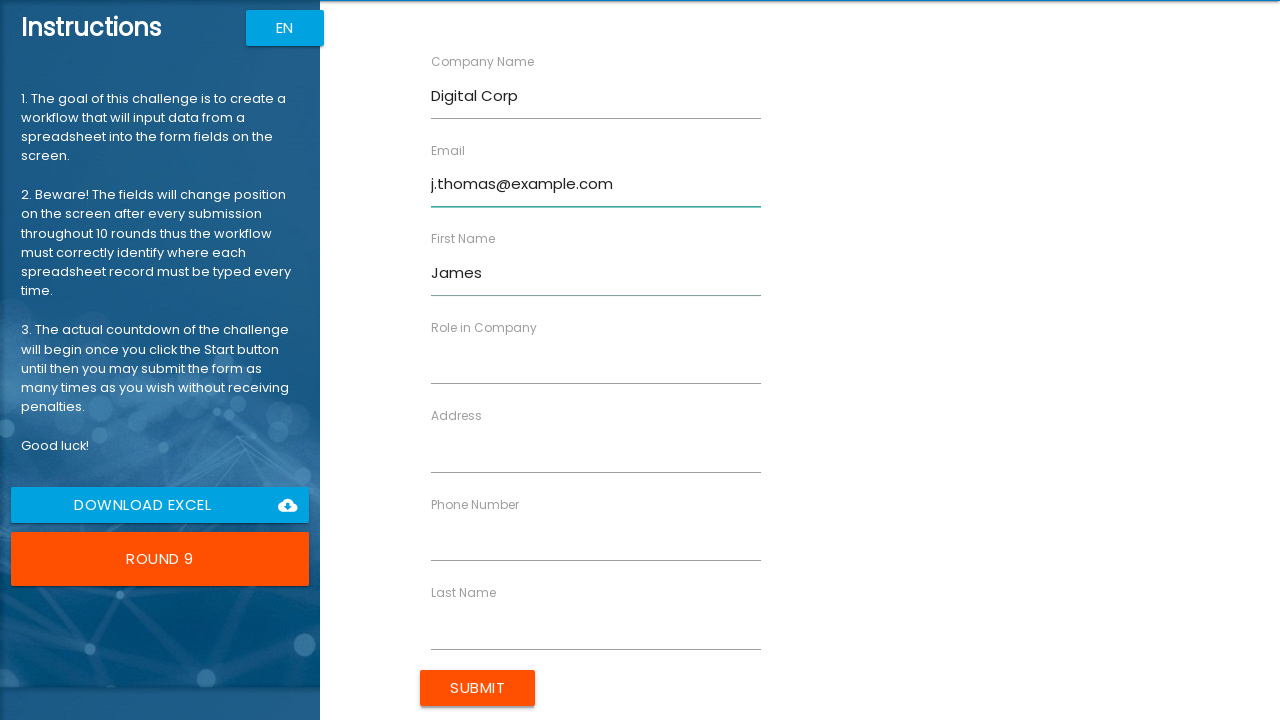

Filled Role in Company field with 'Lead' in round 9 on xpath=//label/parent::div >> nth=3 >> input
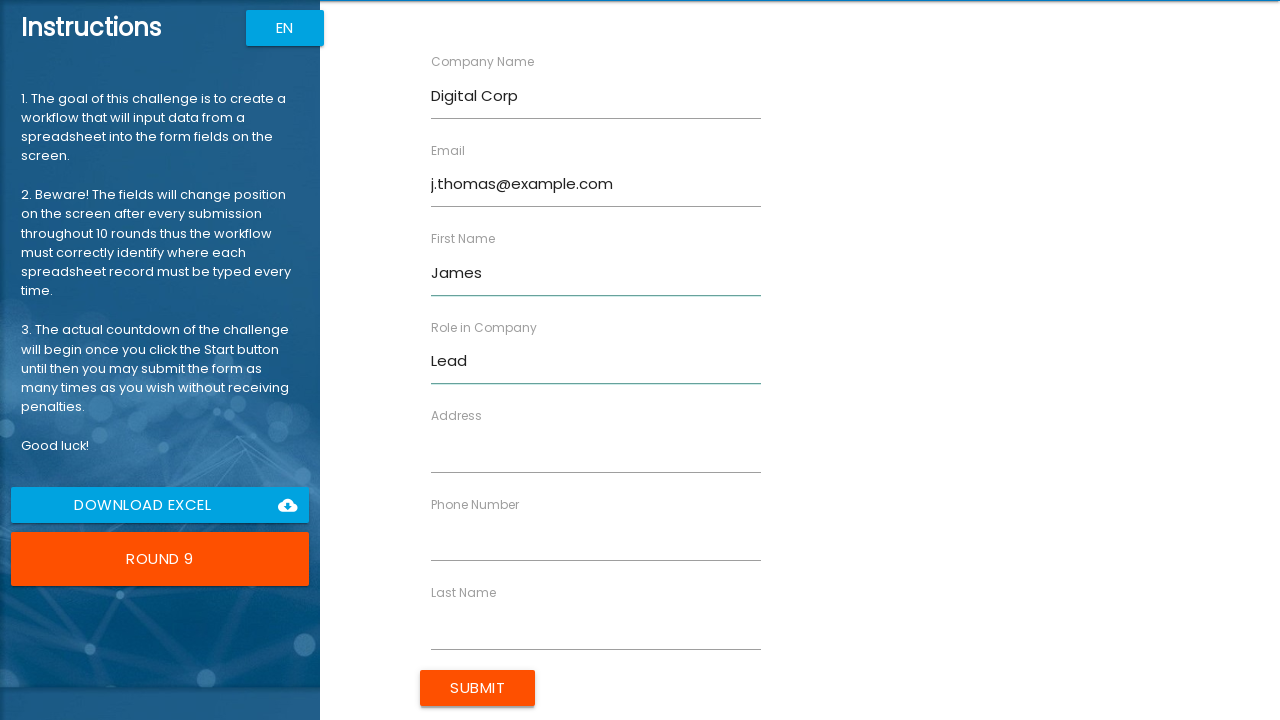

Filled Address field with '369 Willow Pl' in round 9 on xpath=//label/parent::div >> nth=4 >> input
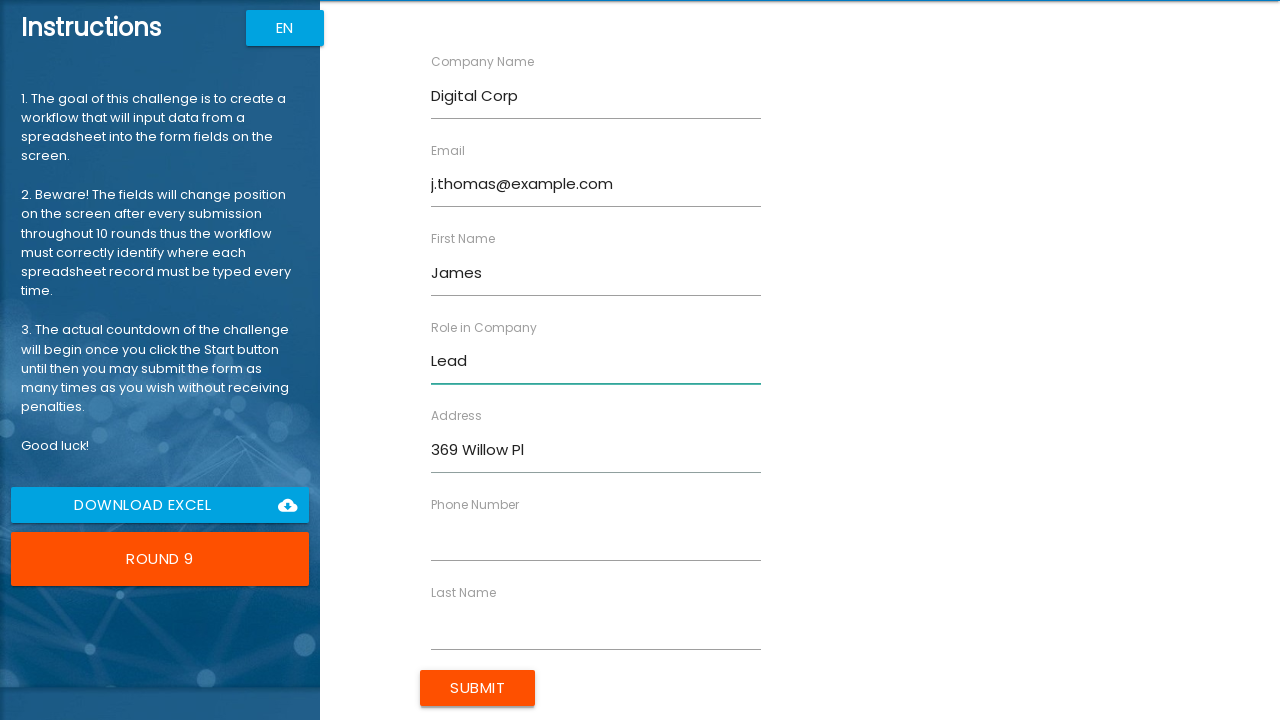

Filled Phone Number field with '555-0109' in round 9 on xpath=//label/parent::div >> nth=5 >> input
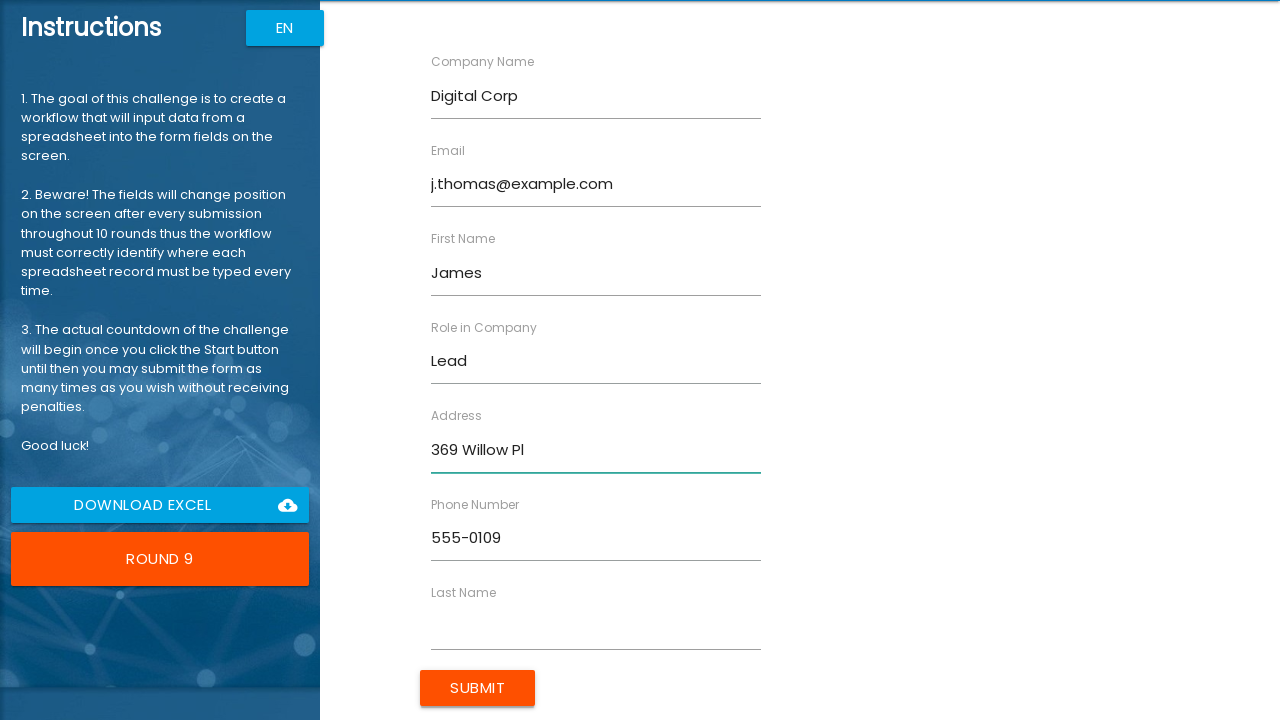

Filled Last Name field with 'Thomas' in round 9 on xpath=//label/parent::div >> nth=6 >> input
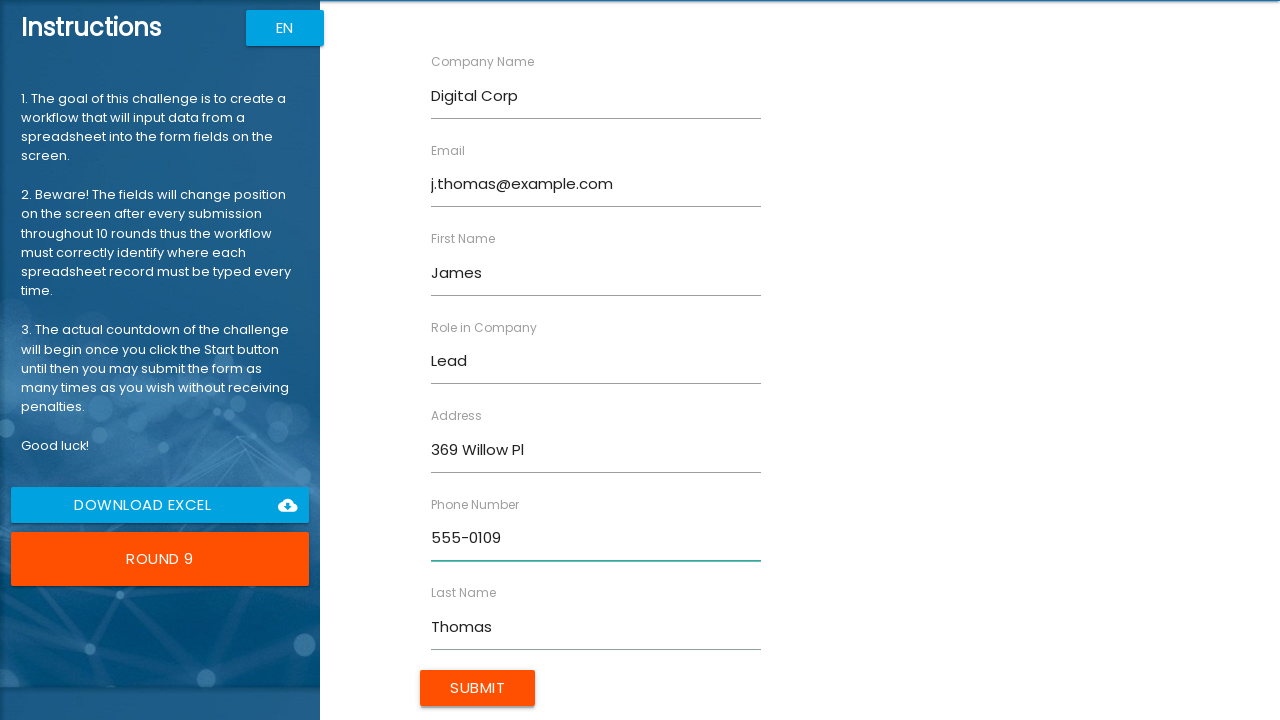

Clicked submit button to complete round 9 at (478, 688) on input[type="submit"]
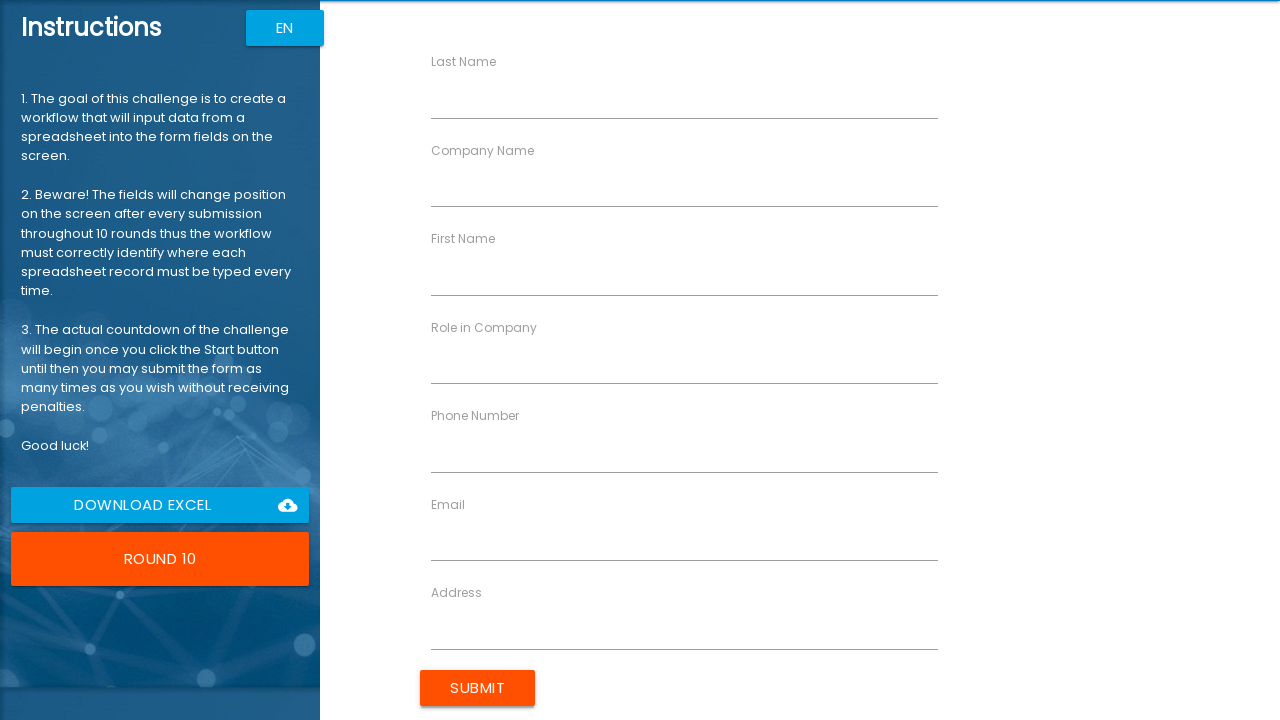

Filled Last Name field with 'Jackson' in round 10 on xpath=//label/parent::div >> nth=0 >> input
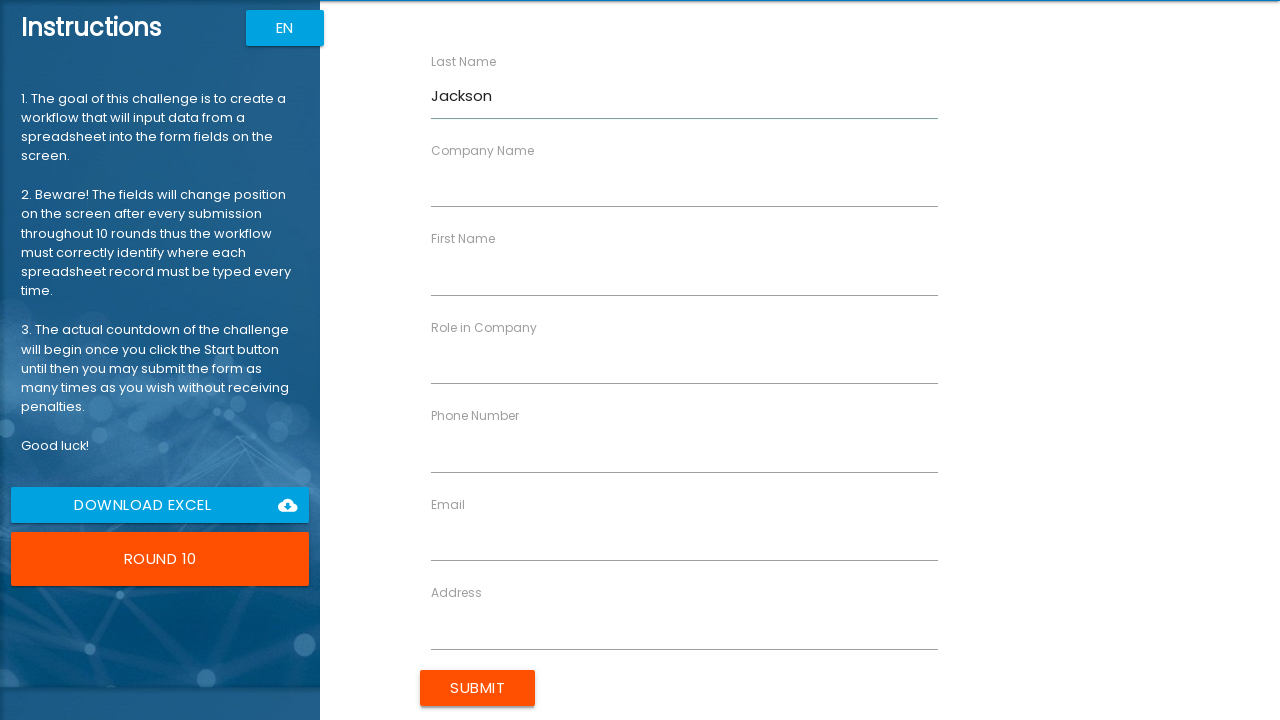

Filled Company Name field with 'Smart Solutions' in round 10 on xpath=//label/parent::div >> nth=1 >> input
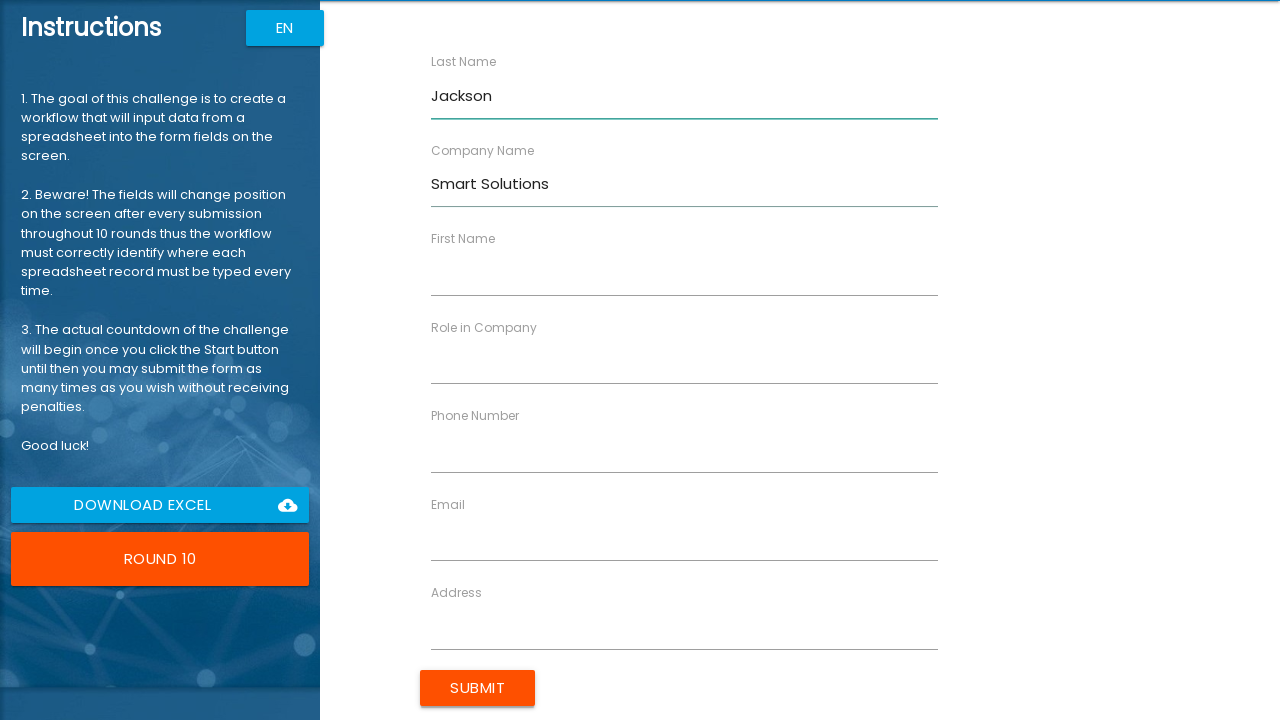

Filled First Name field with 'Amanda' in round 10 on xpath=//label/parent::div >> nth=2 >> input
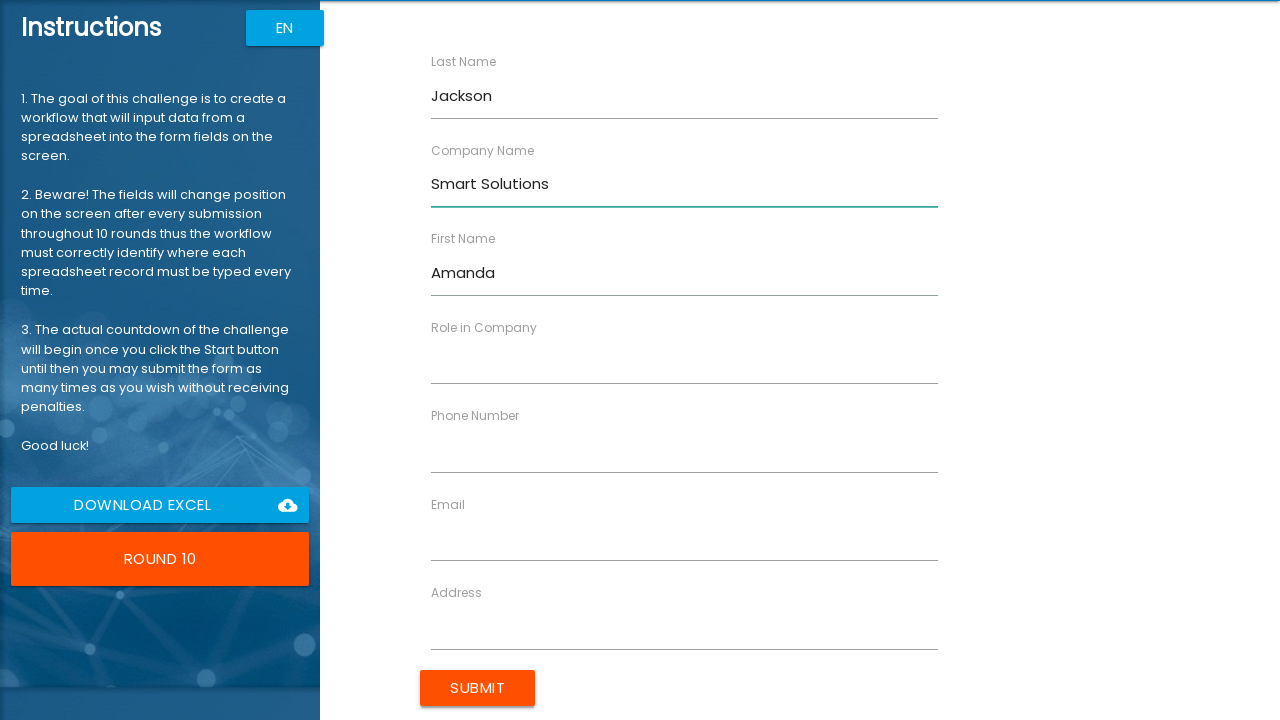

Filled Role in Company field with 'Specialist' in round 10 on xpath=//label/parent::div >> nth=3 >> input
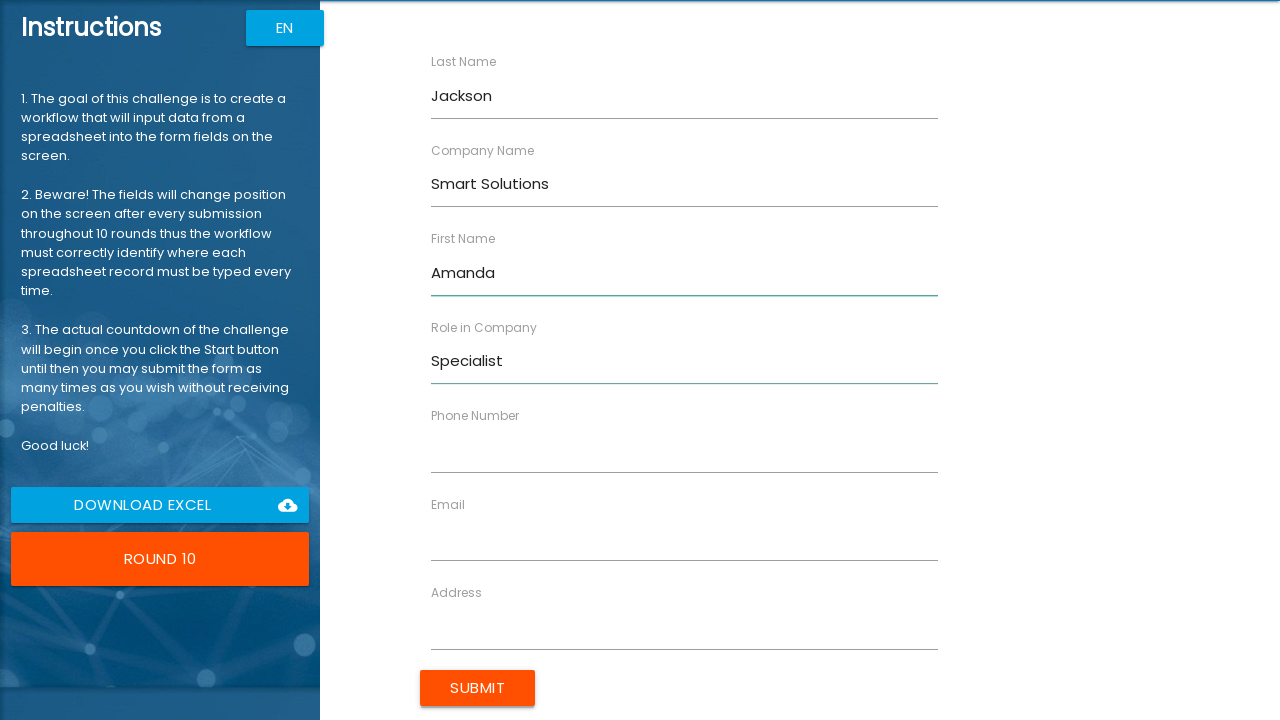

Filled Phone Number field with '555-0110' in round 10 on xpath=//label/parent::div >> nth=4 >> input
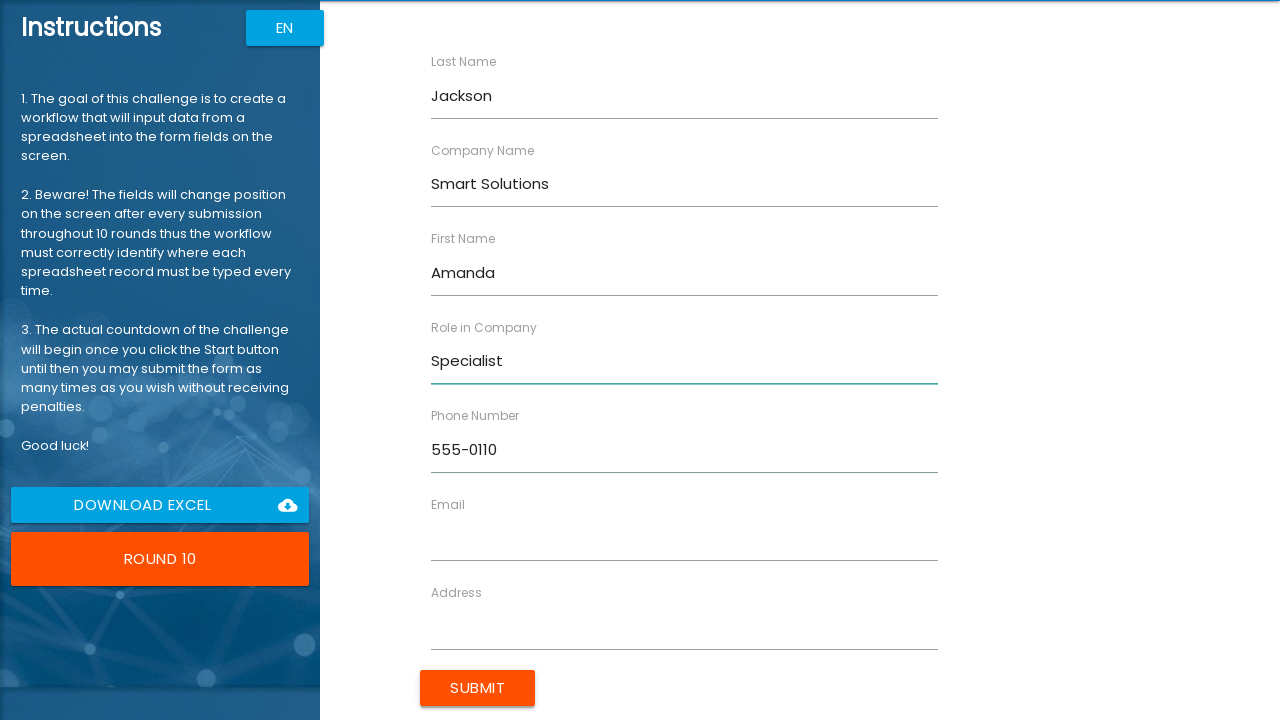

Filled Email field with 'a.jackson@example.com' in round 10 on xpath=//label/parent::div >> nth=5 >> input
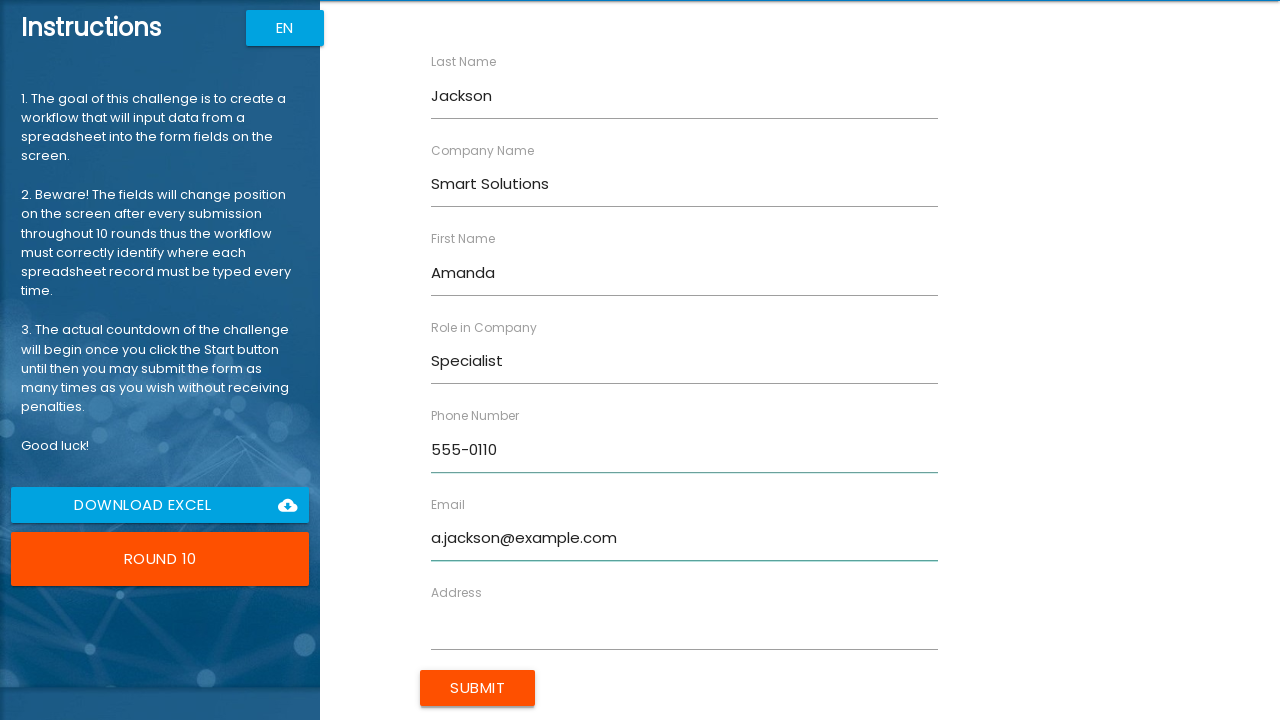

Filled Address field with '741 Aspen Blvd' in round 10 on xpath=//label/parent::div >> nth=6 >> input
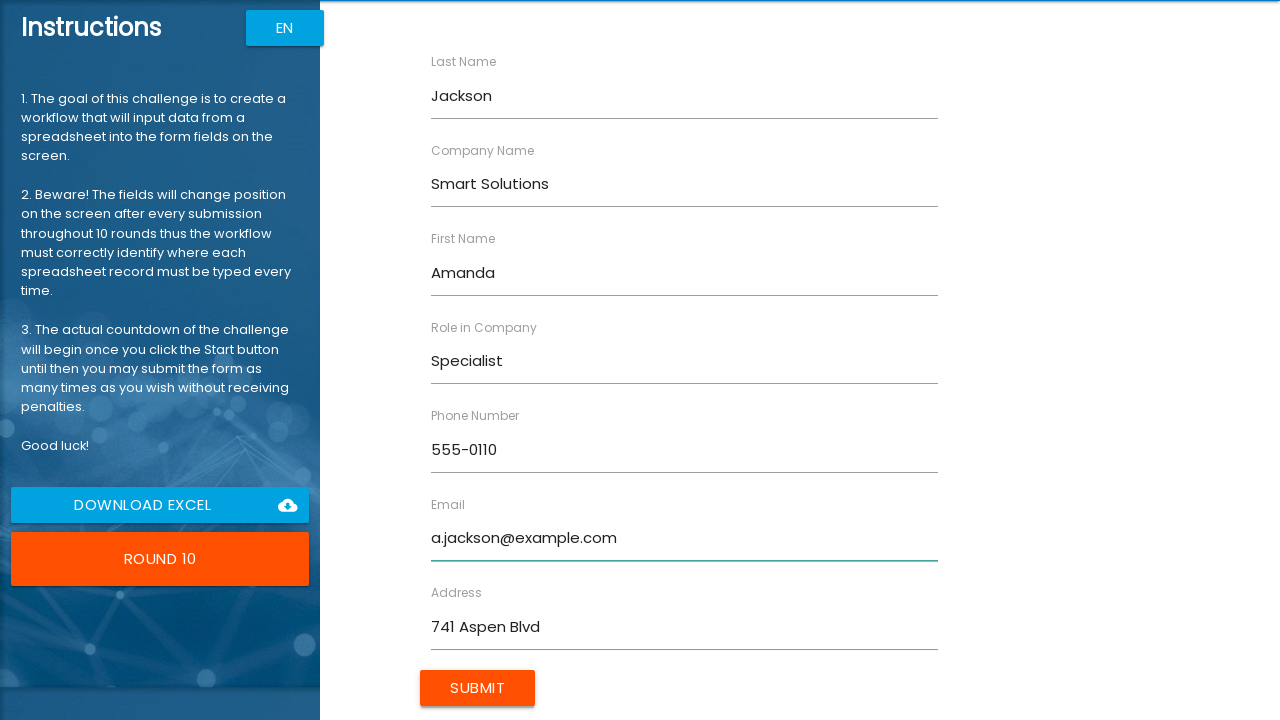

Clicked submit button to complete round 10 at (478, 688) on input[type="submit"]
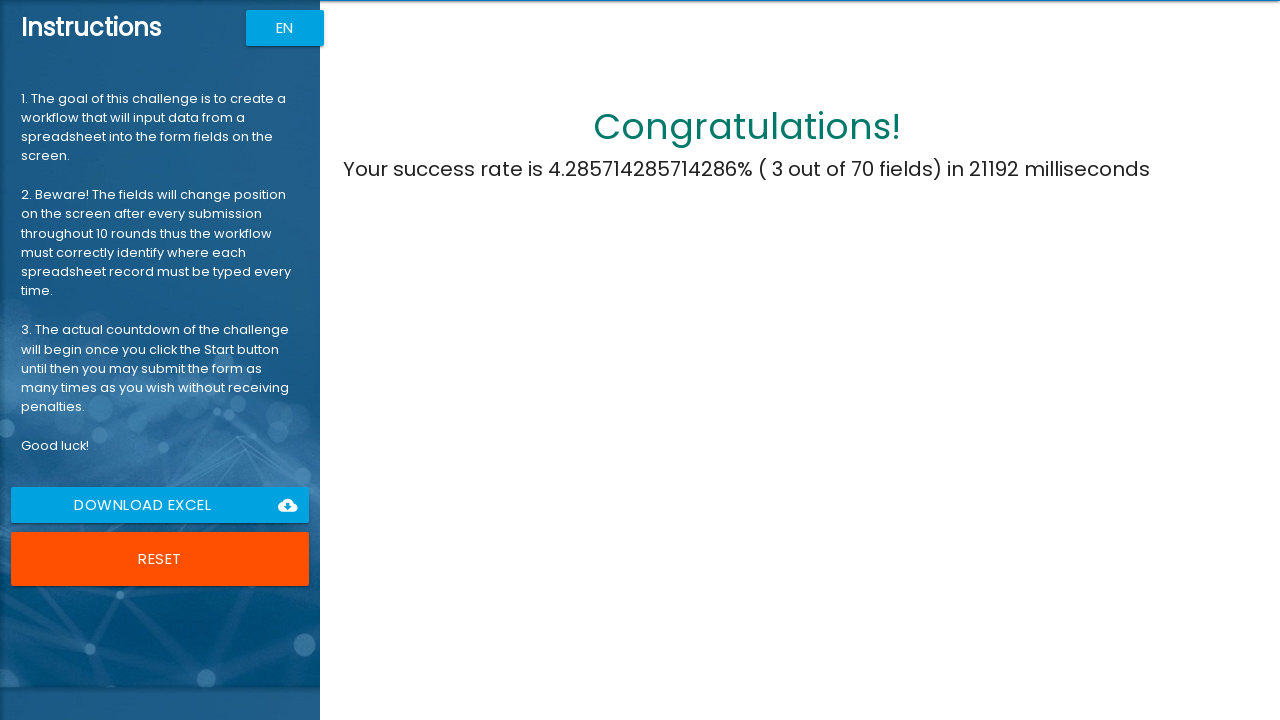

Waited 2 seconds for challenge completion
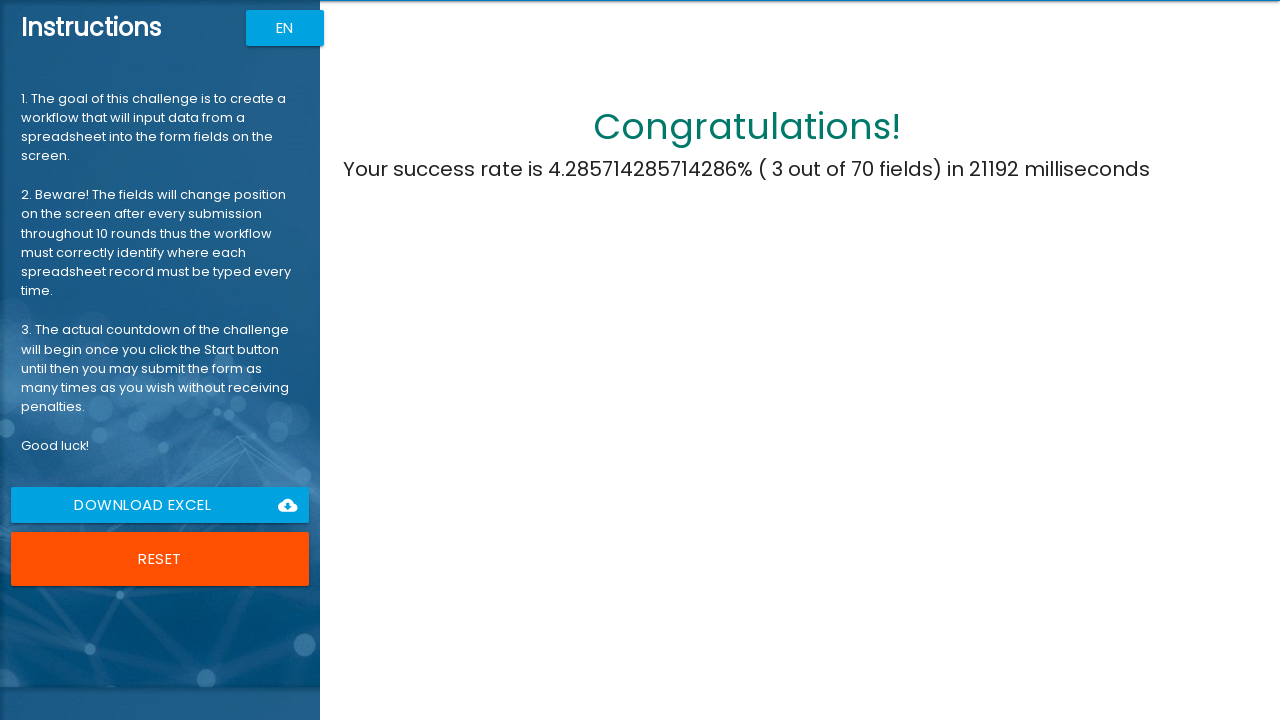

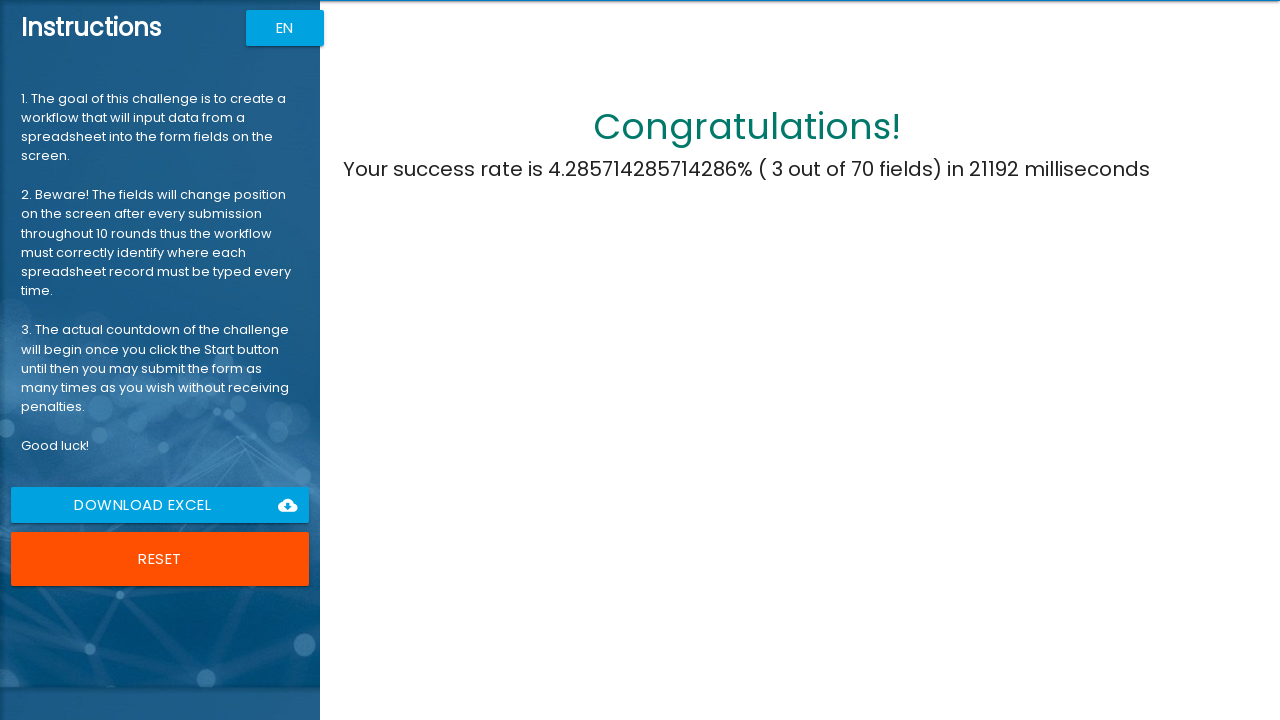